Tests filling a large form with 100 input fields and submitting it by clicking the submit button

Starting URL: https://suninjuly.github.io/huge_form.html

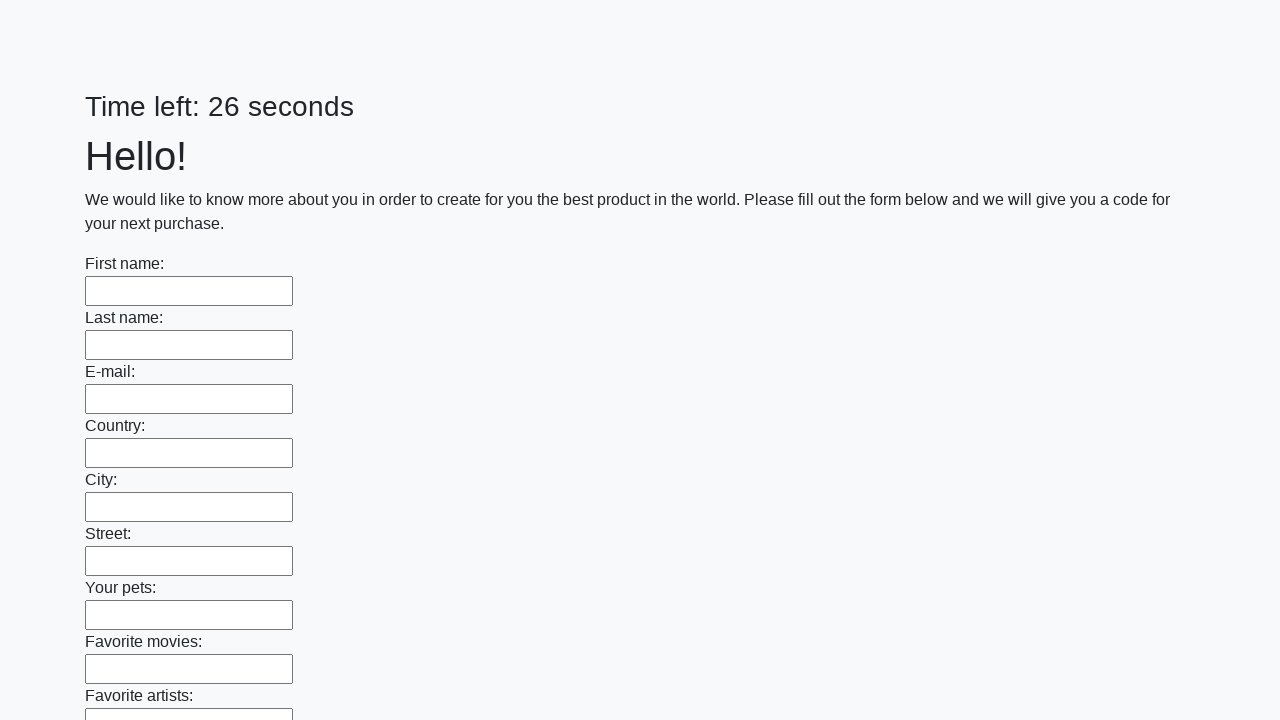

Located all 100 input fields in the huge form
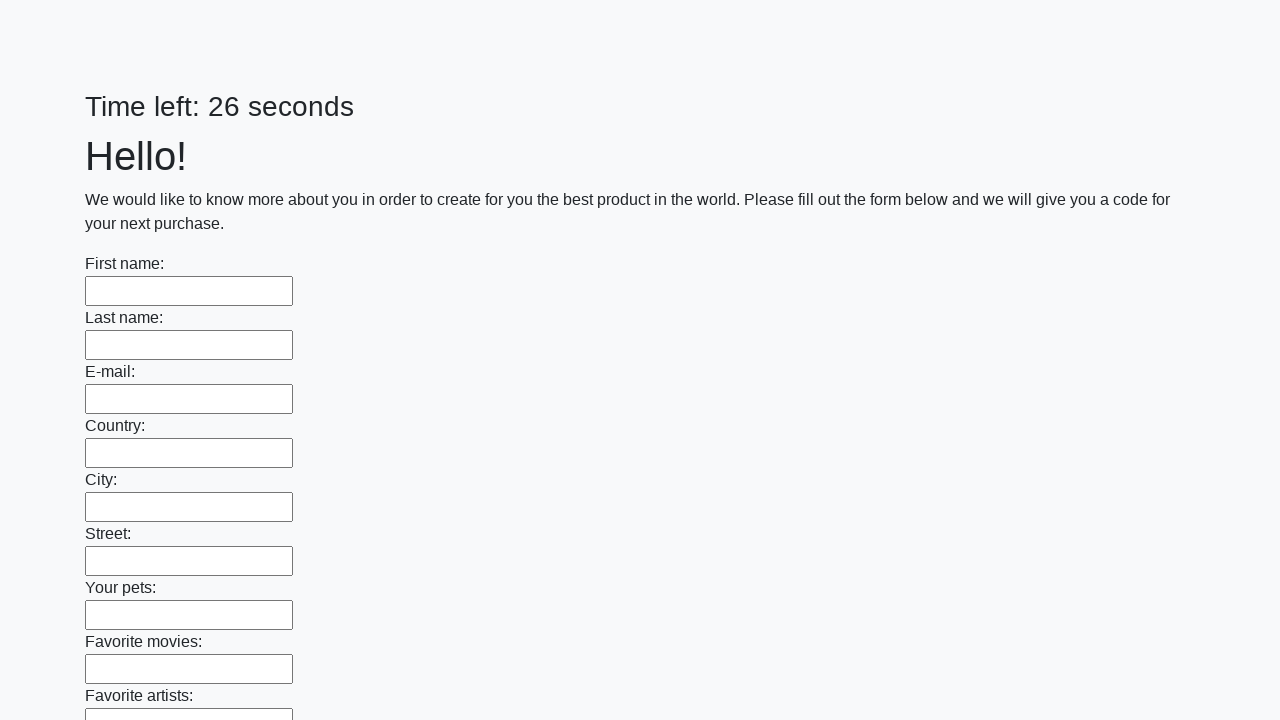

Filled input field 1 of 100 with test data on input >> nth=0
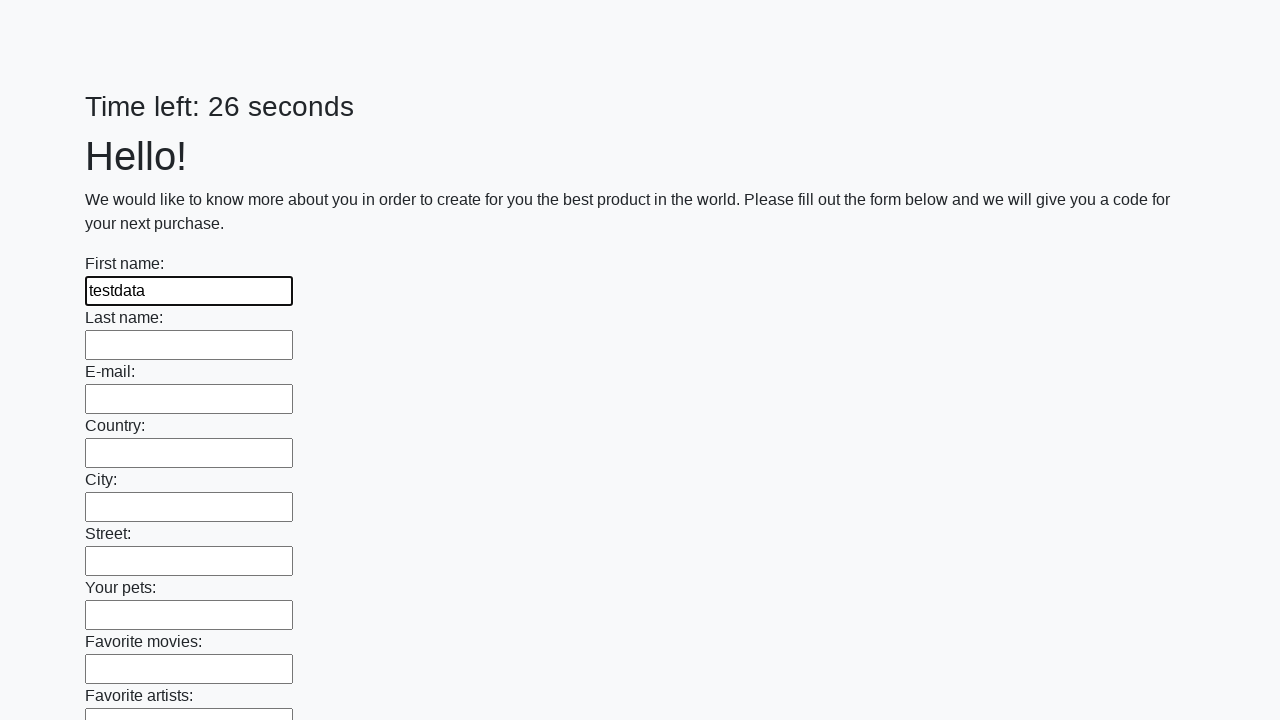

Filled input field 2 of 100 with test data on input >> nth=1
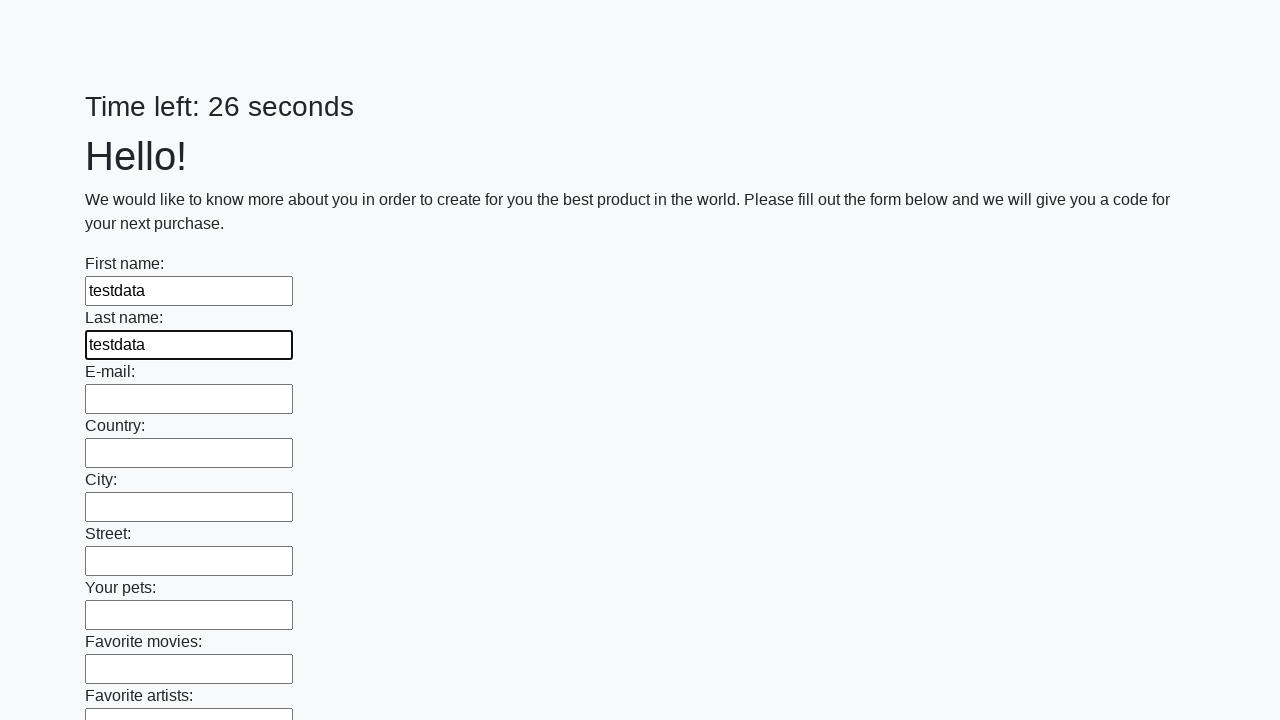

Filled input field 3 of 100 with test data on input >> nth=2
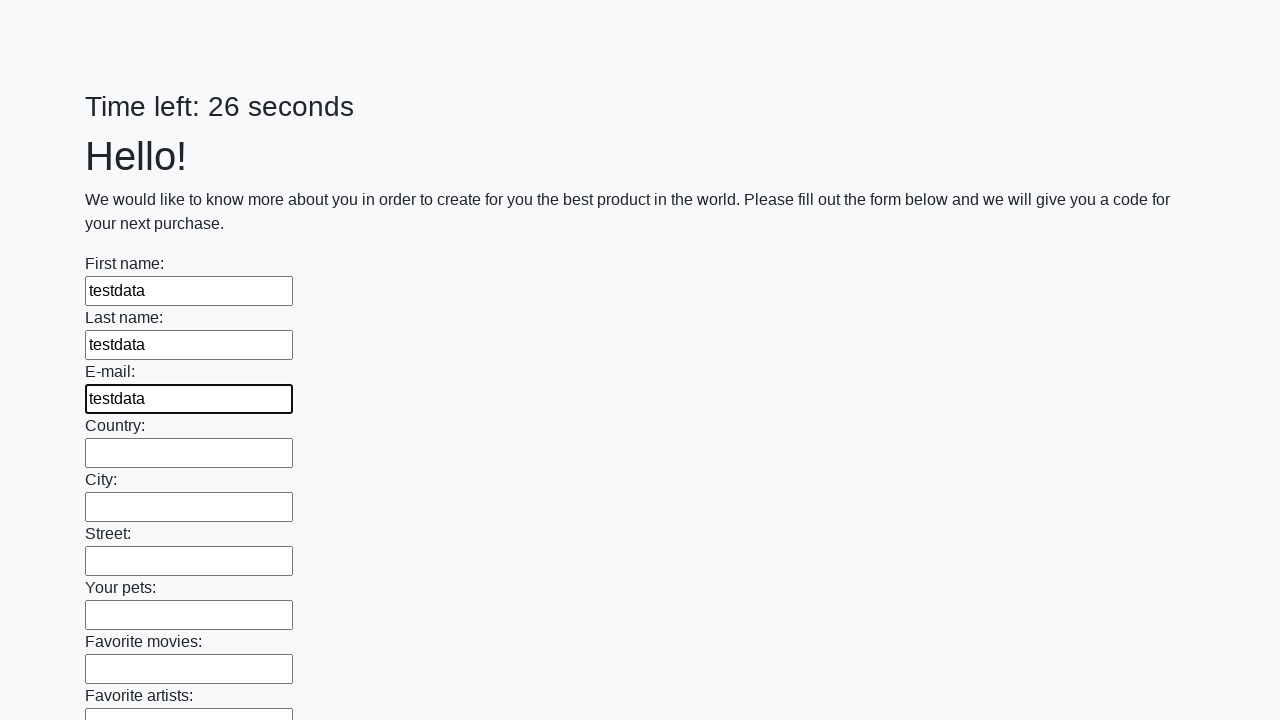

Filled input field 4 of 100 with test data on input >> nth=3
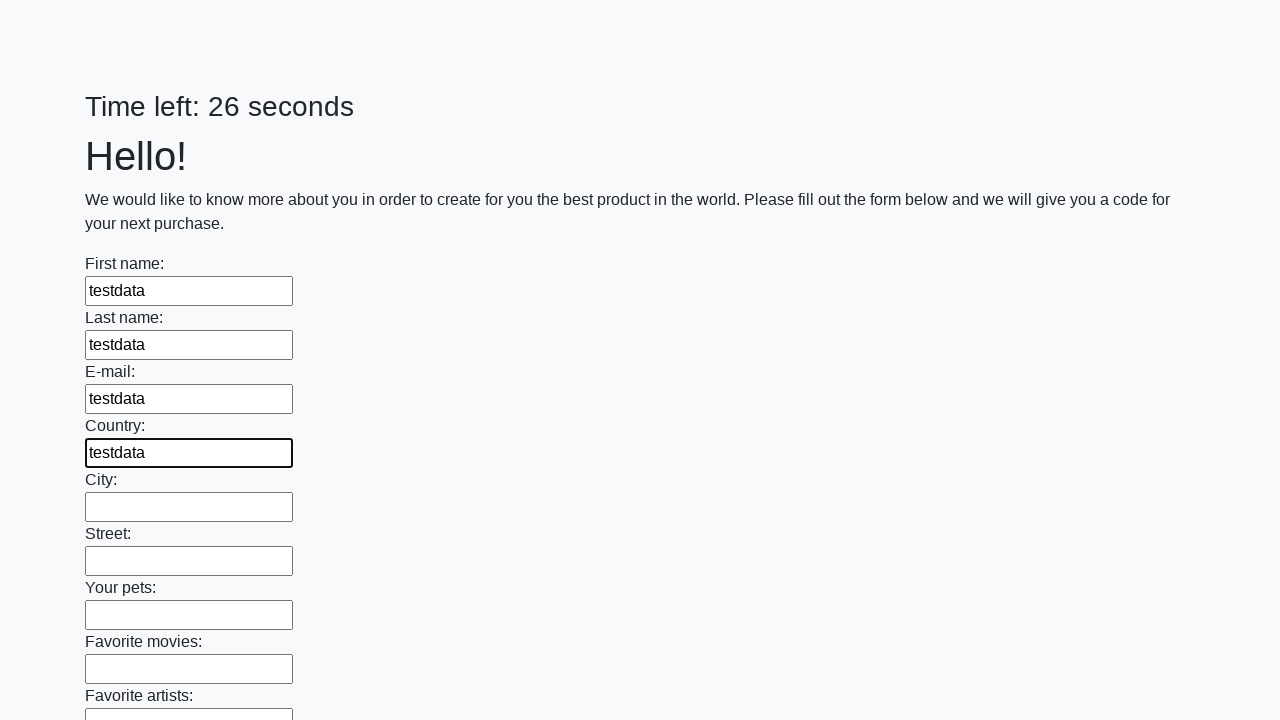

Filled input field 5 of 100 with test data on input >> nth=4
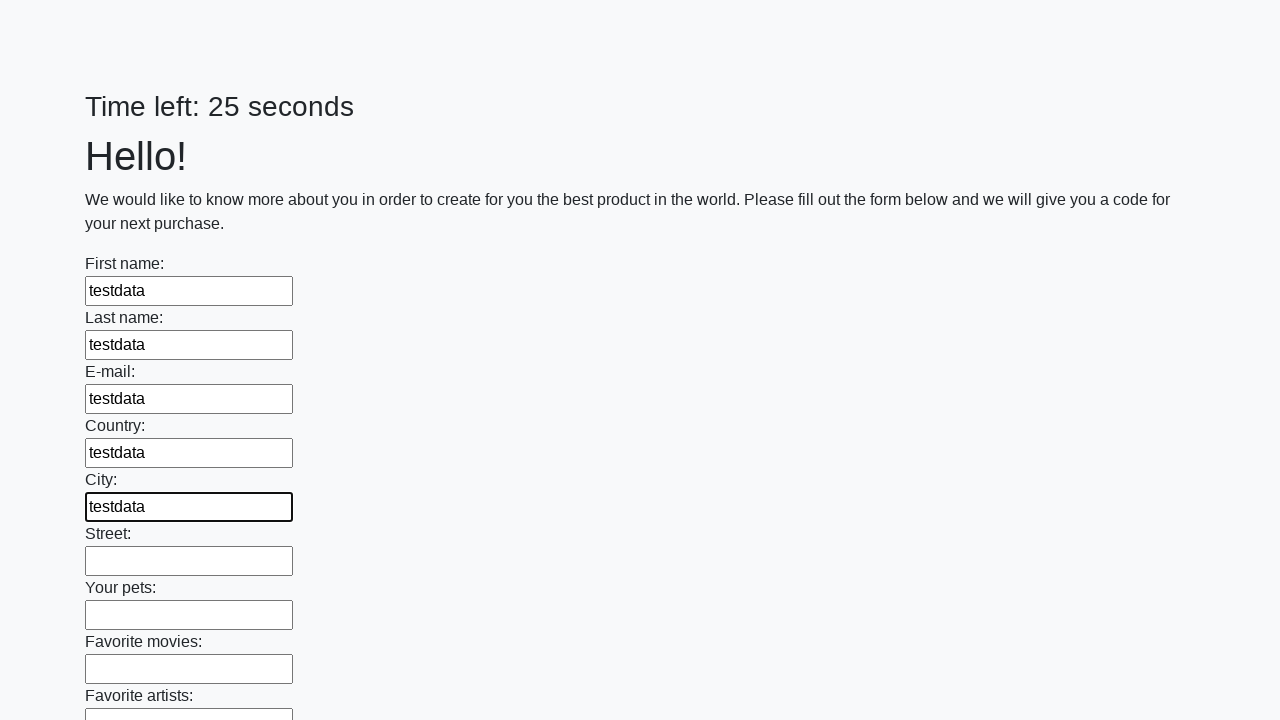

Filled input field 6 of 100 with test data on input >> nth=5
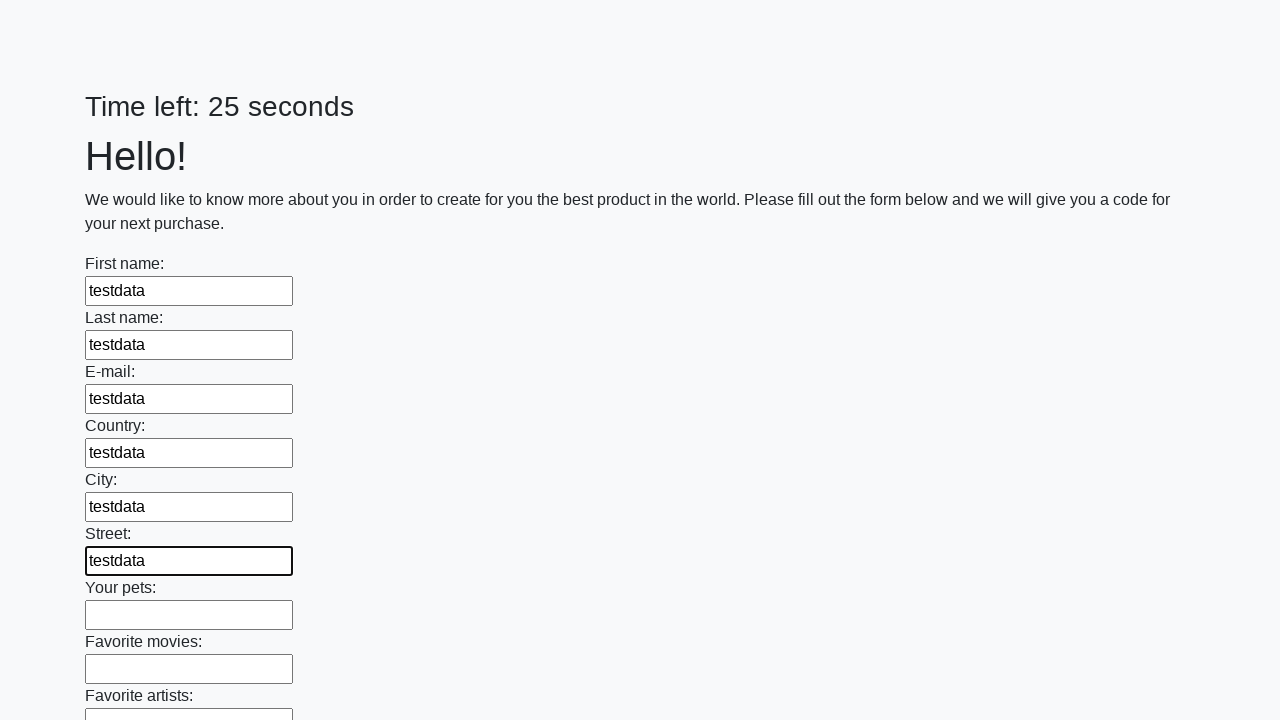

Filled input field 7 of 100 with test data on input >> nth=6
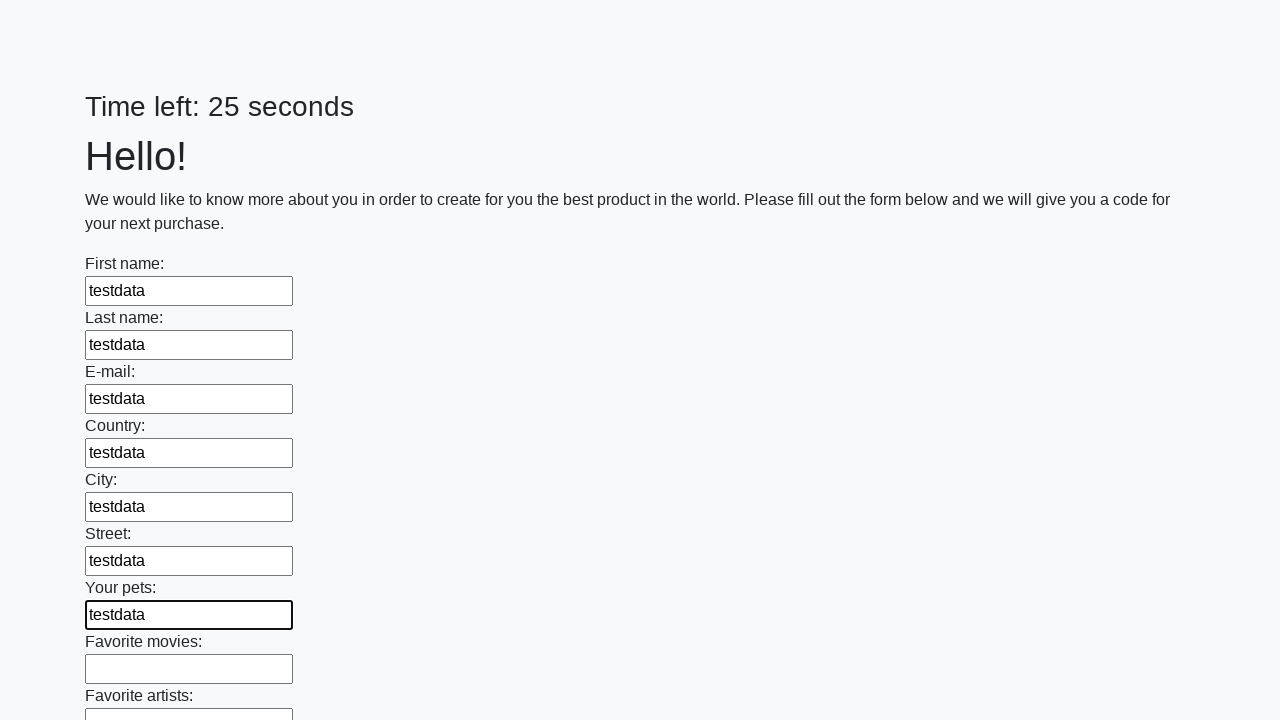

Filled input field 8 of 100 with test data on input >> nth=7
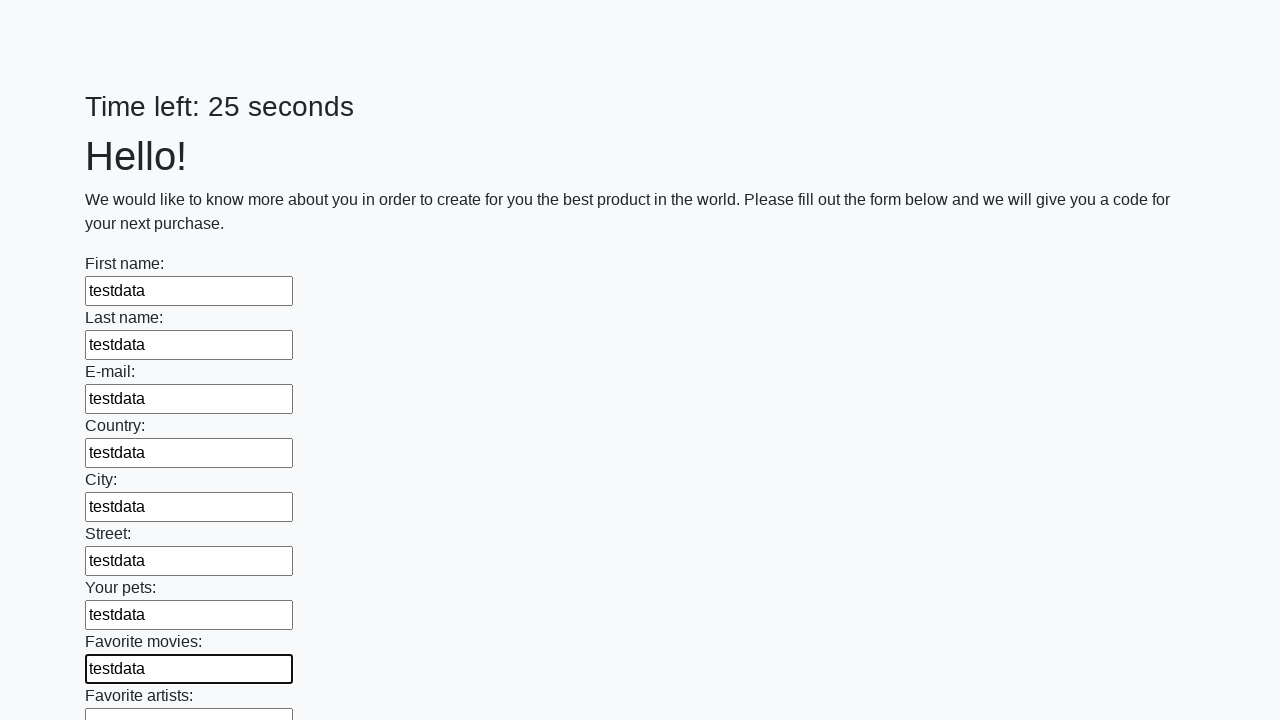

Filled input field 9 of 100 with test data on input >> nth=8
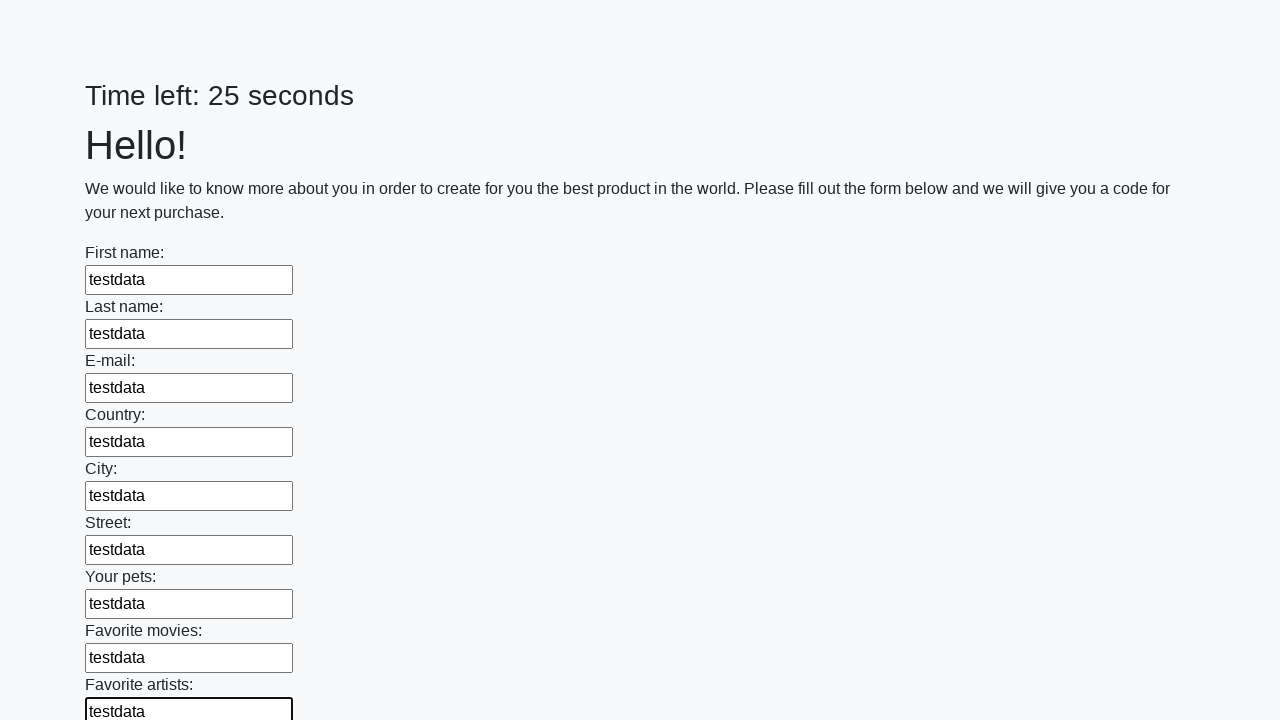

Filled input field 10 of 100 with test data on input >> nth=9
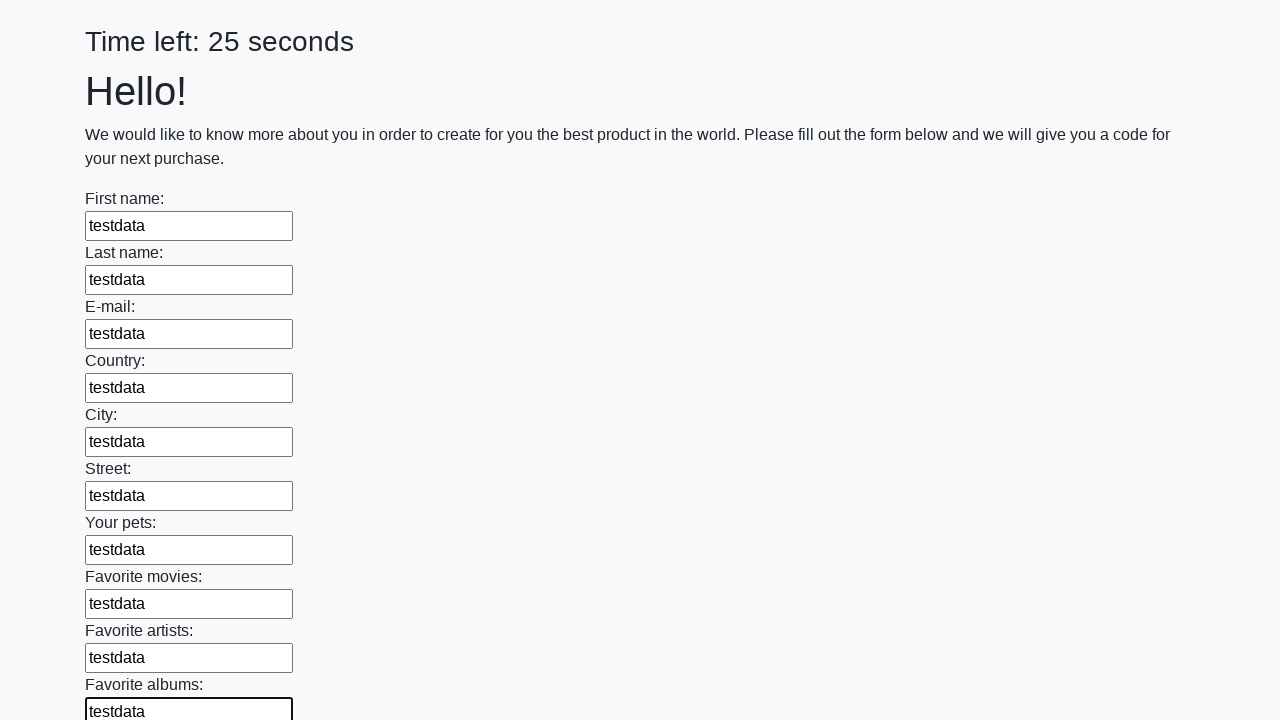

Filled input field 11 of 100 with test data on input >> nth=10
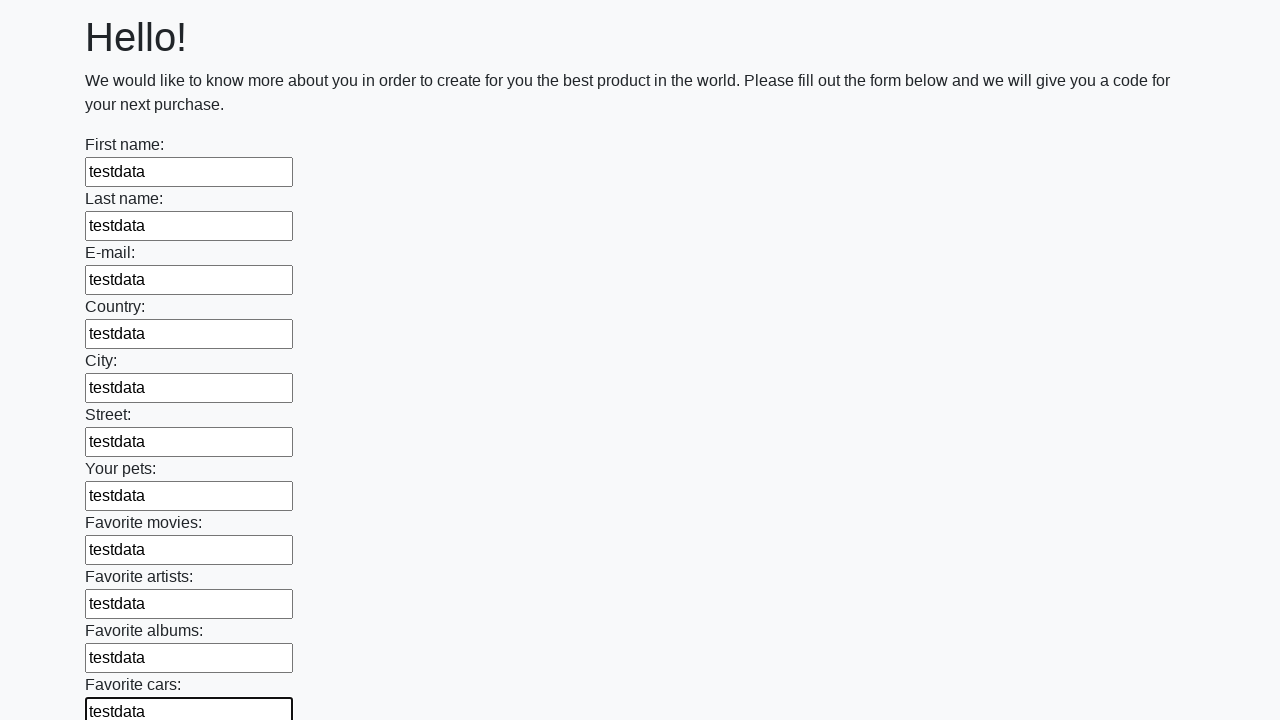

Filled input field 12 of 100 with test data on input >> nth=11
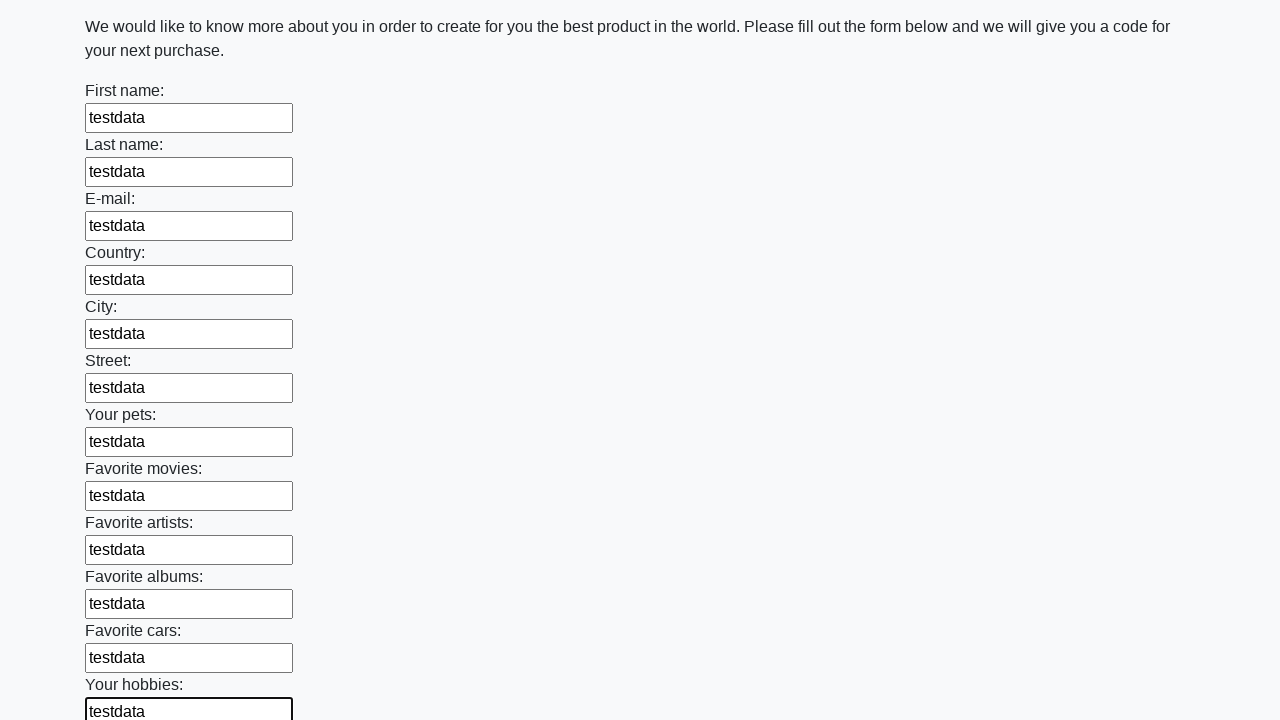

Filled input field 13 of 100 with test data on input >> nth=12
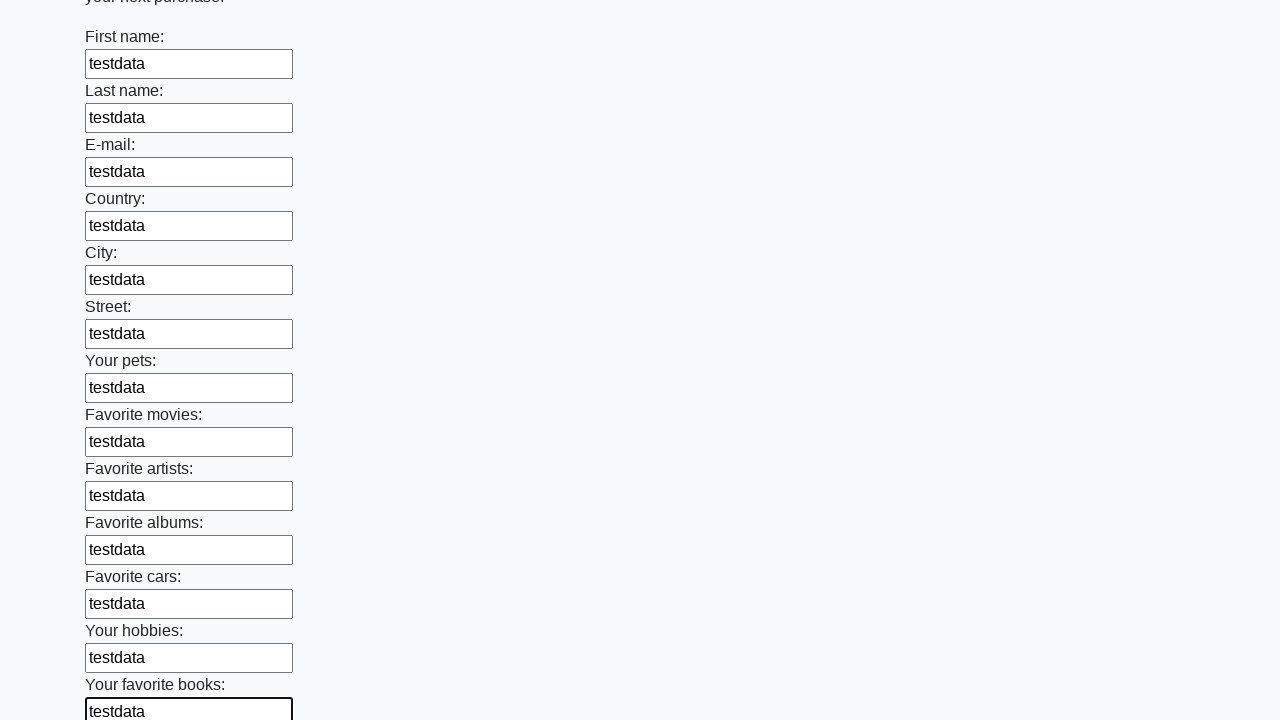

Filled input field 14 of 100 with test data on input >> nth=13
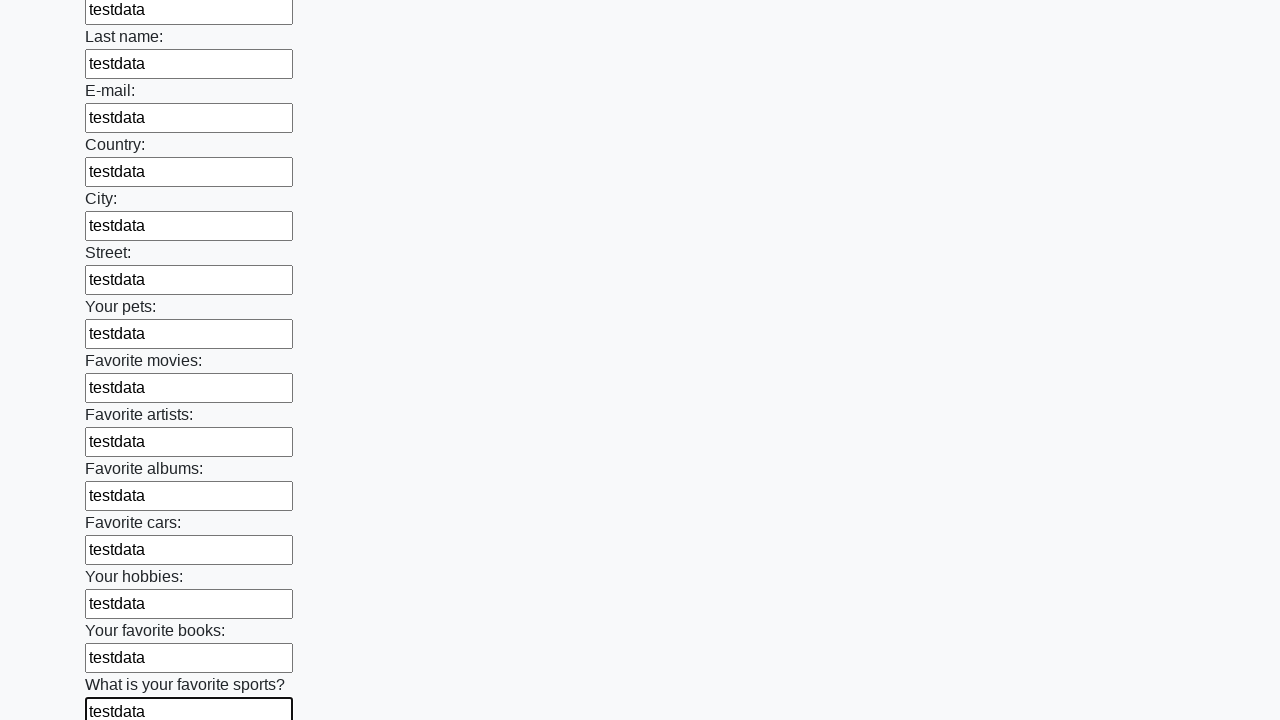

Filled input field 15 of 100 with test data on input >> nth=14
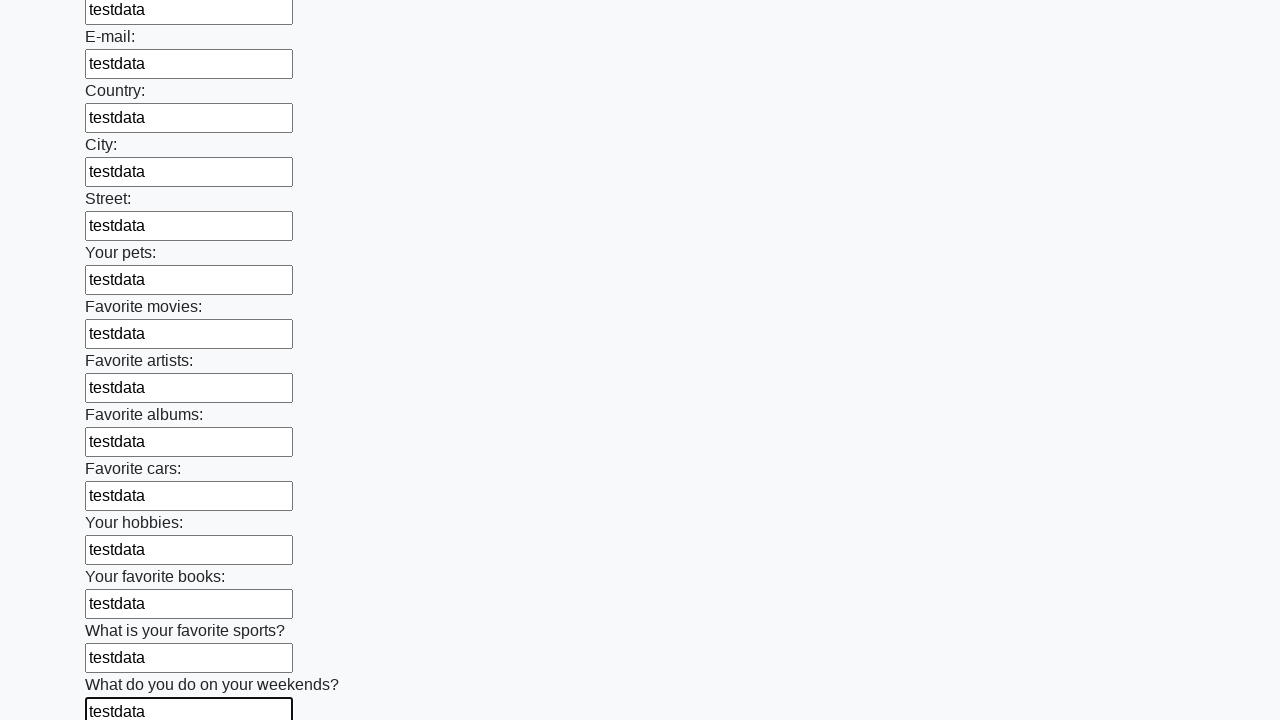

Filled input field 16 of 100 with test data on input >> nth=15
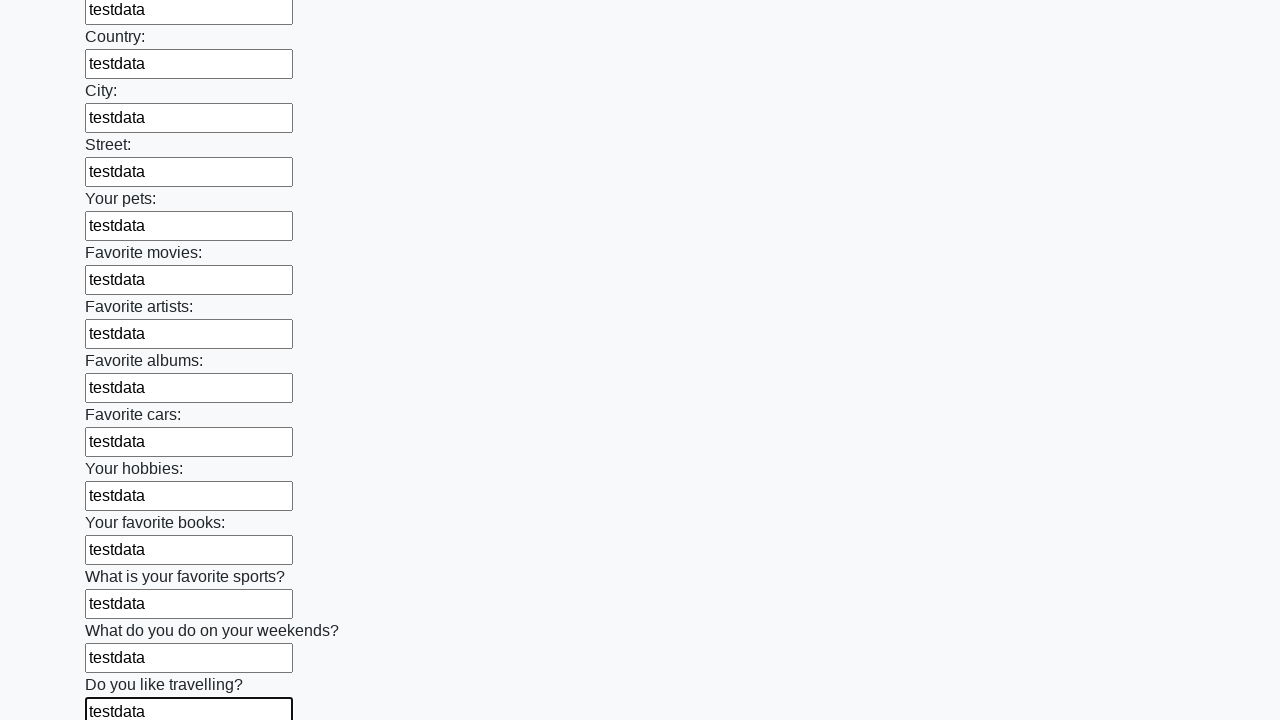

Filled input field 17 of 100 with test data on input >> nth=16
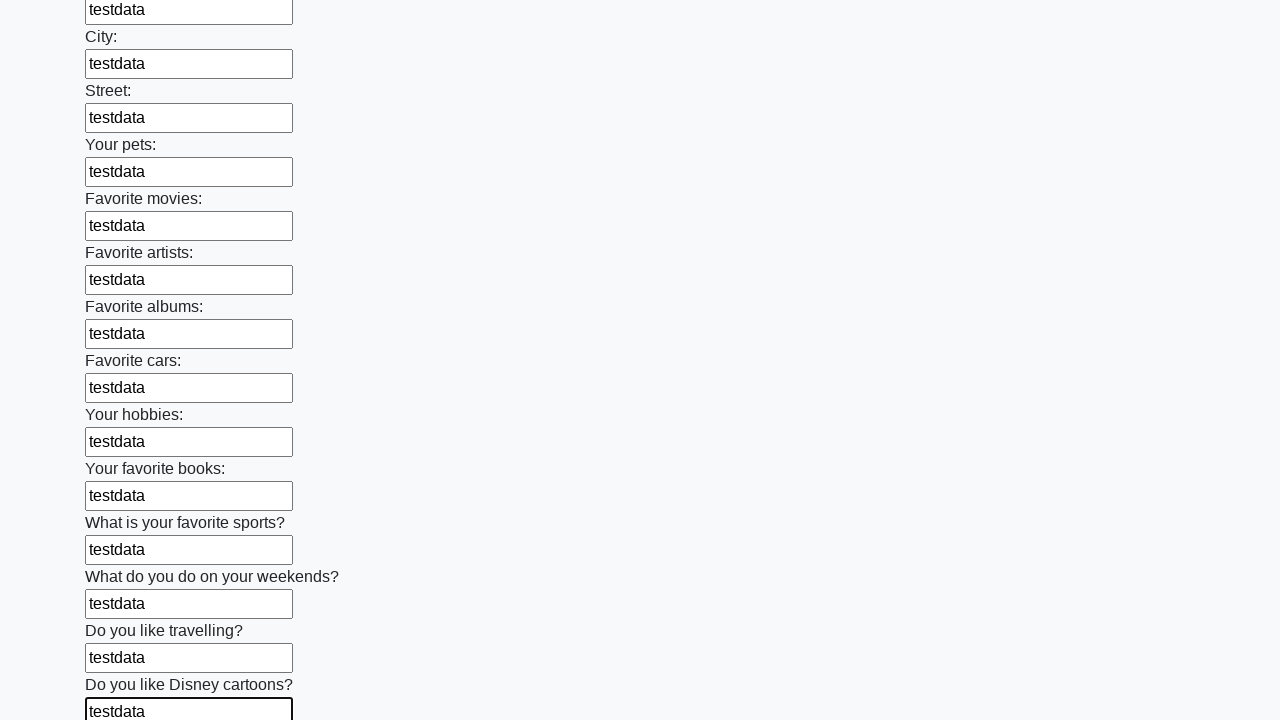

Filled input field 18 of 100 with test data on input >> nth=17
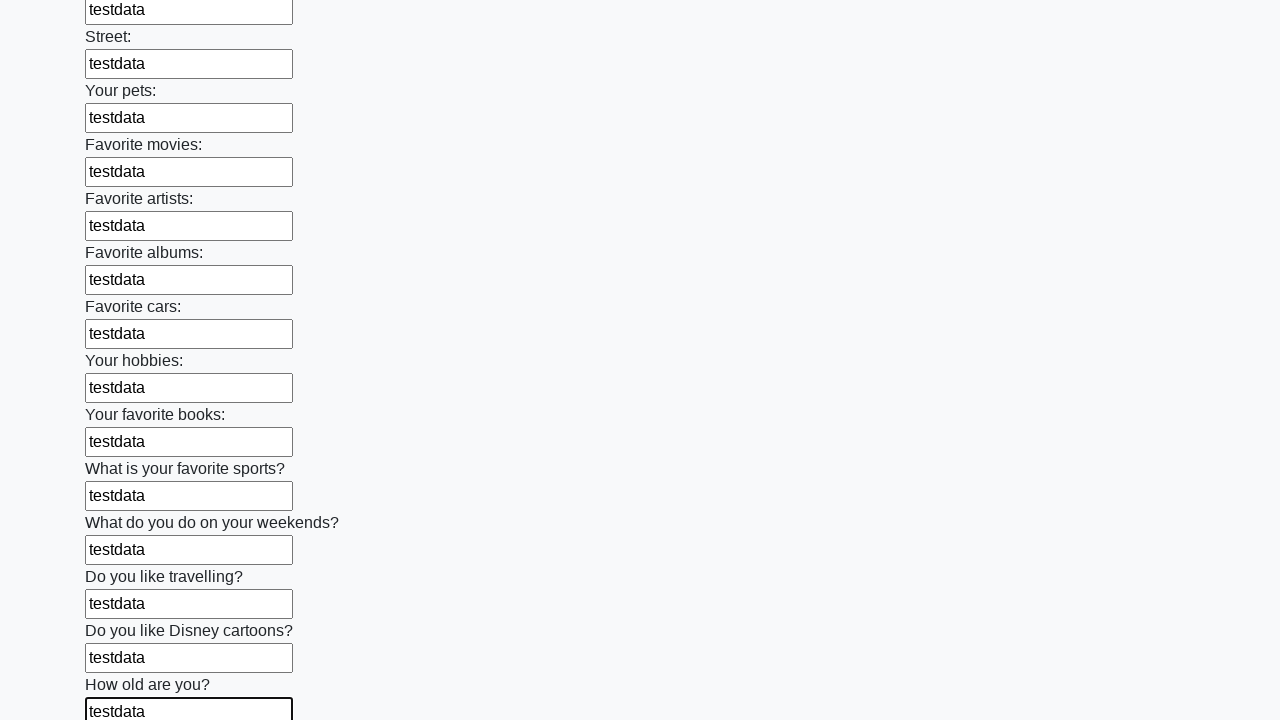

Filled input field 19 of 100 with test data on input >> nth=18
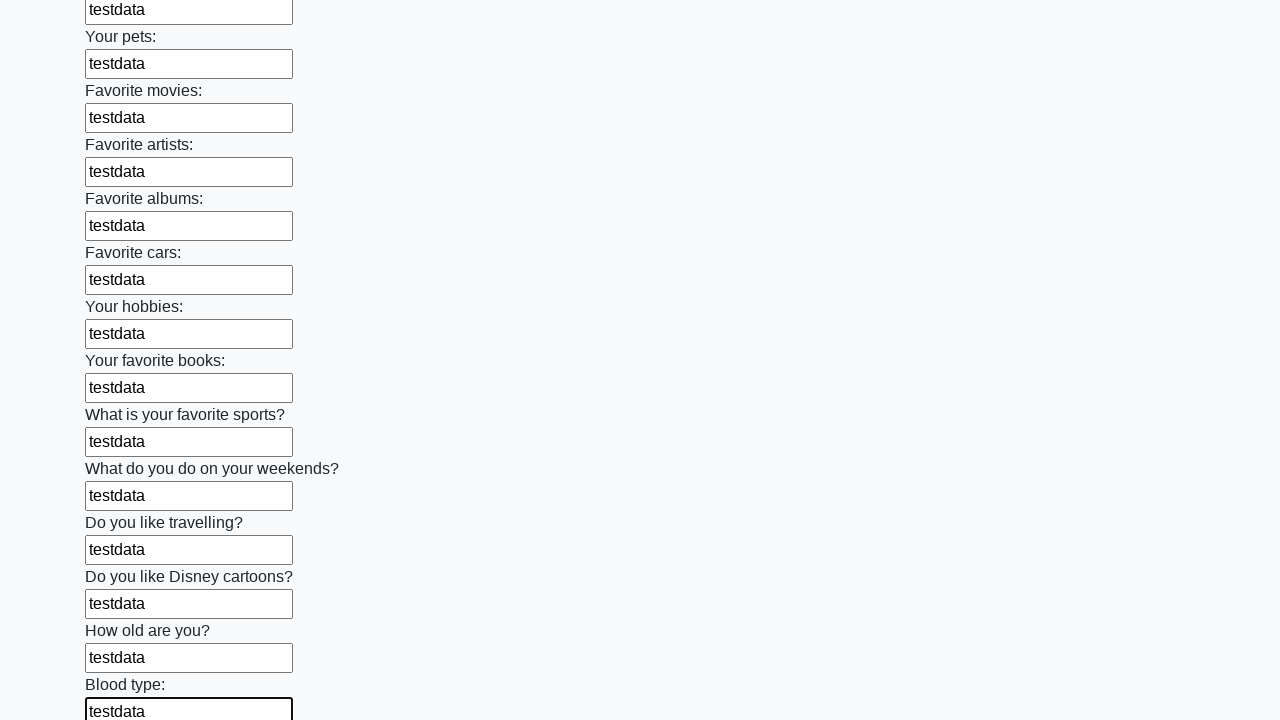

Filled input field 20 of 100 with test data on input >> nth=19
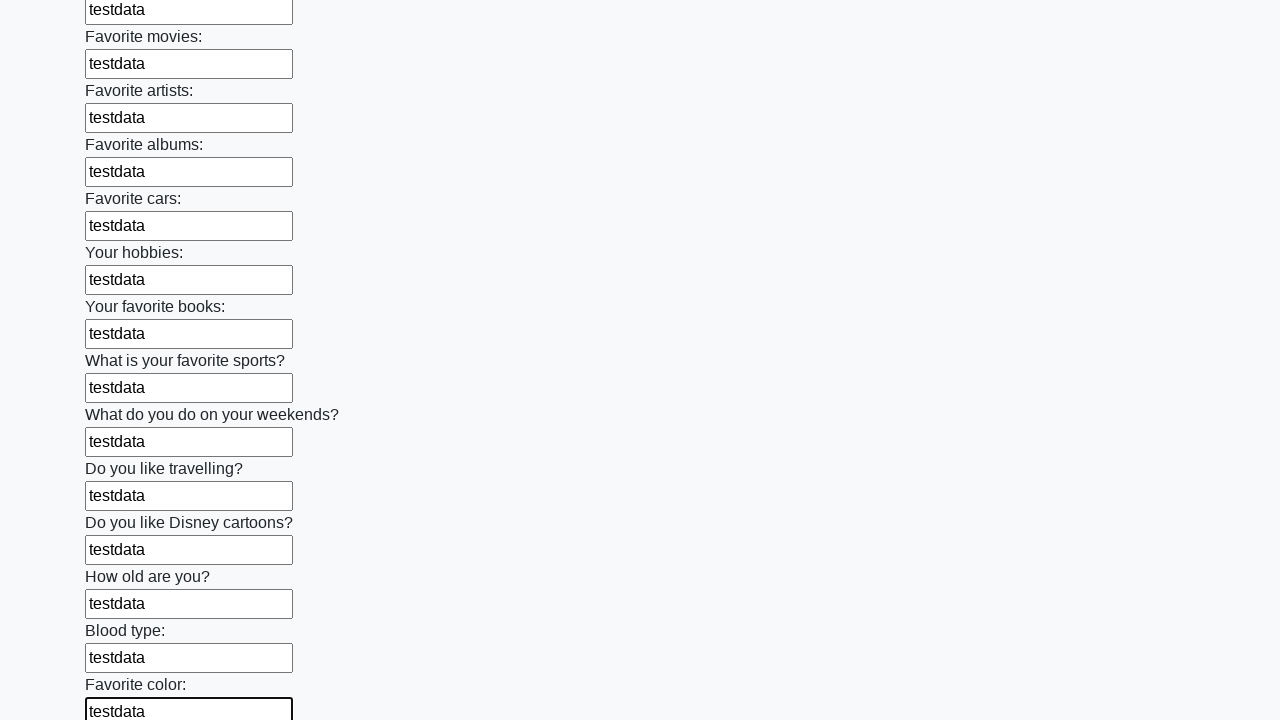

Filled input field 21 of 100 with test data on input >> nth=20
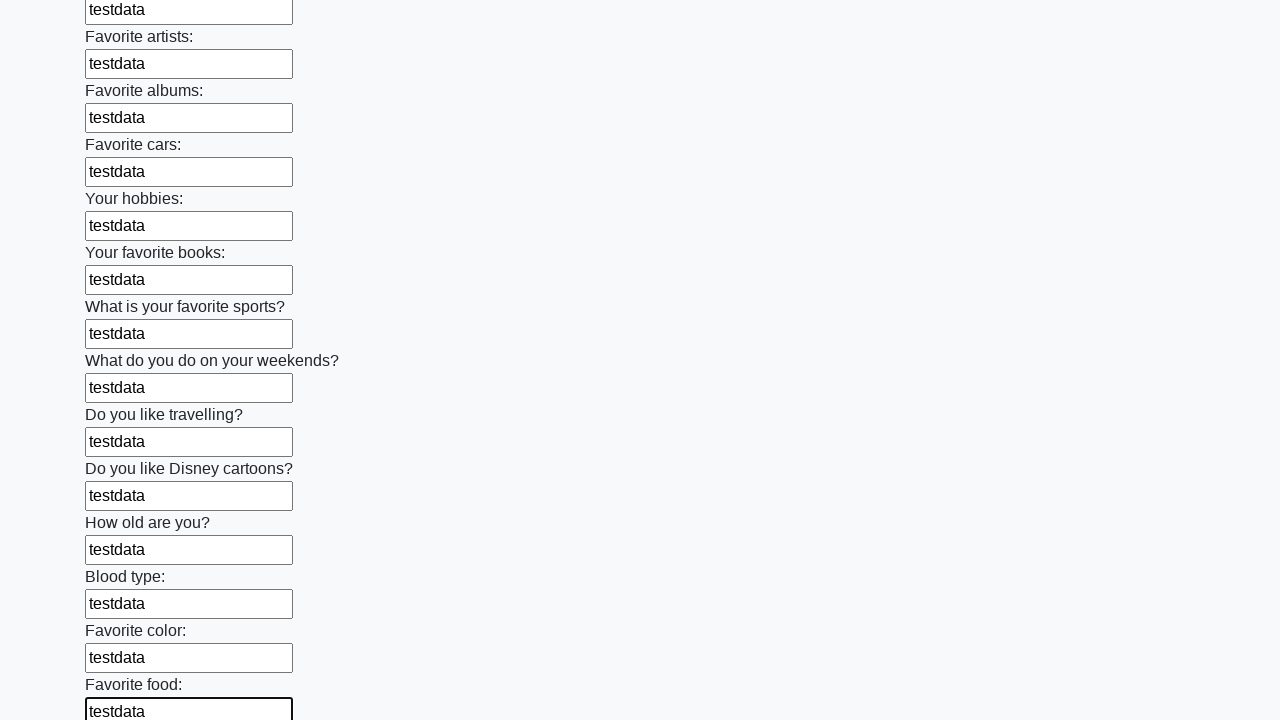

Filled input field 22 of 100 with test data on input >> nth=21
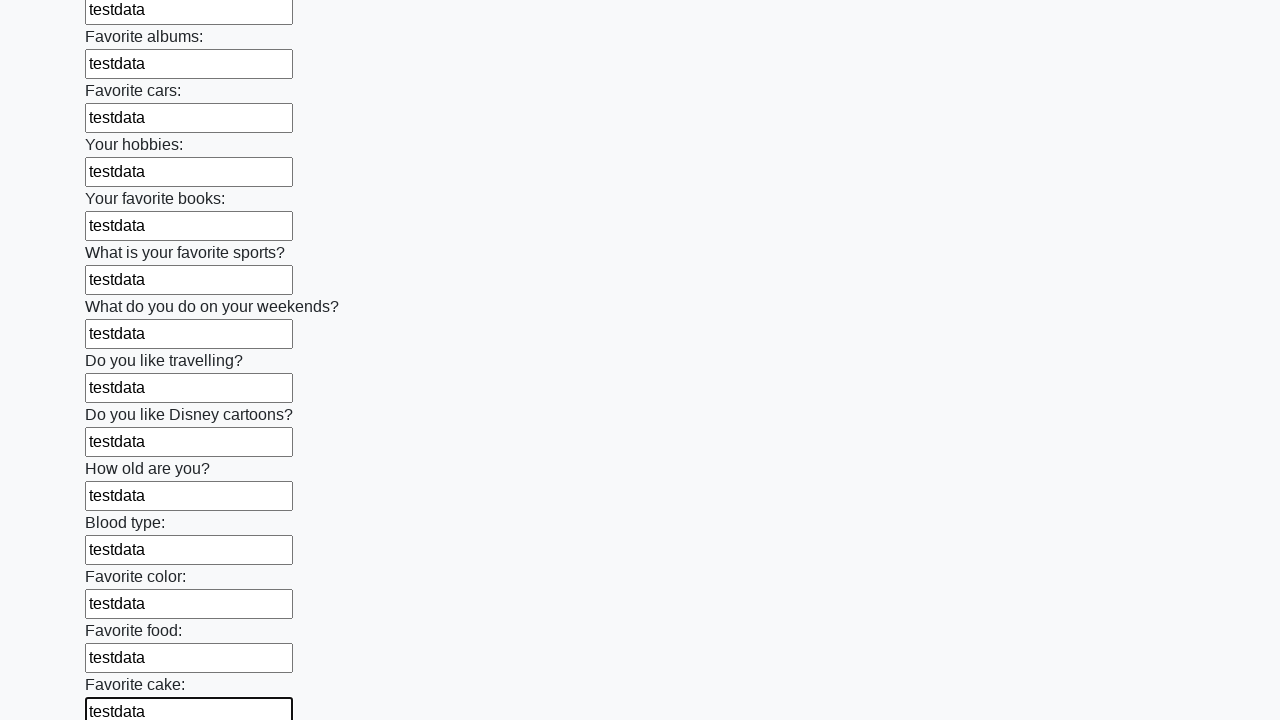

Filled input field 23 of 100 with test data on input >> nth=22
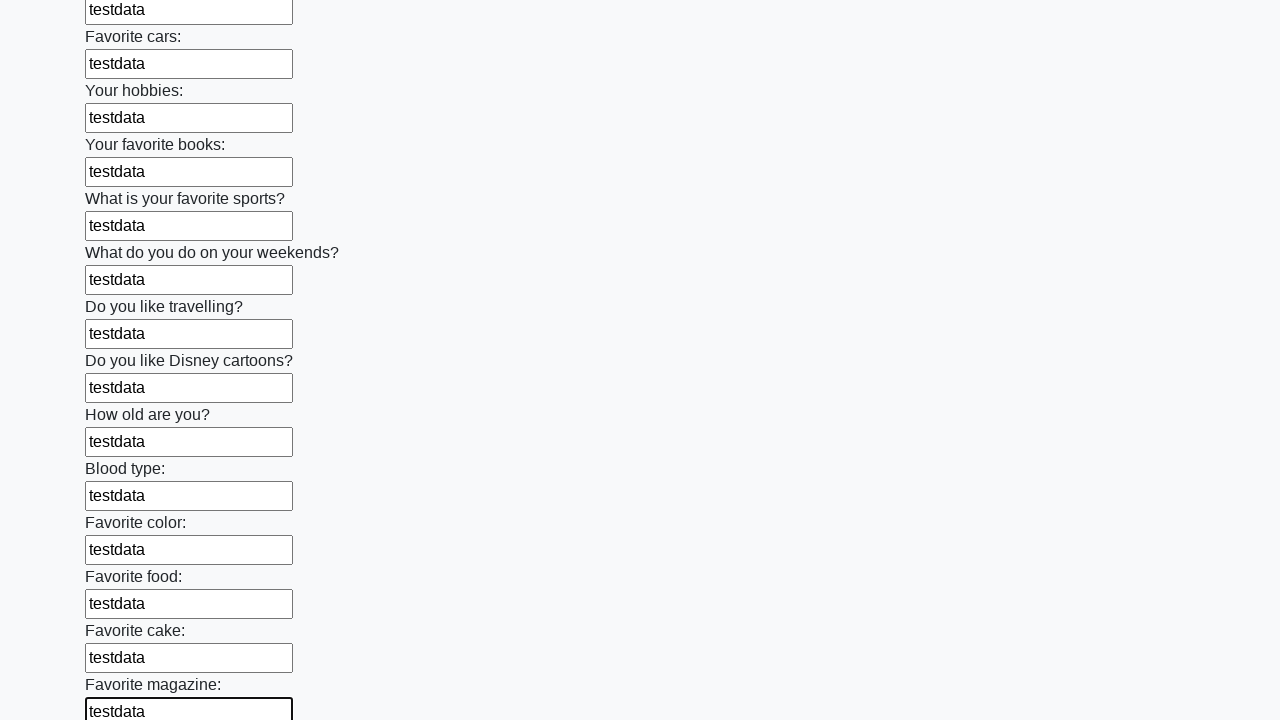

Filled input field 24 of 100 with test data on input >> nth=23
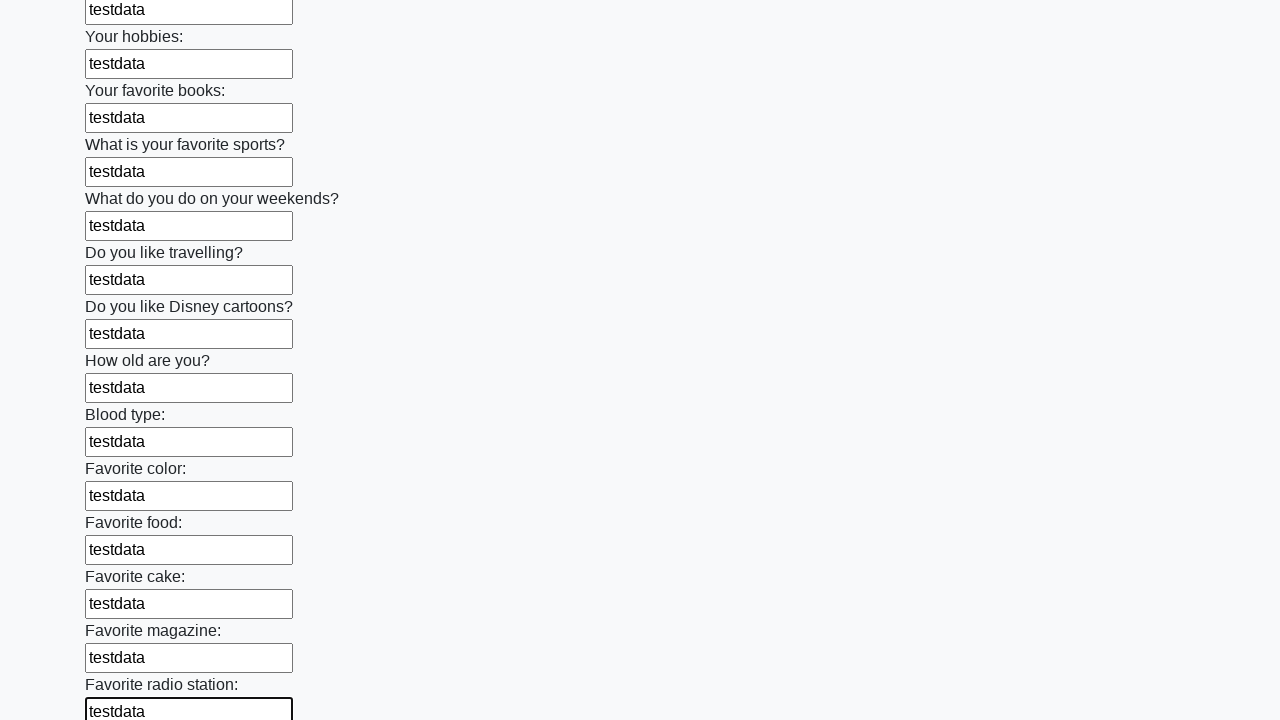

Filled input field 25 of 100 with test data on input >> nth=24
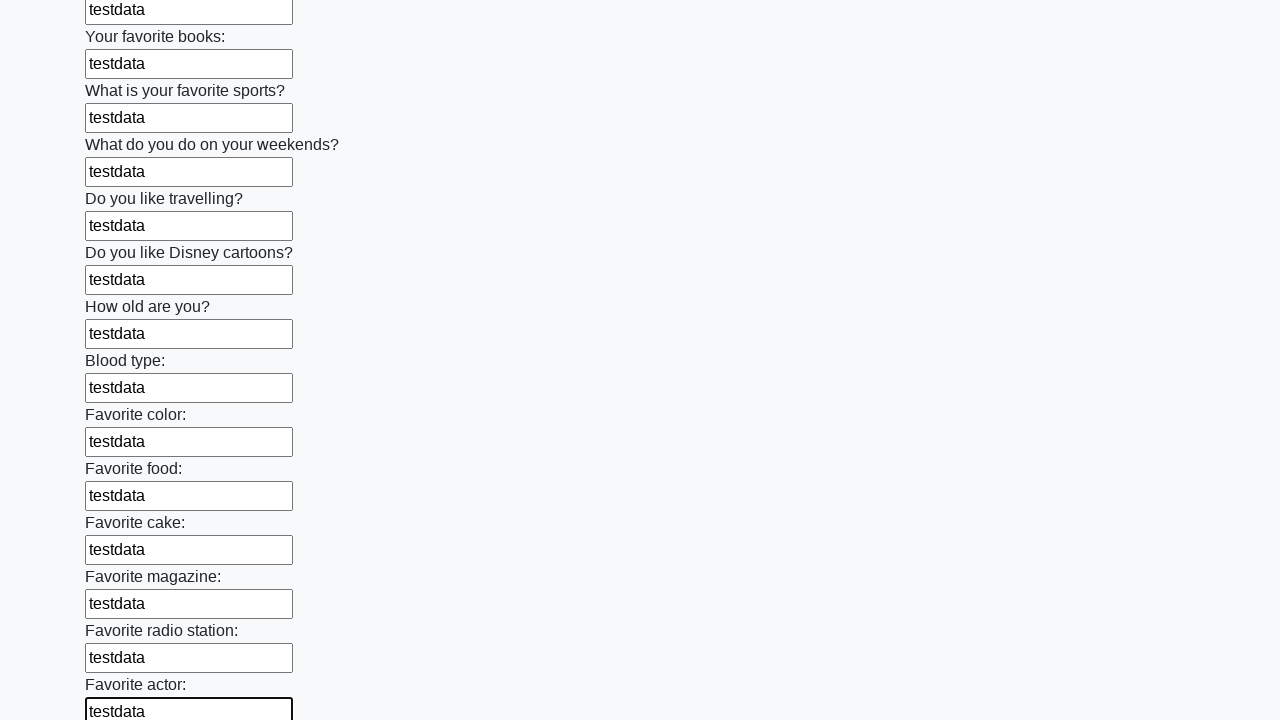

Filled input field 26 of 100 with test data on input >> nth=25
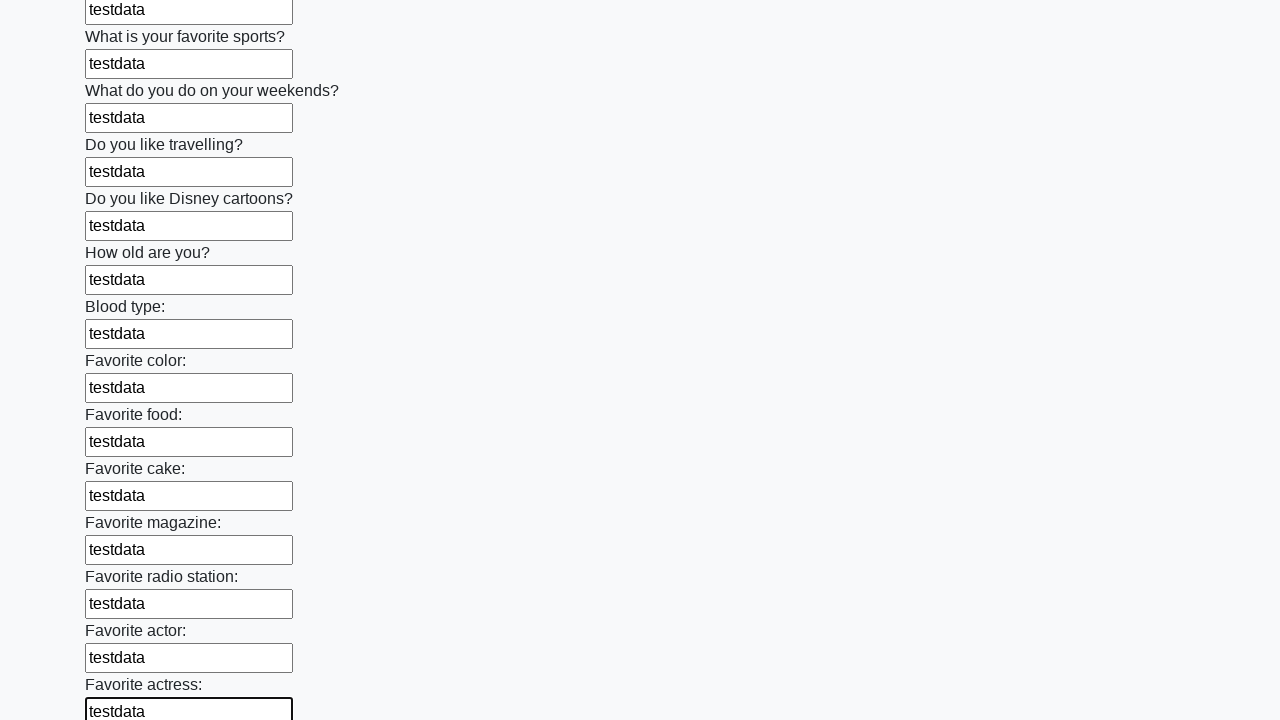

Filled input field 27 of 100 with test data on input >> nth=26
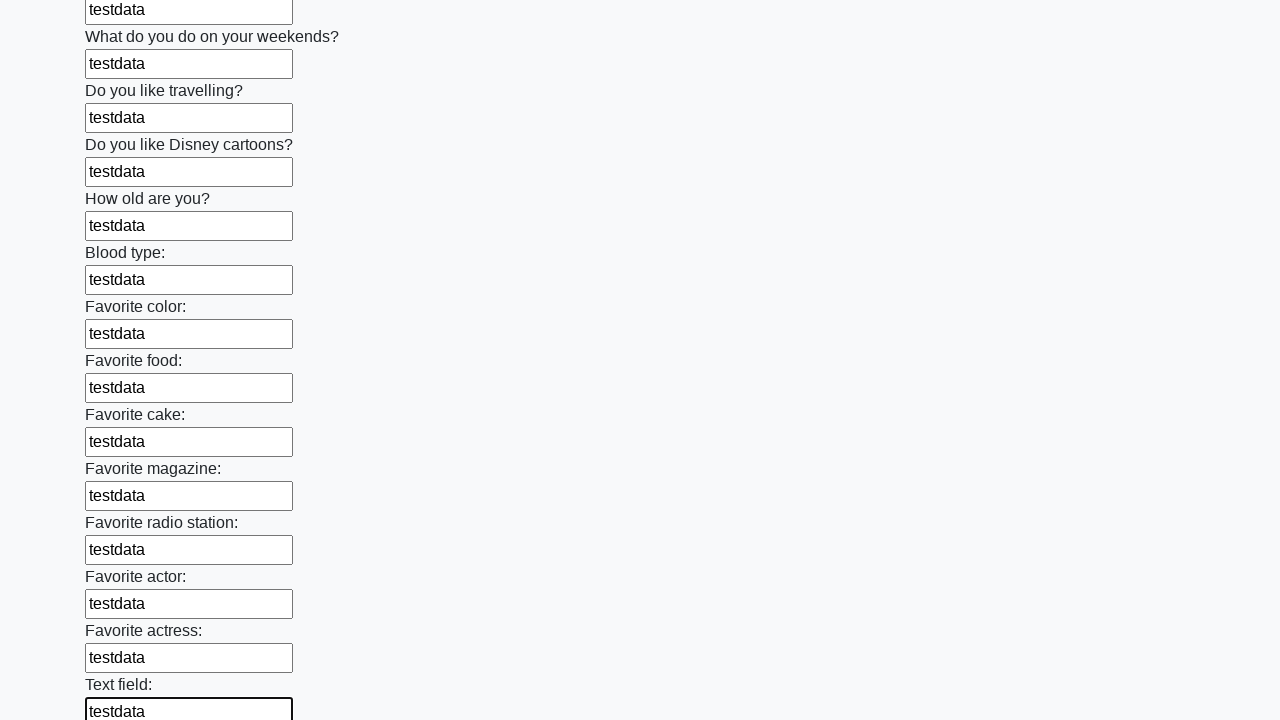

Filled input field 28 of 100 with test data on input >> nth=27
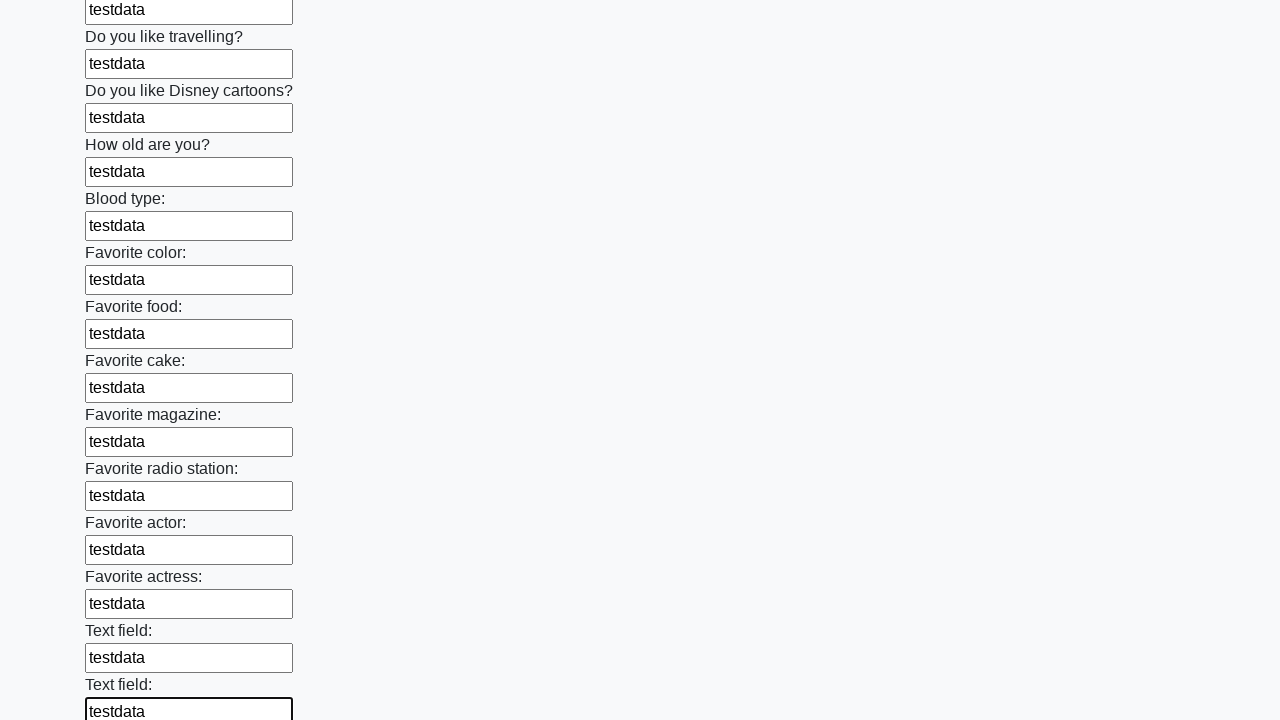

Filled input field 29 of 100 with test data on input >> nth=28
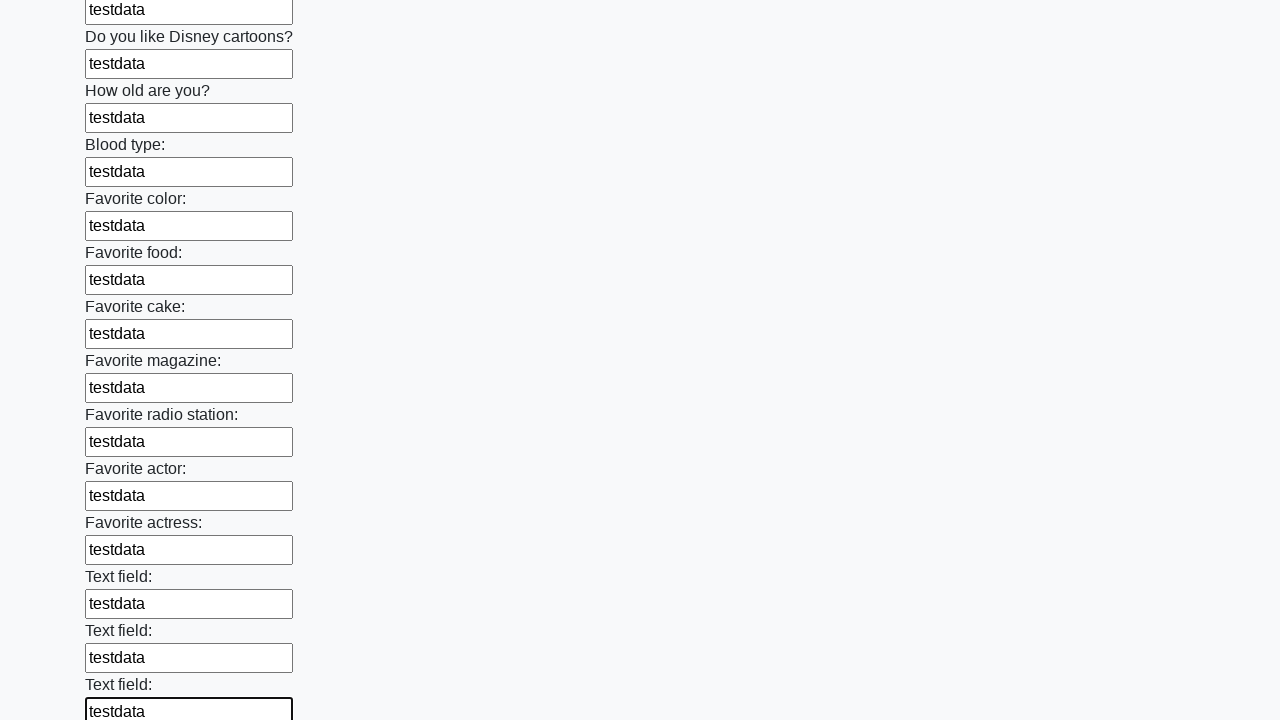

Filled input field 30 of 100 with test data on input >> nth=29
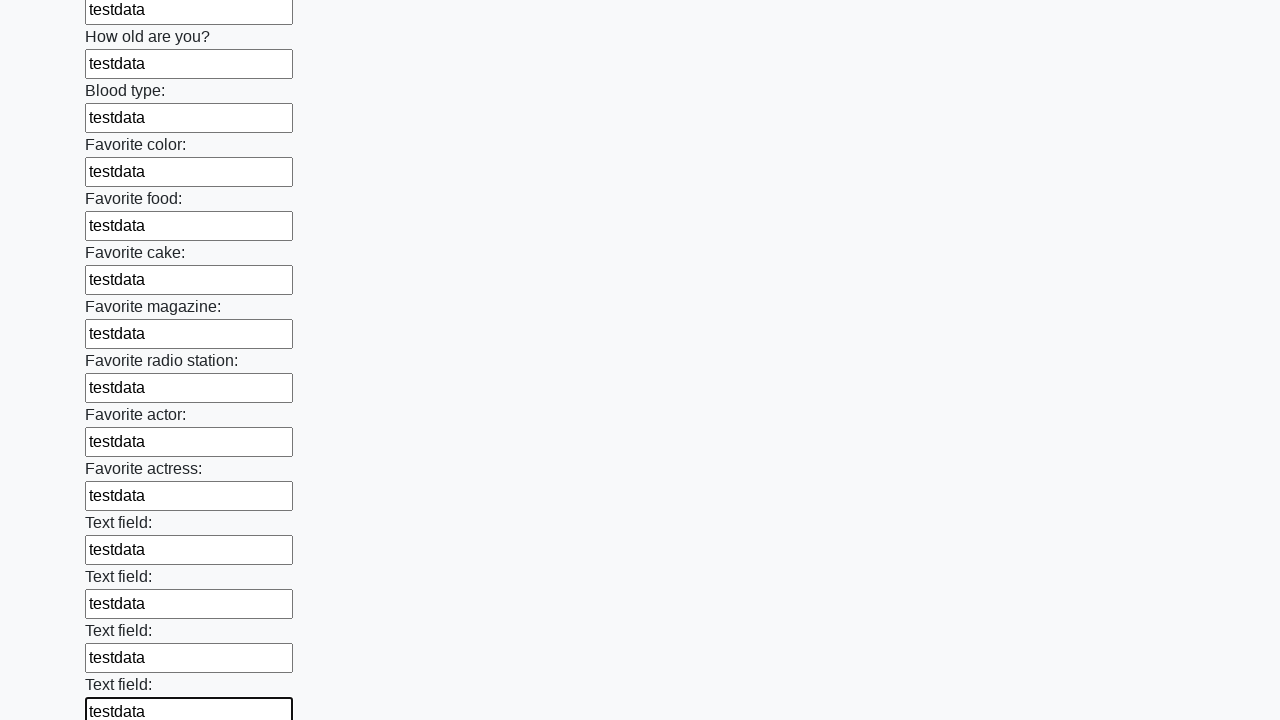

Filled input field 31 of 100 with test data on input >> nth=30
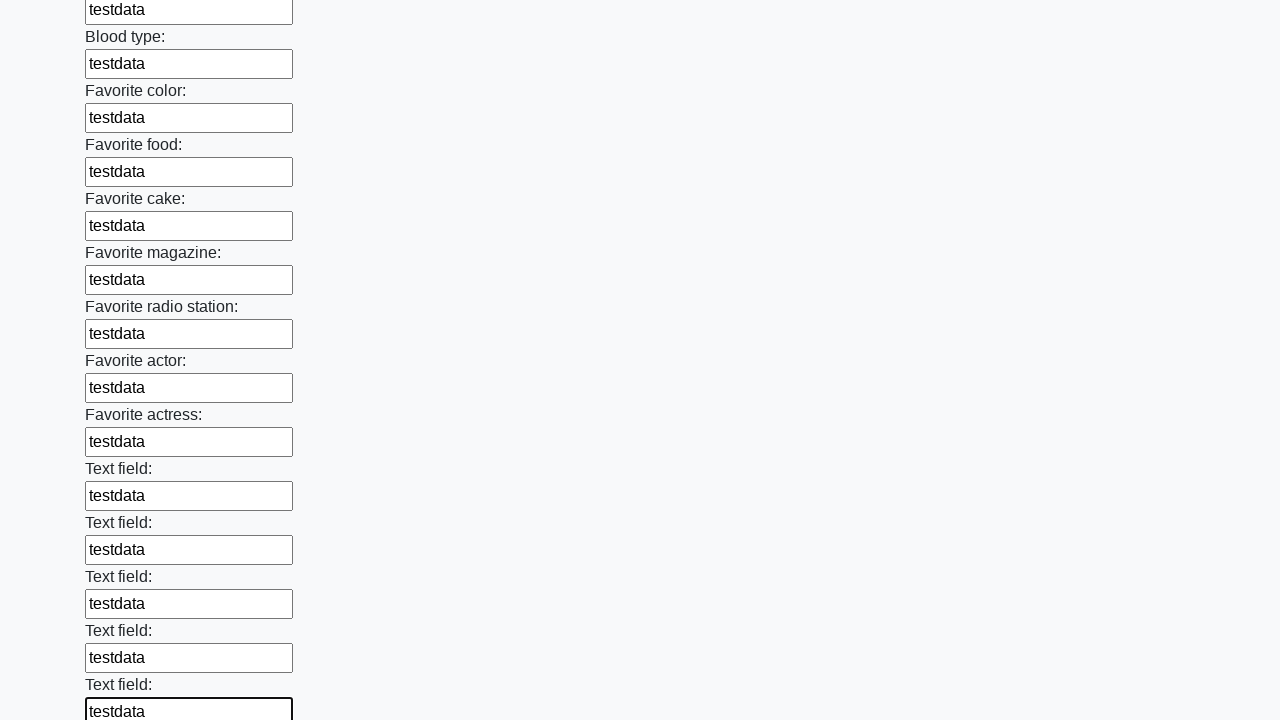

Filled input field 32 of 100 with test data on input >> nth=31
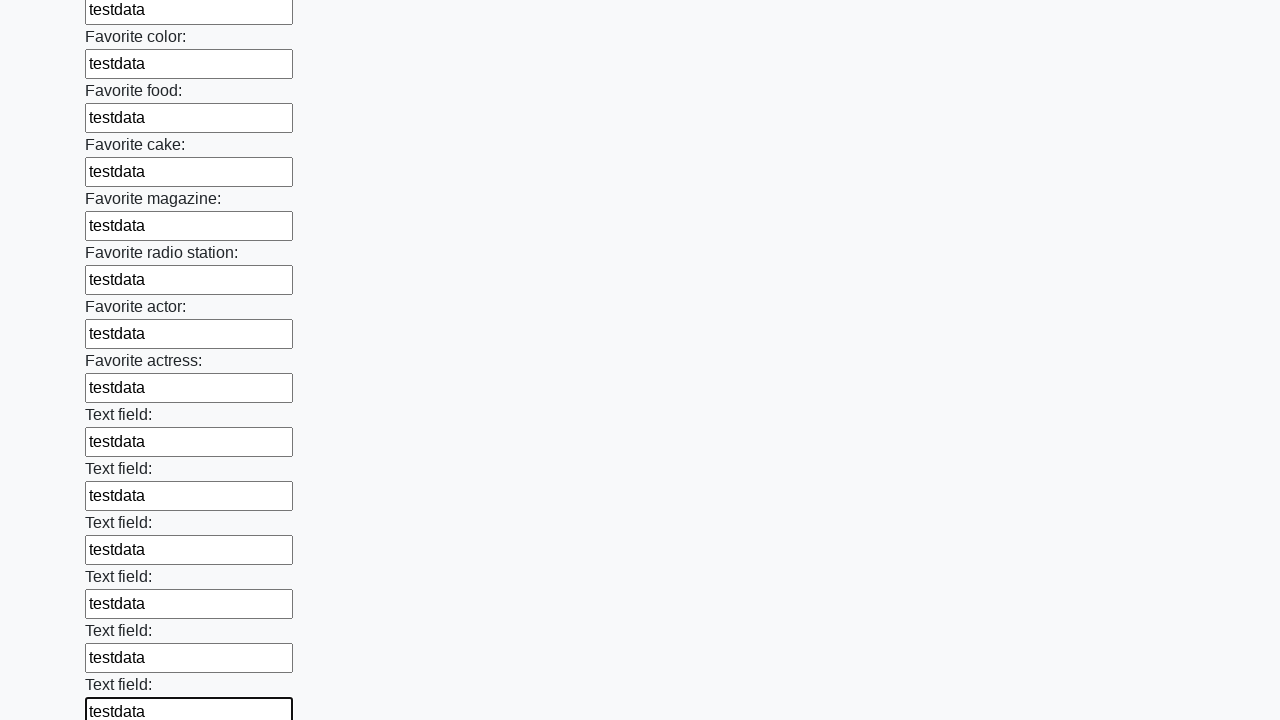

Filled input field 33 of 100 with test data on input >> nth=32
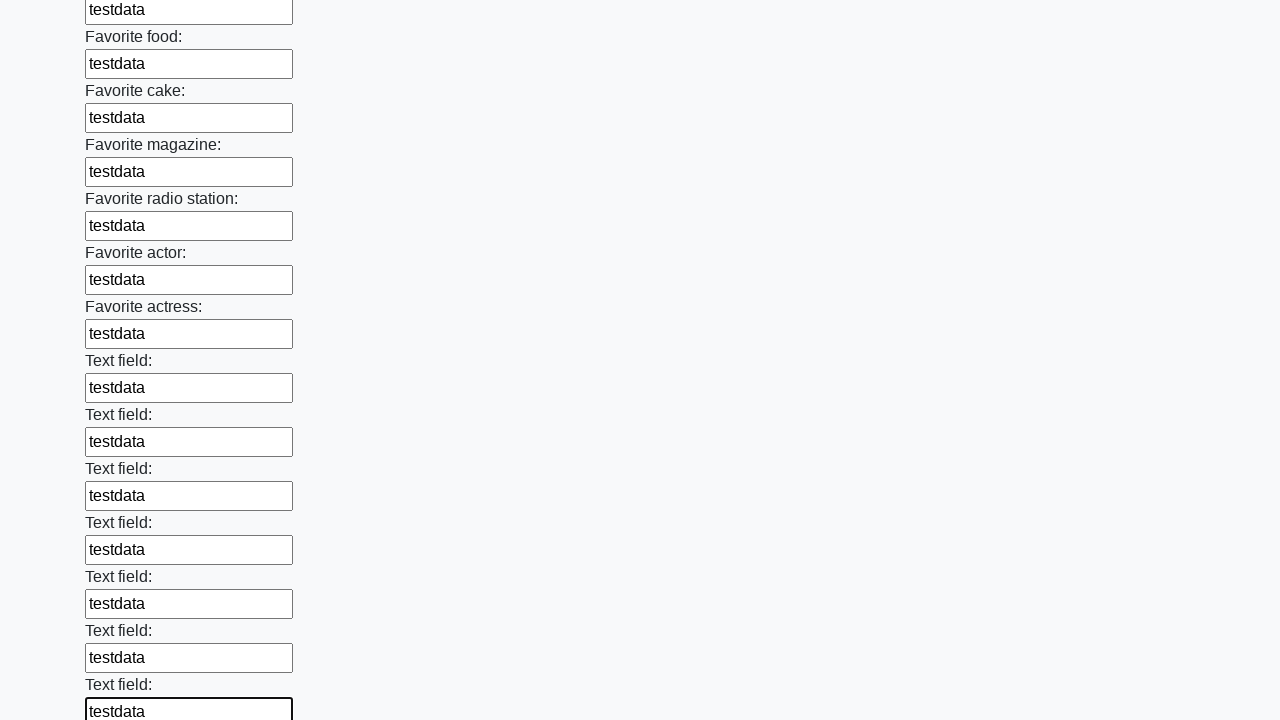

Filled input field 34 of 100 with test data on input >> nth=33
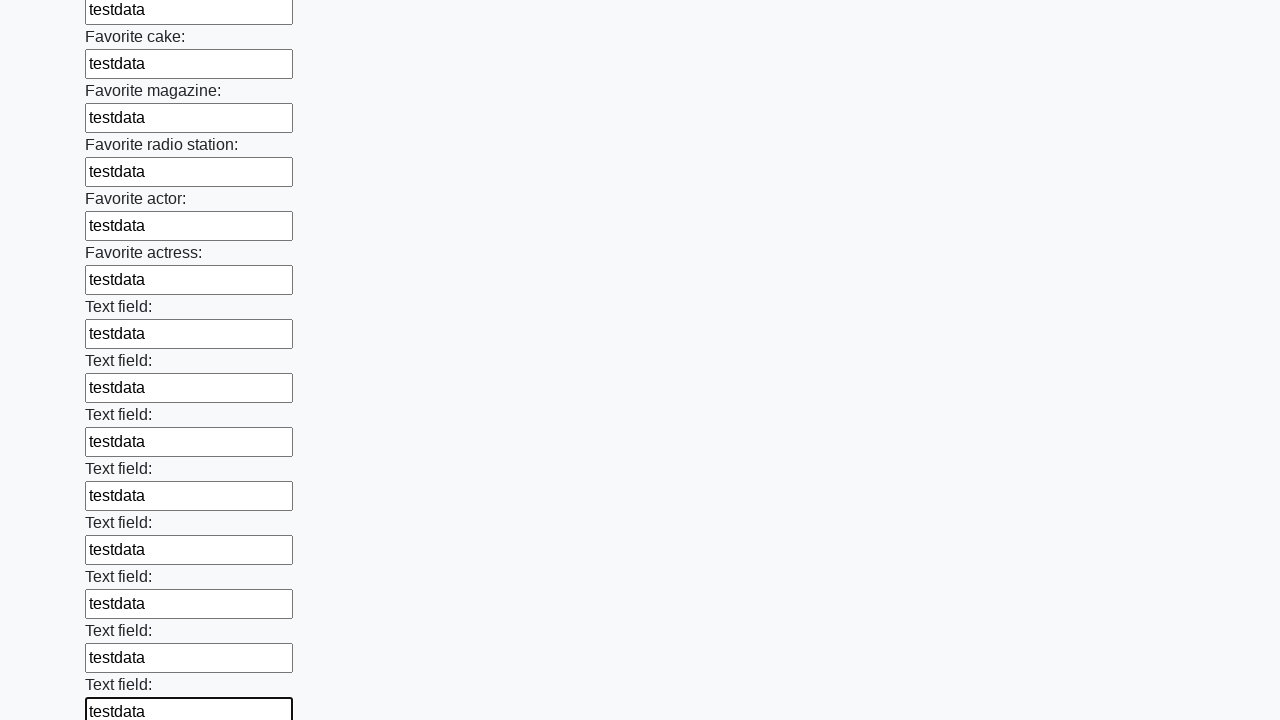

Filled input field 35 of 100 with test data on input >> nth=34
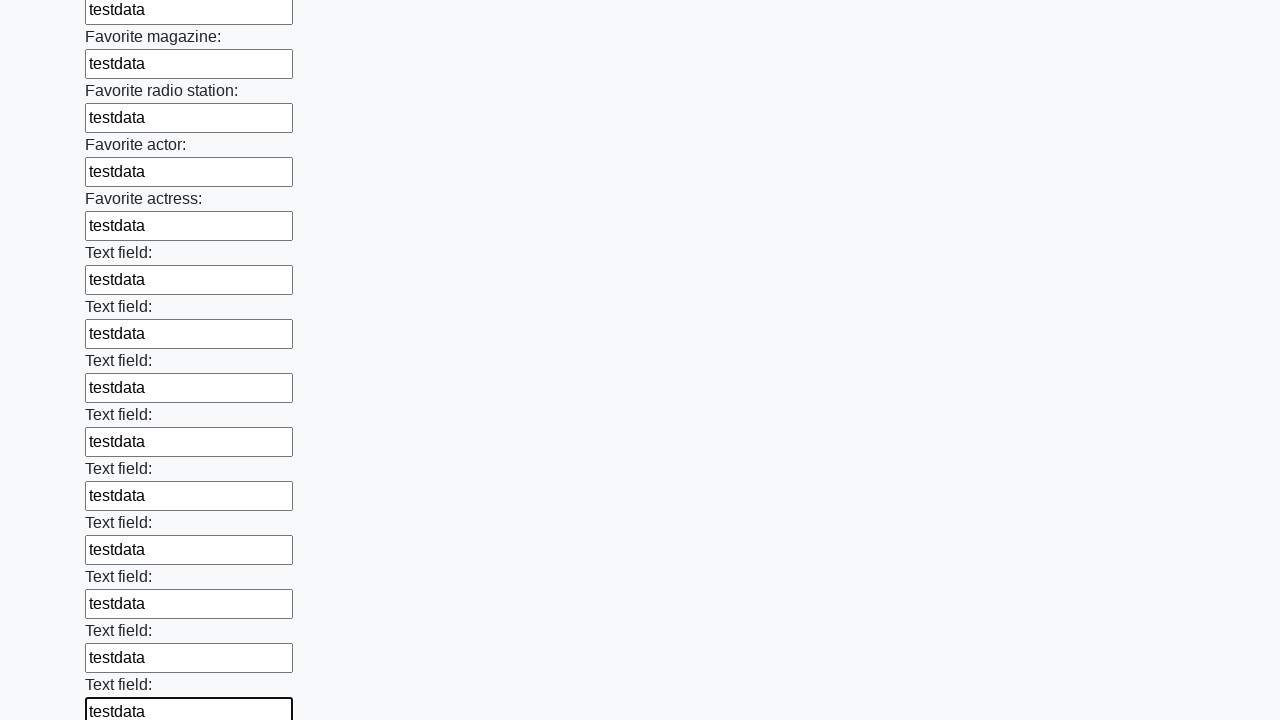

Filled input field 36 of 100 with test data on input >> nth=35
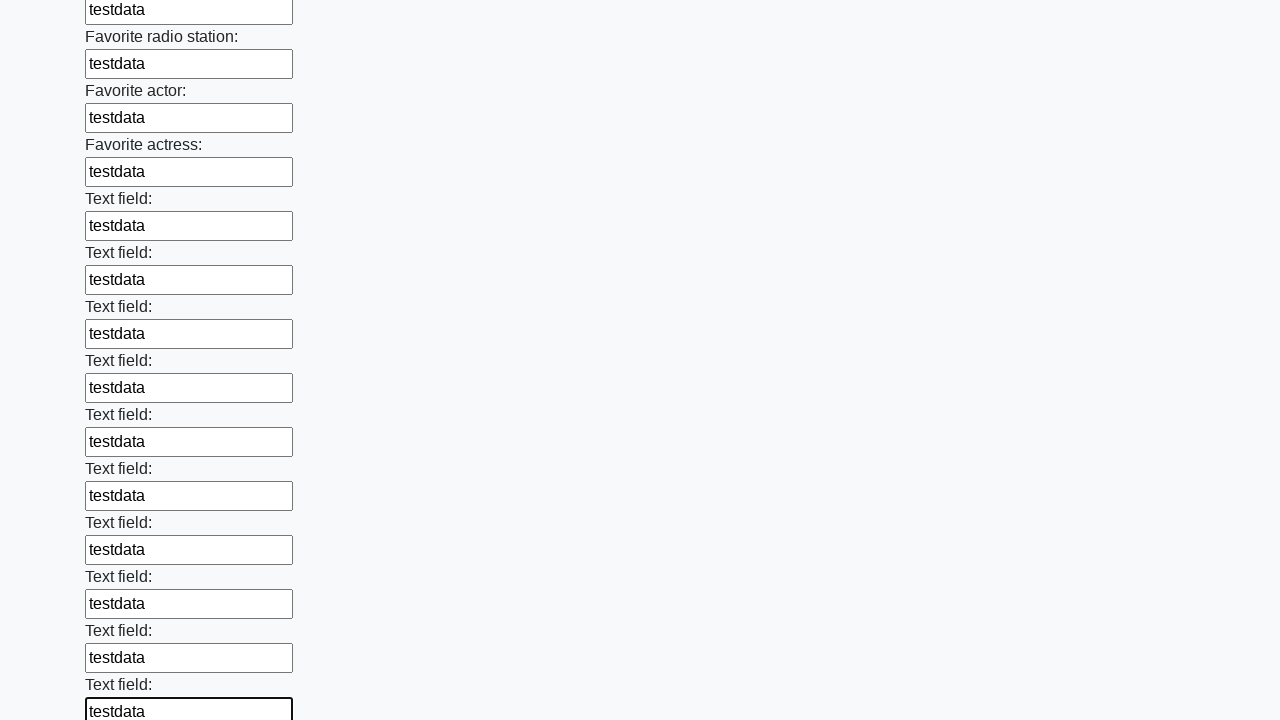

Filled input field 37 of 100 with test data on input >> nth=36
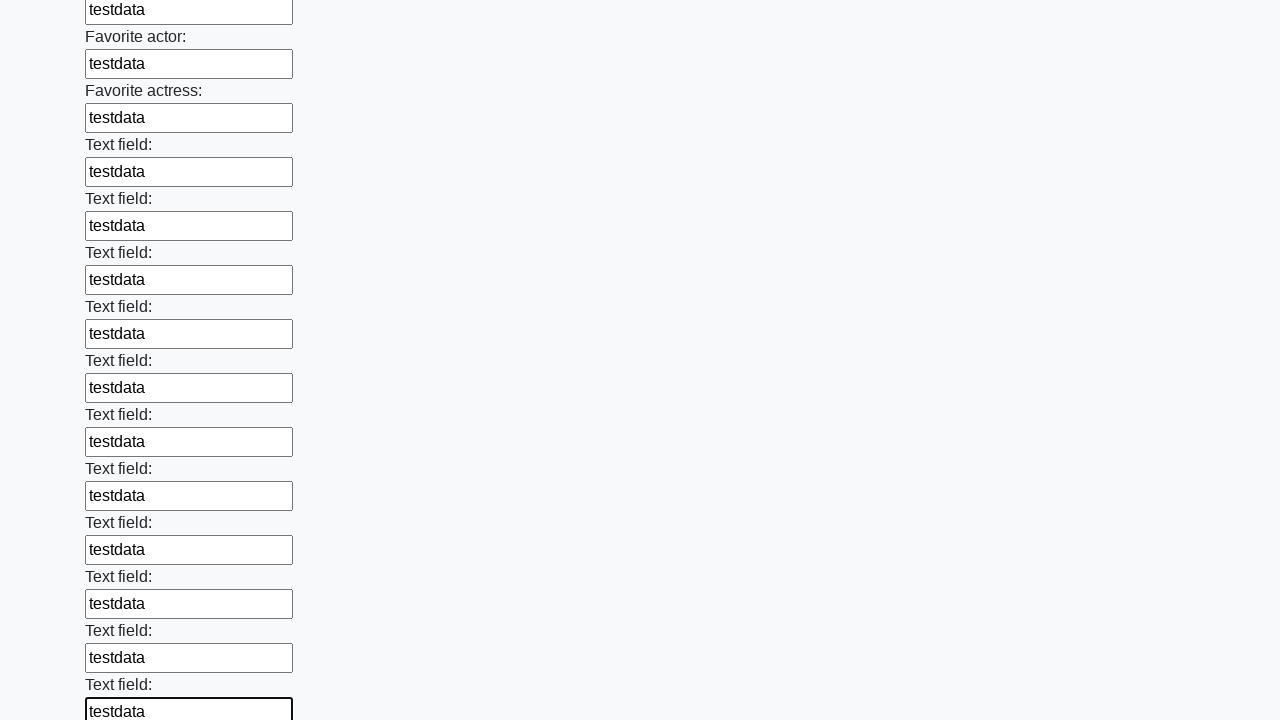

Filled input field 38 of 100 with test data on input >> nth=37
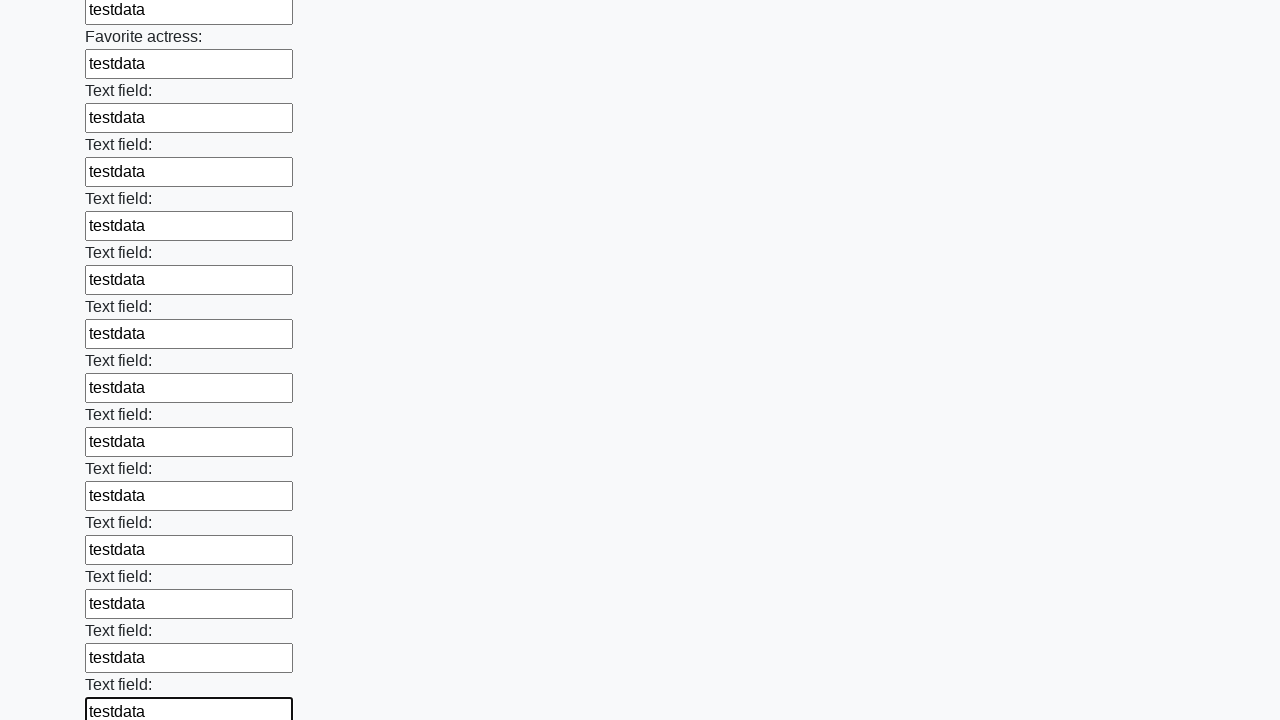

Filled input field 39 of 100 with test data on input >> nth=38
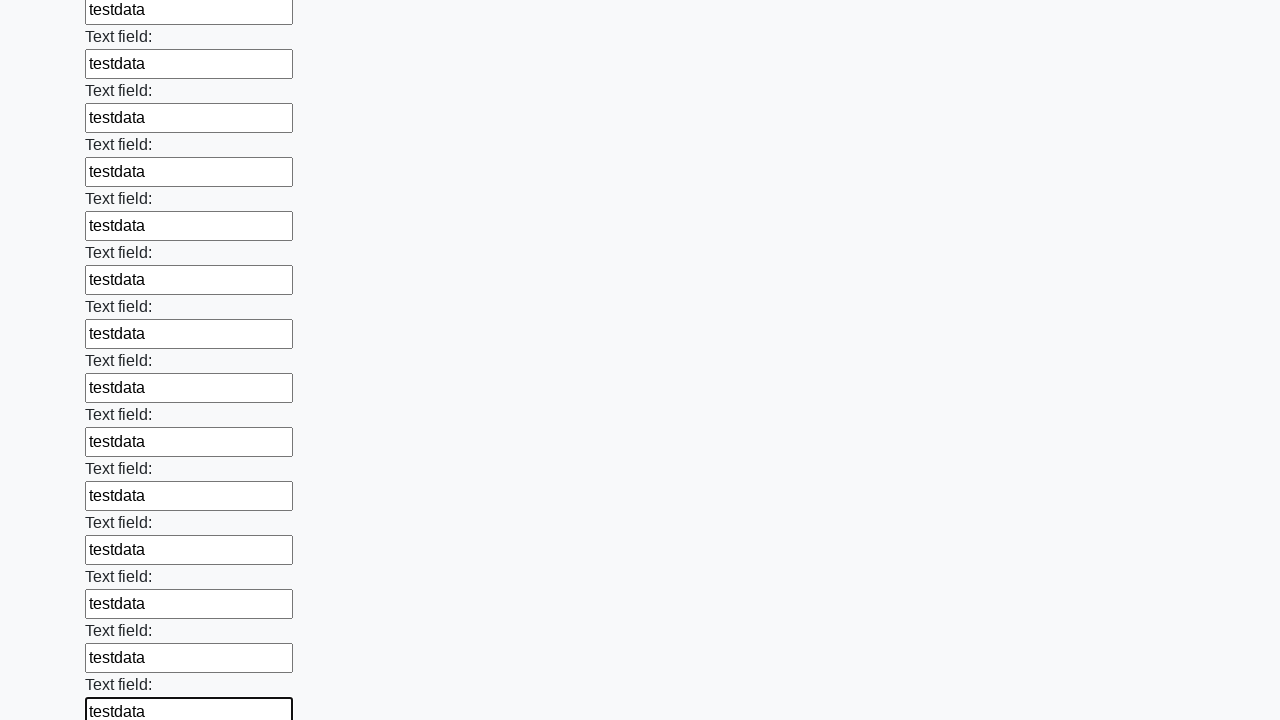

Filled input field 40 of 100 with test data on input >> nth=39
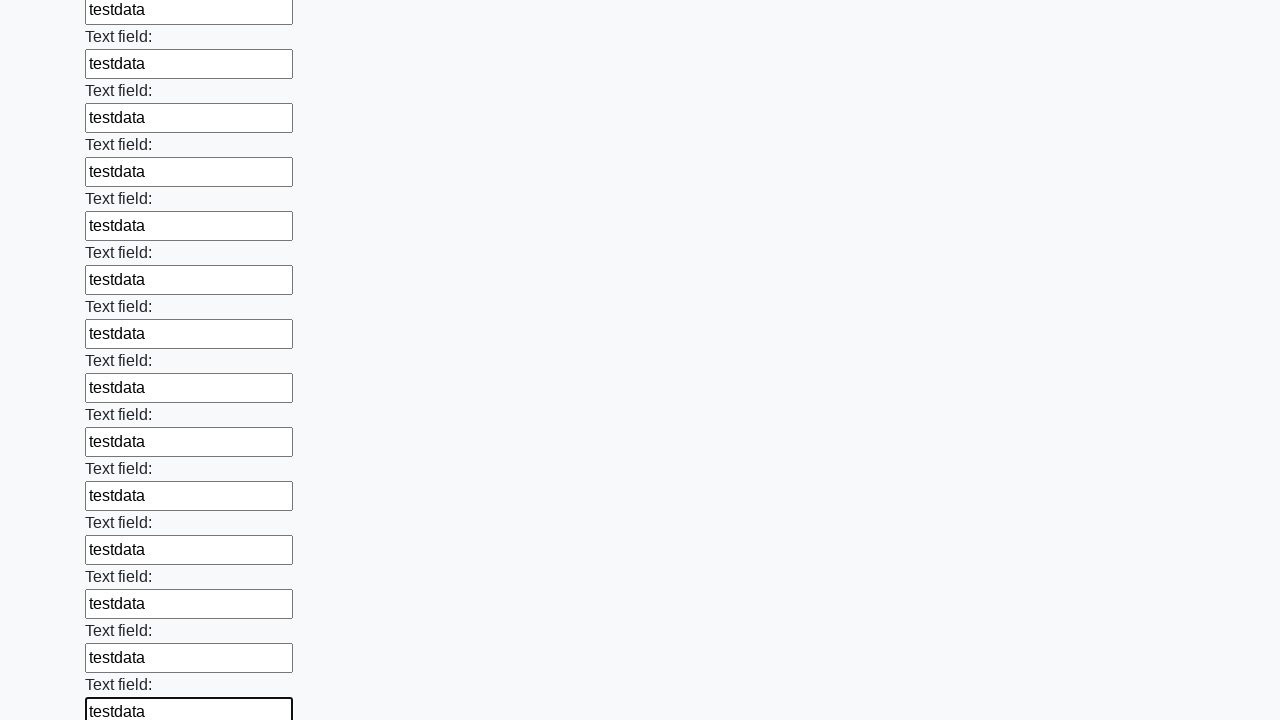

Filled input field 41 of 100 with test data on input >> nth=40
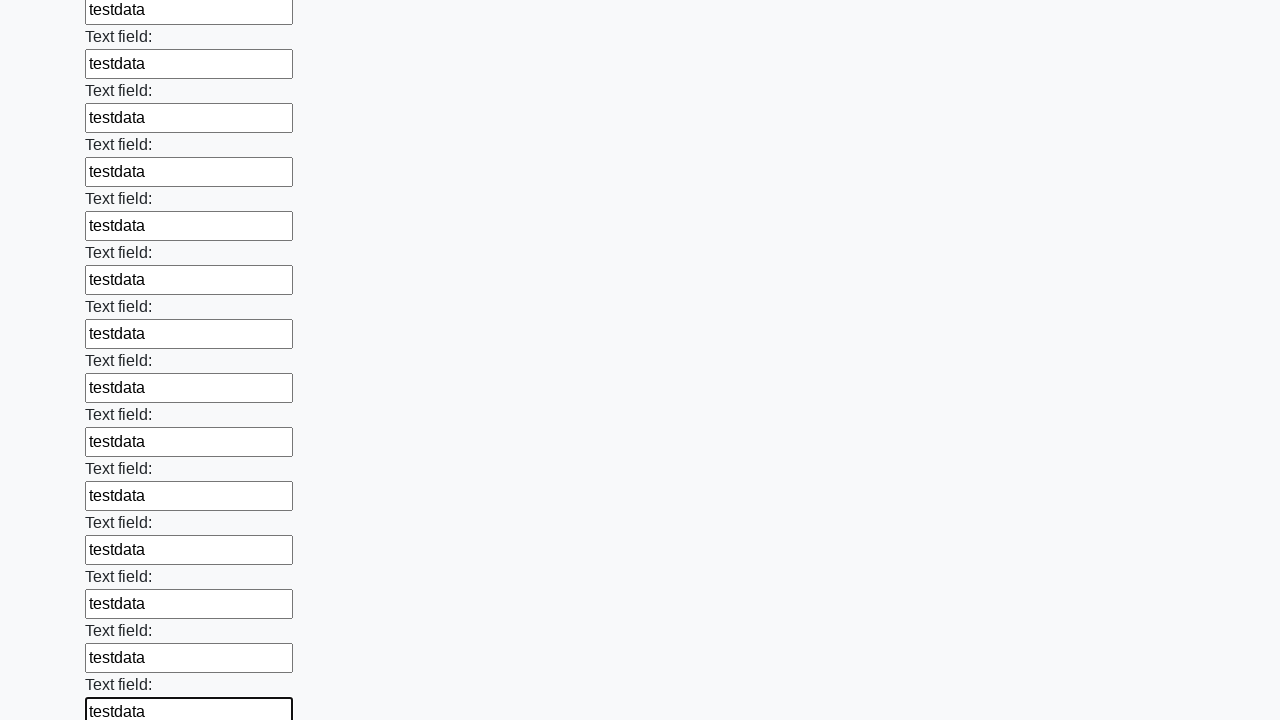

Filled input field 42 of 100 with test data on input >> nth=41
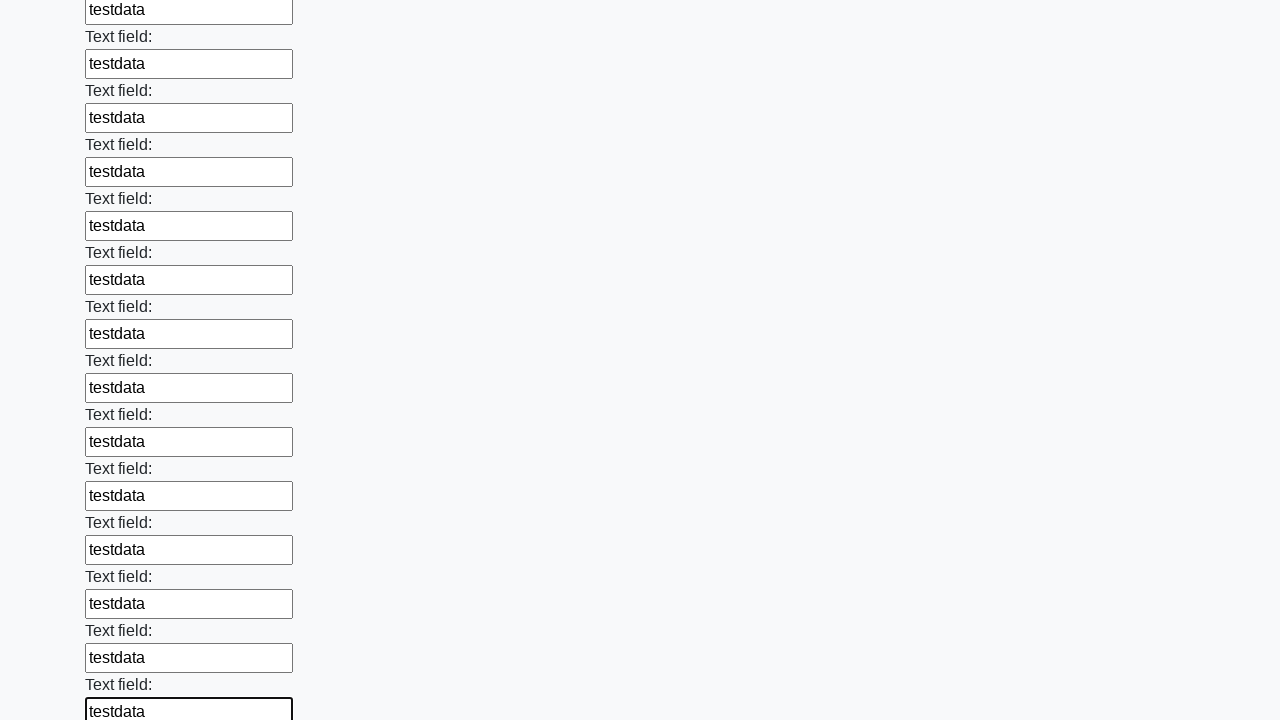

Filled input field 43 of 100 with test data on input >> nth=42
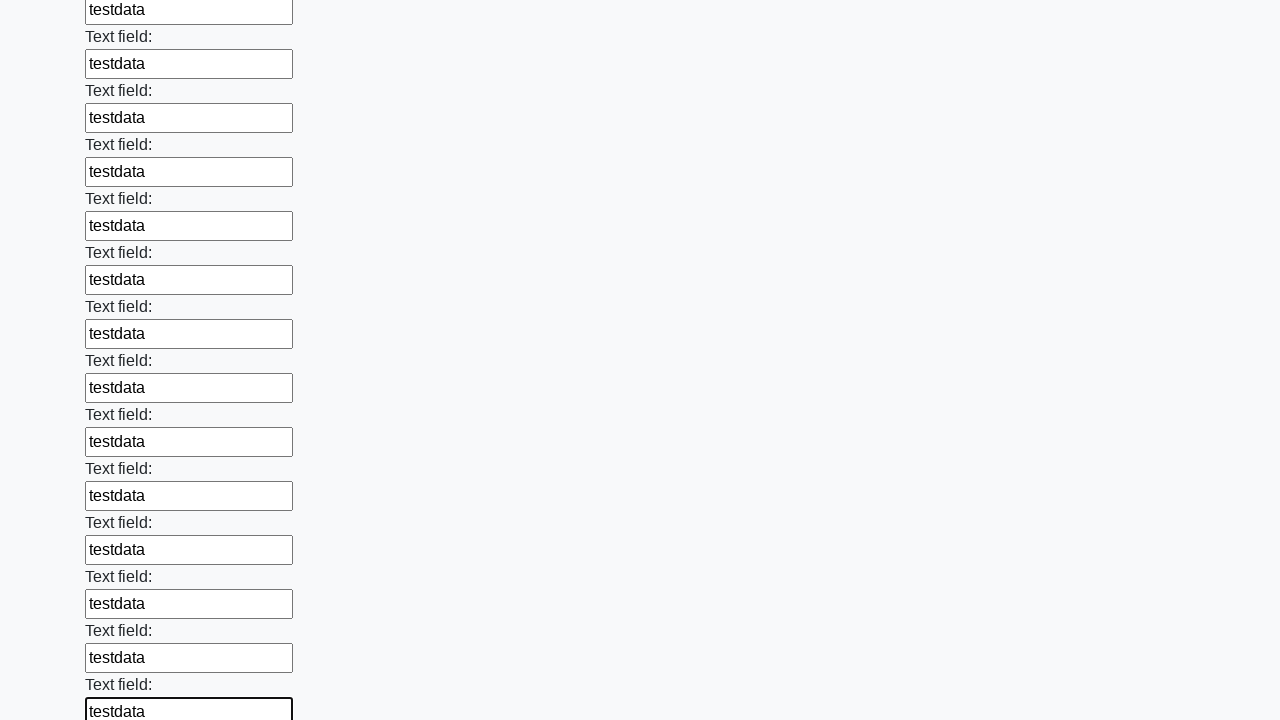

Filled input field 44 of 100 with test data on input >> nth=43
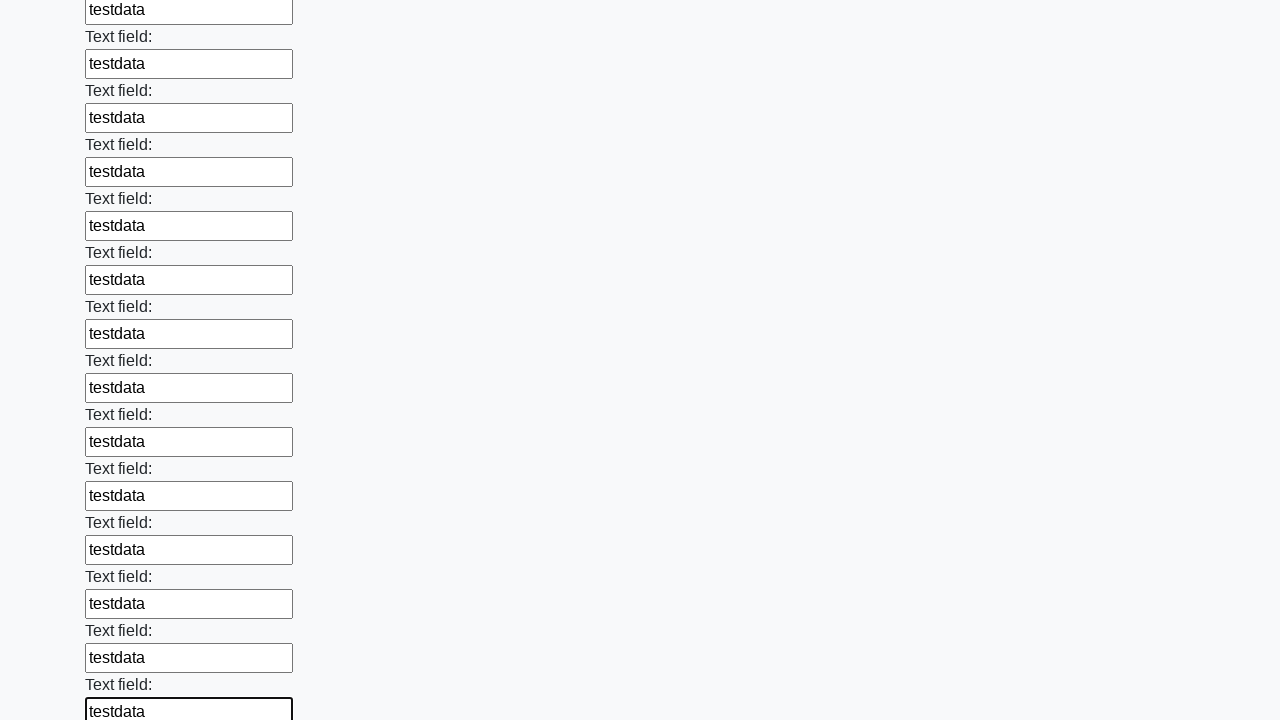

Filled input field 45 of 100 with test data on input >> nth=44
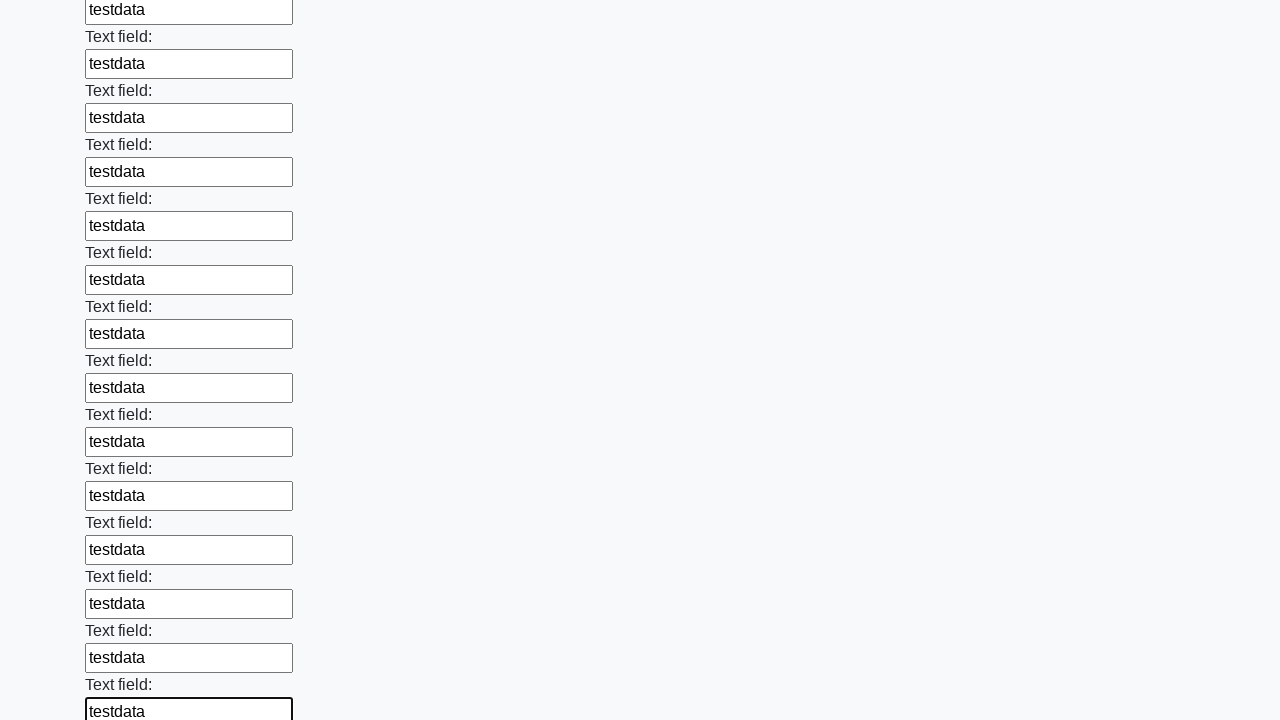

Filled input field 46 of 100 with test data on input >> nth=45
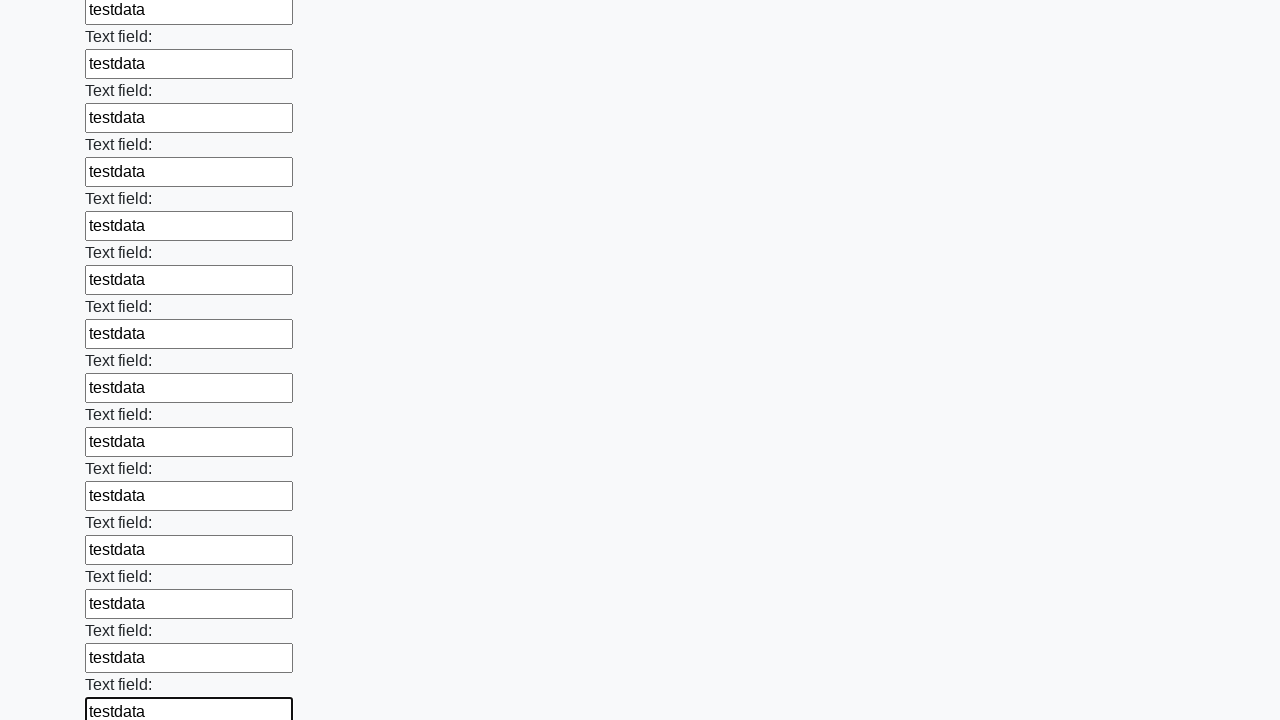

Filled input field 47 of 100 with test data on input >> nth=46
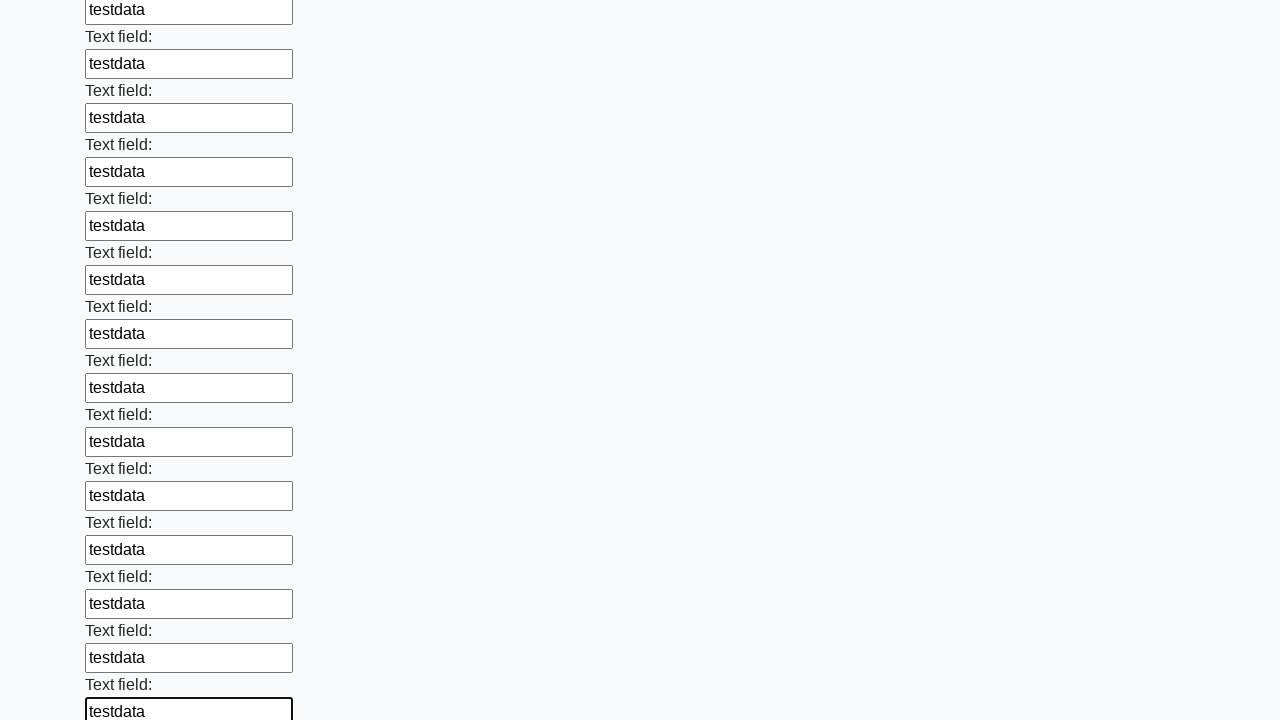

Filled input field 48 of 100 with test data on input >> nth=47
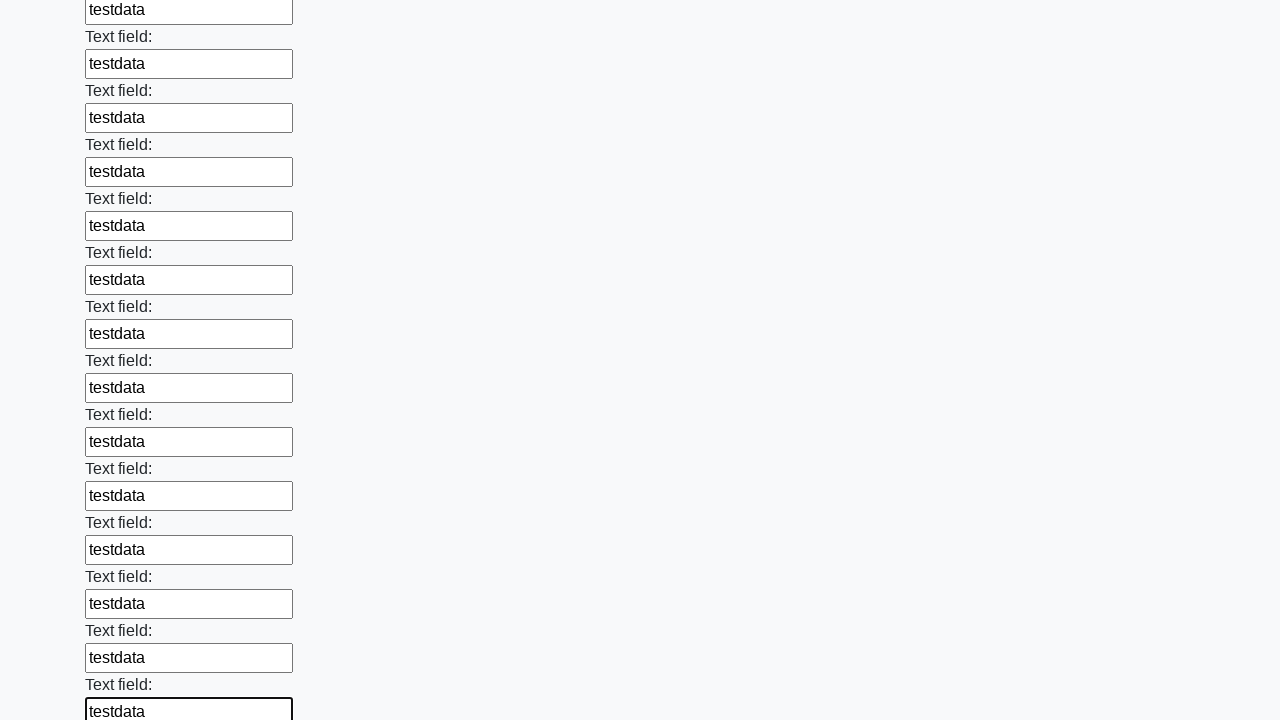

Filled input field 49 of 100 with test data on input >> nth=48
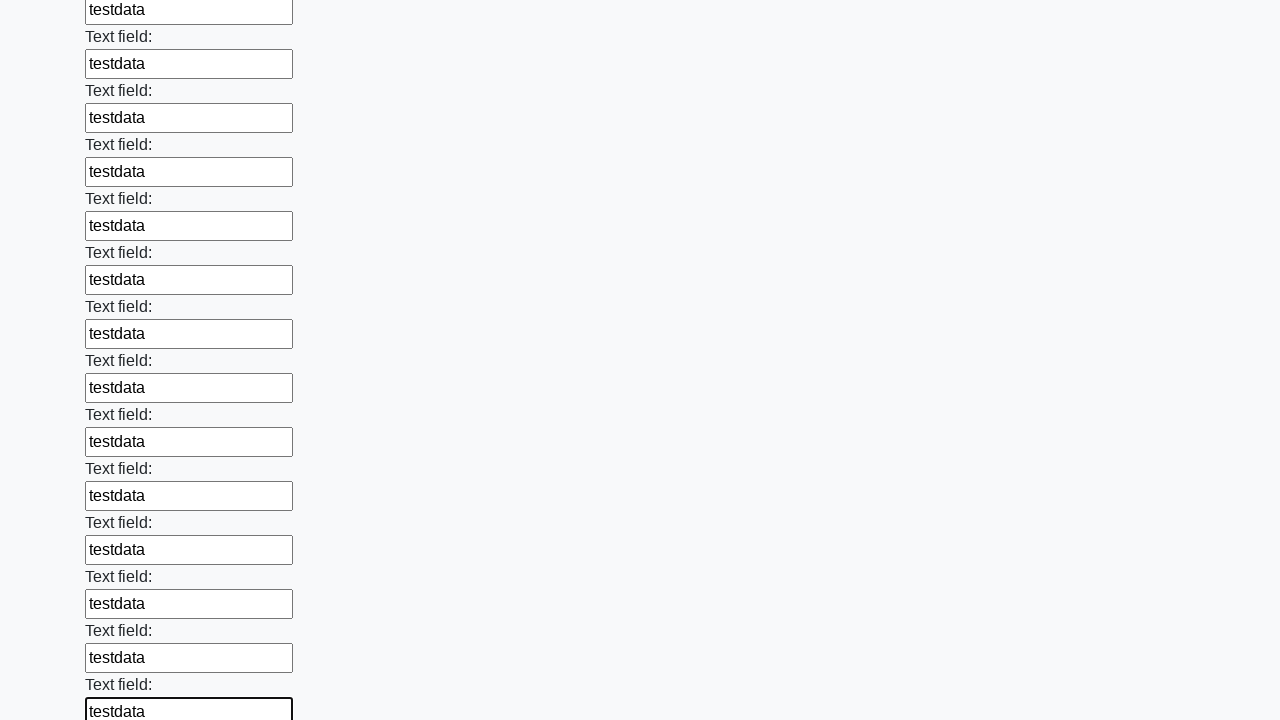

Filled input field 50 of 100 with test data on input >> nth=49
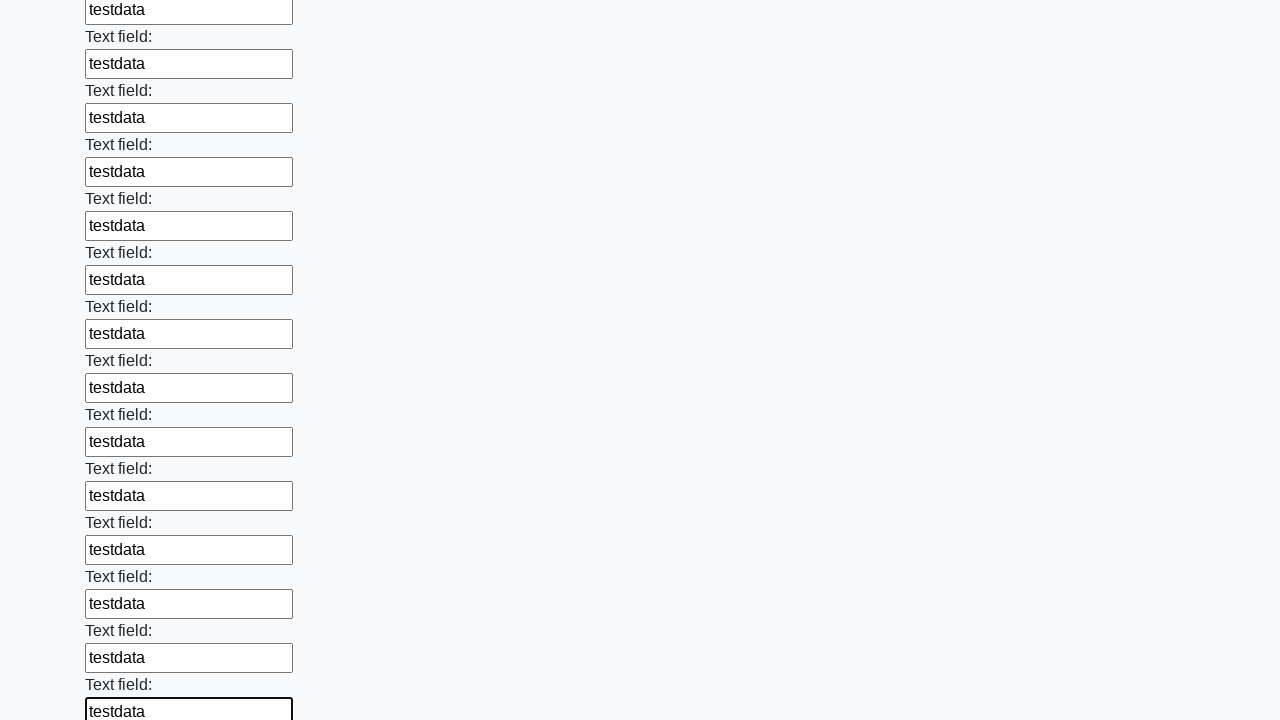

Filled input field 51 of 100 with test data on input >> nth=50
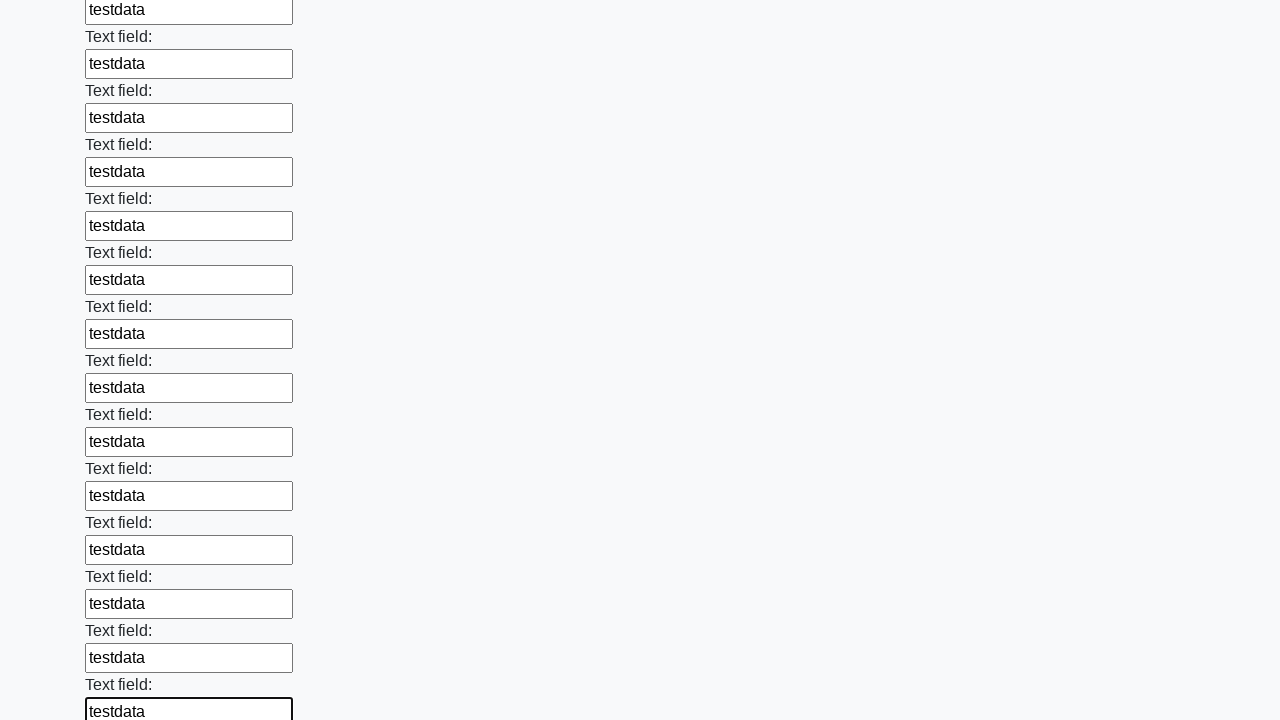

Filled input field 52 of 100 with test data on input >> nth=51
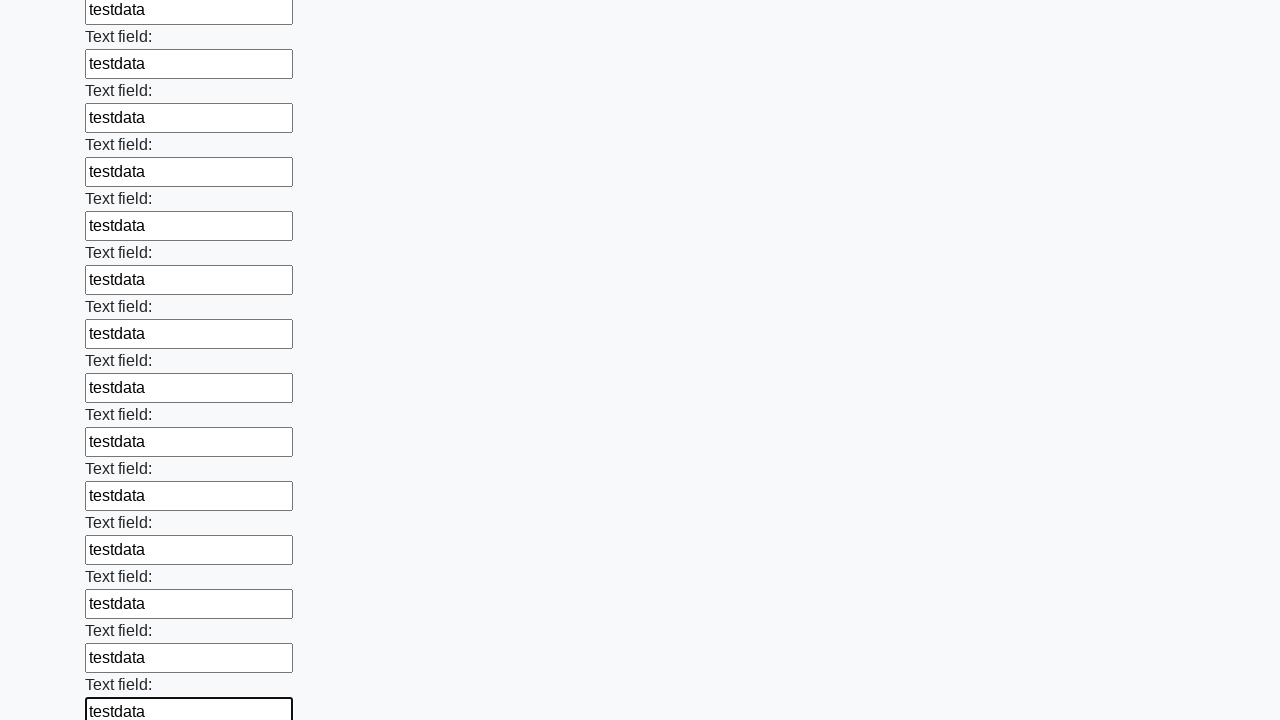

Filled input field 53 of 100 with test data on input >> nth=52
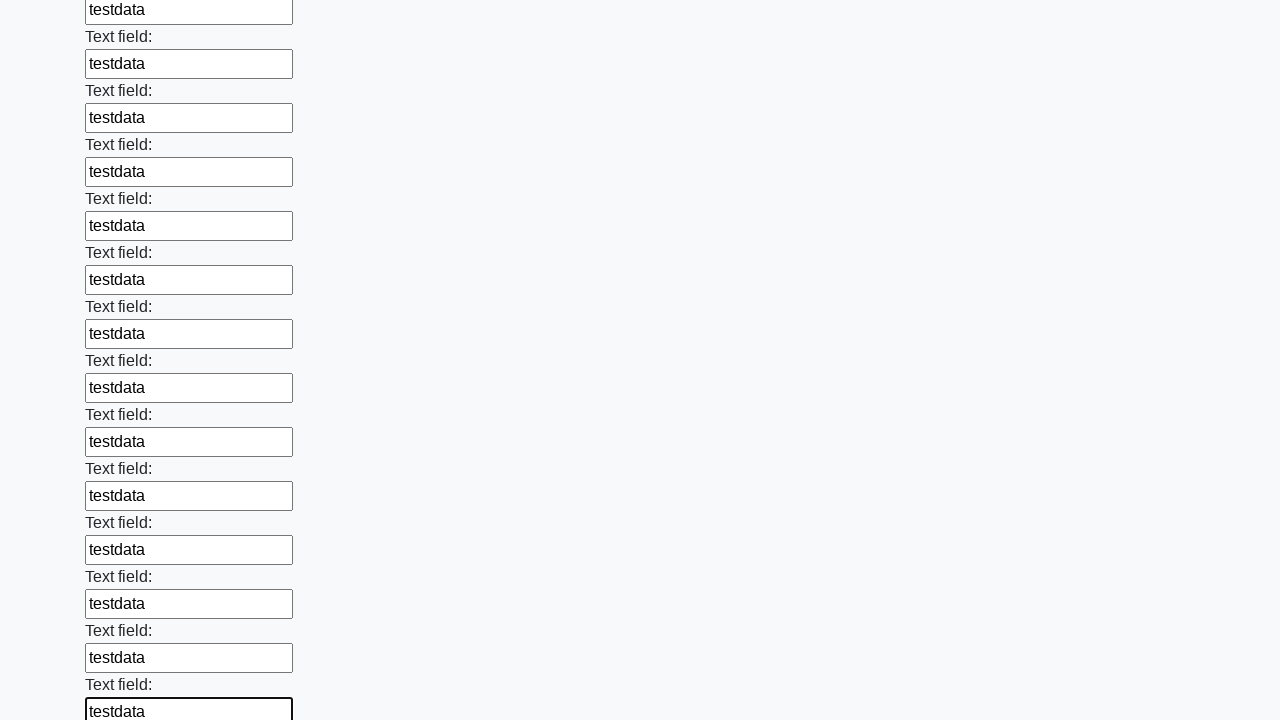

Filled input field 54 of 100 with test data on input >> nth=53
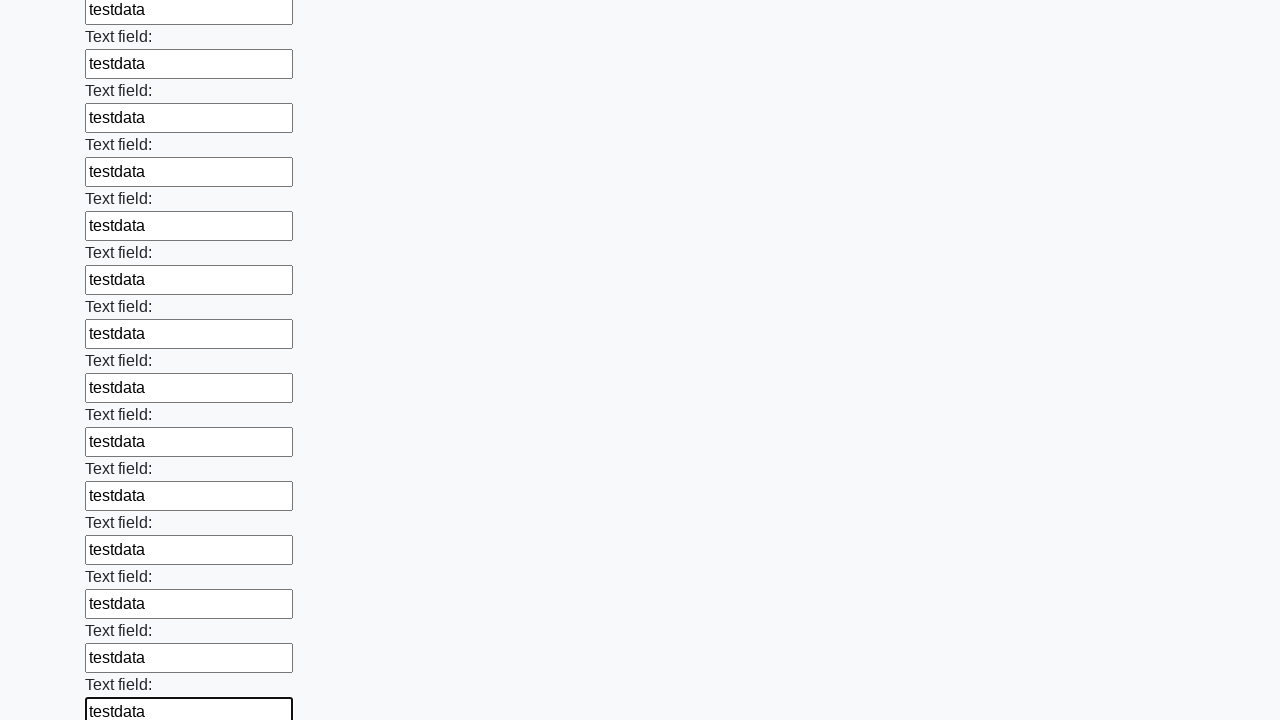

Filled input field 55 of 100 with test data on input >> nth=54
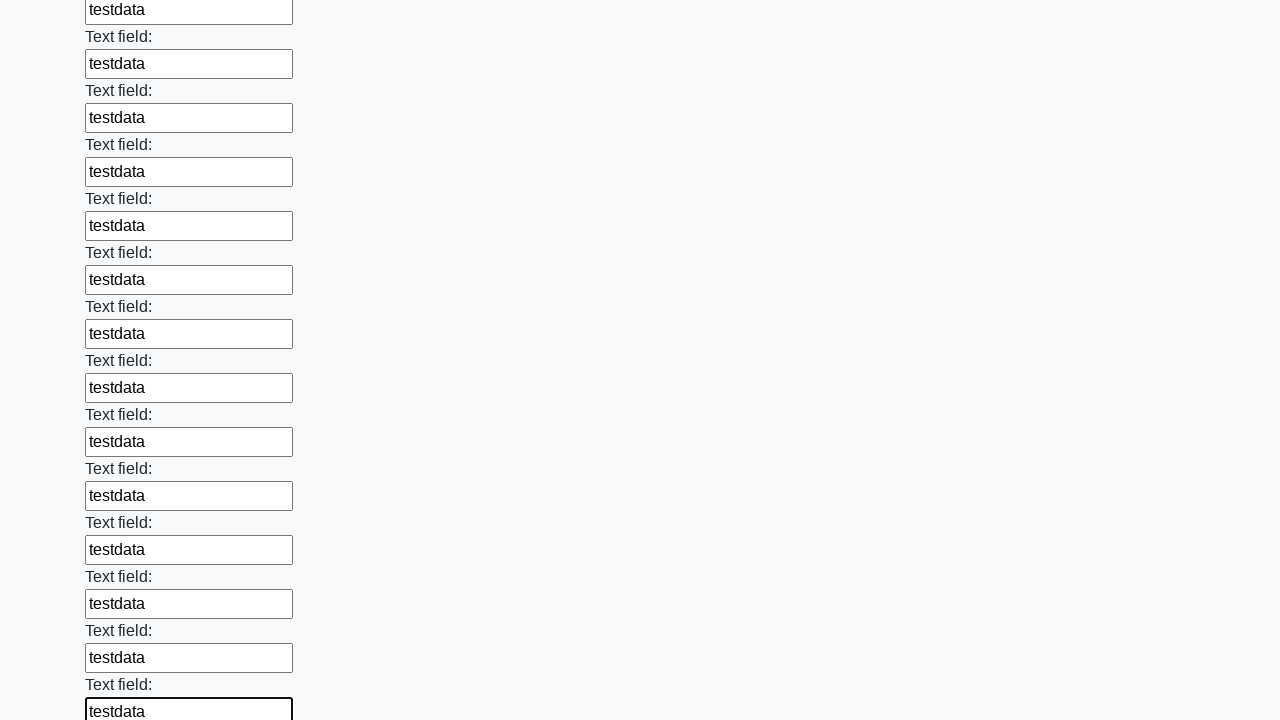

Filled input field 56 of 100 with test data on input >> nth=55
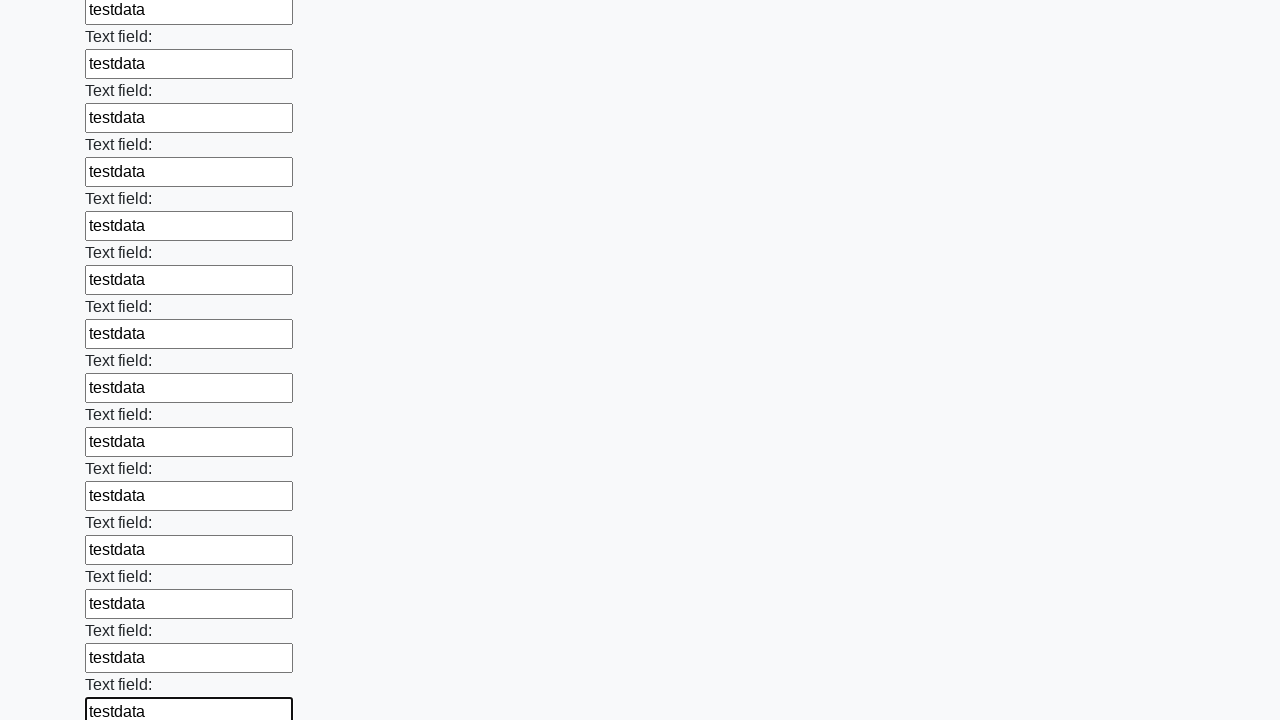

Filled input field 57 of 100 with test data on input >> nth=56
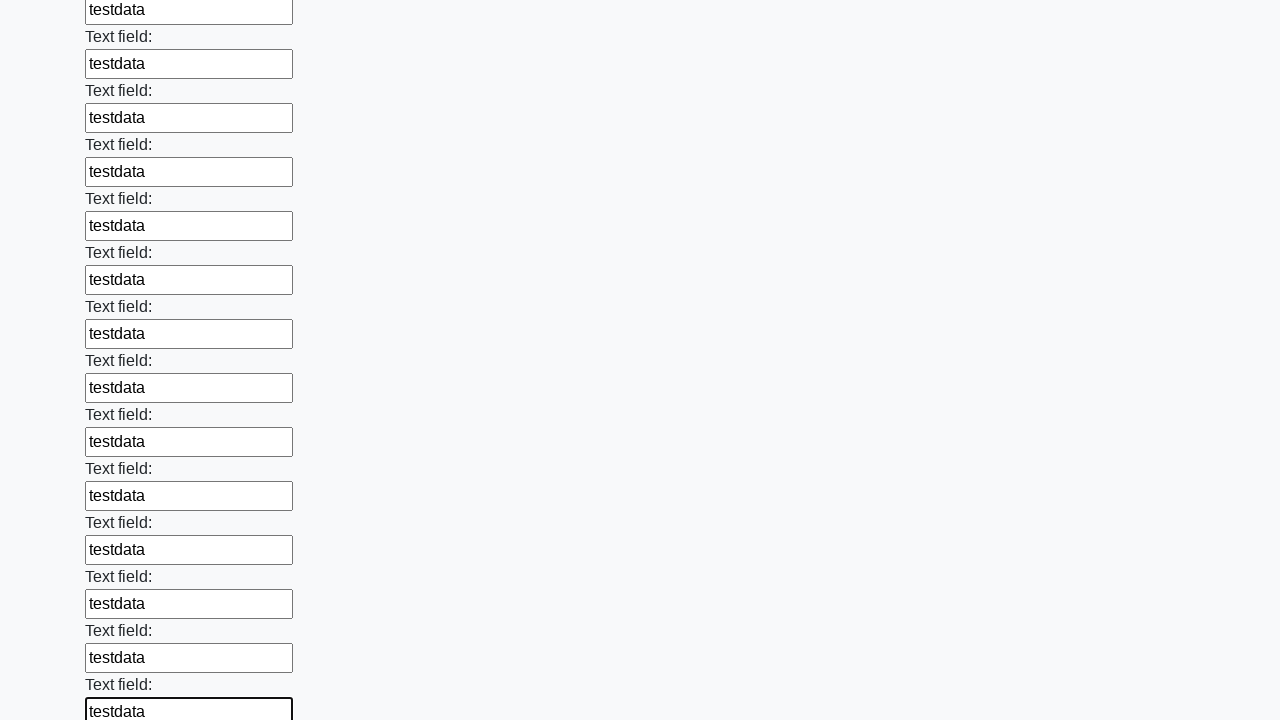

Filled input field 58 of 100 with test data on input >> nth=57
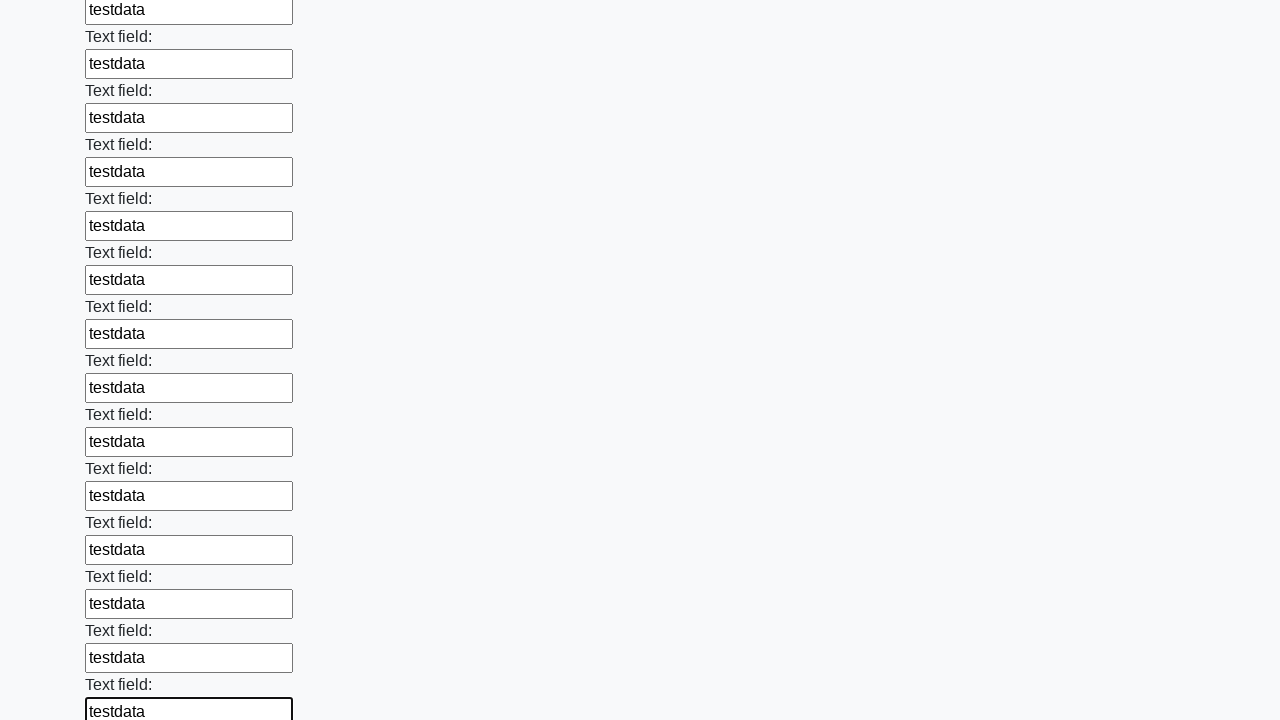

Filled input field 59 of 100 with test data on input >> nth=58
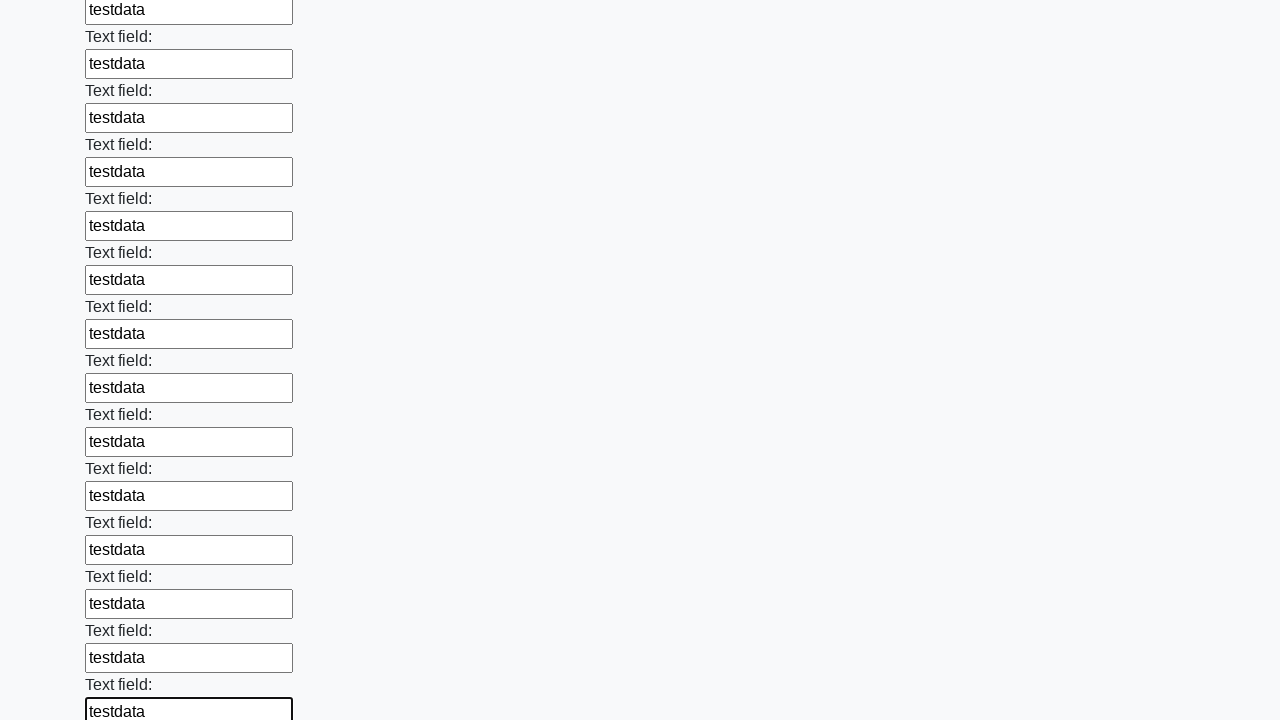

Filled input field 60 of 100 with test data on input >> nth=59
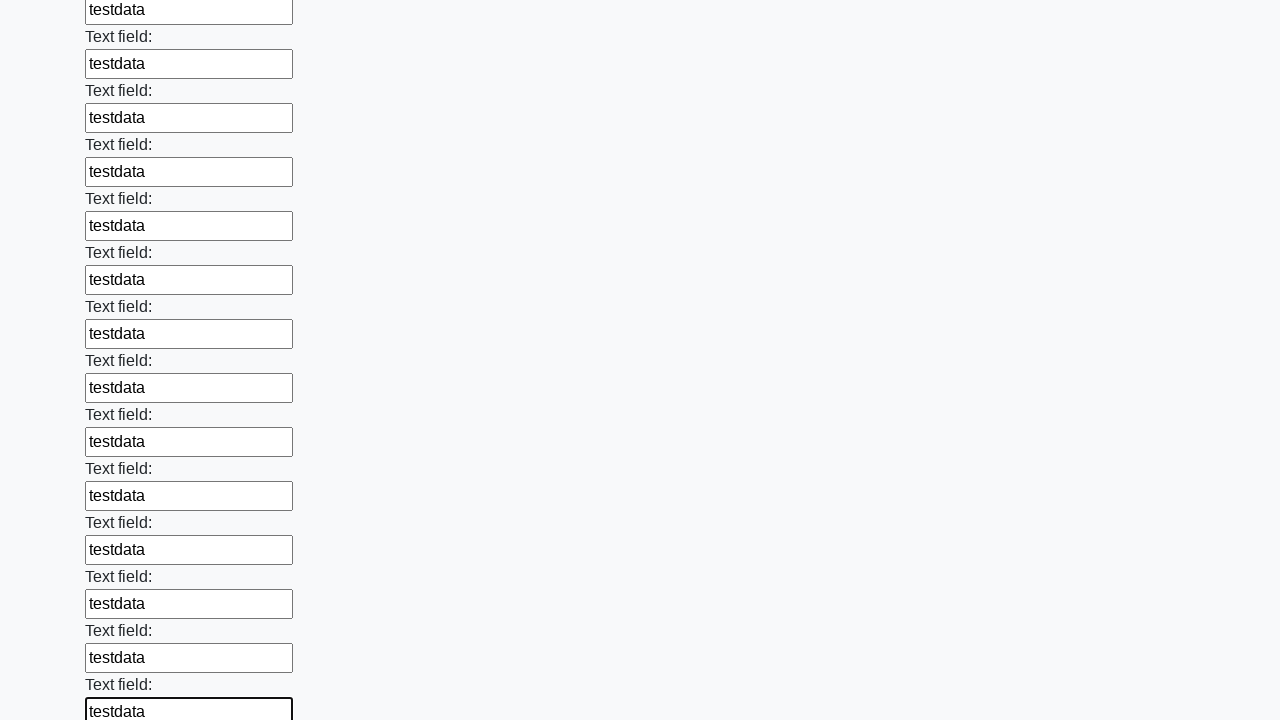

Filled input field 61 of 100 with test data on input >> nth=60
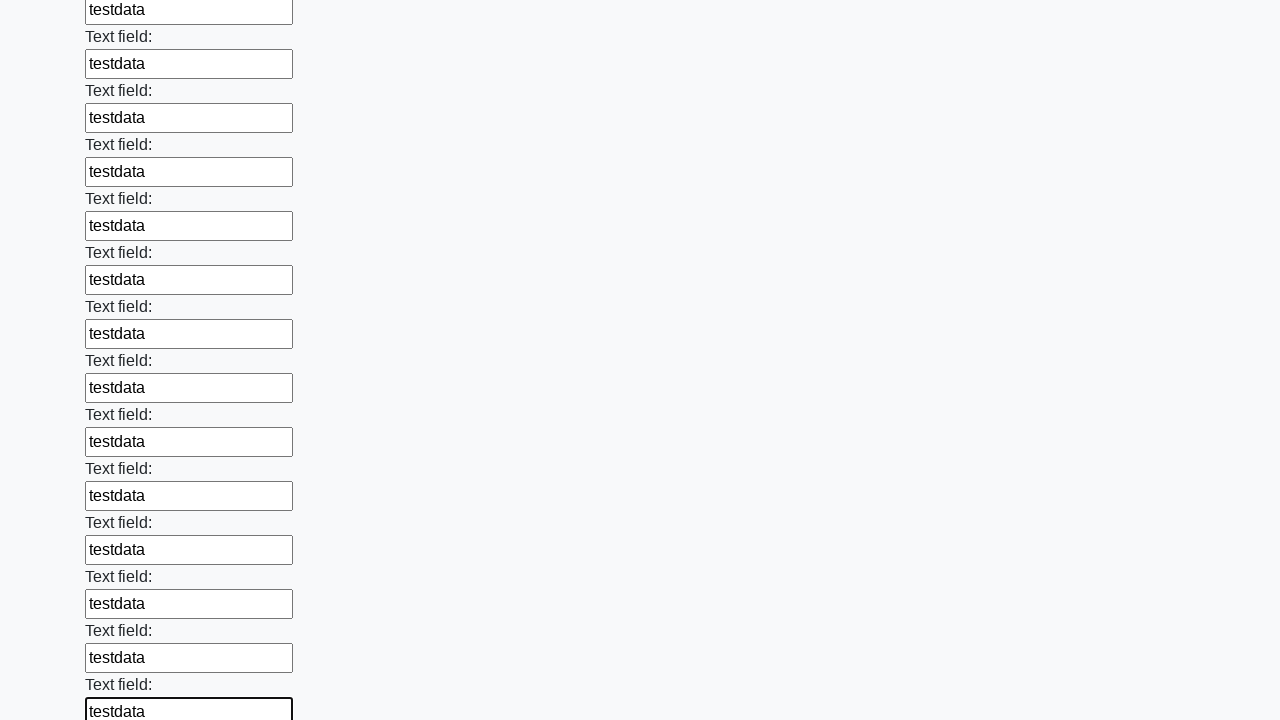

Filled input field 62 of 100 with test data on input >> nth=61
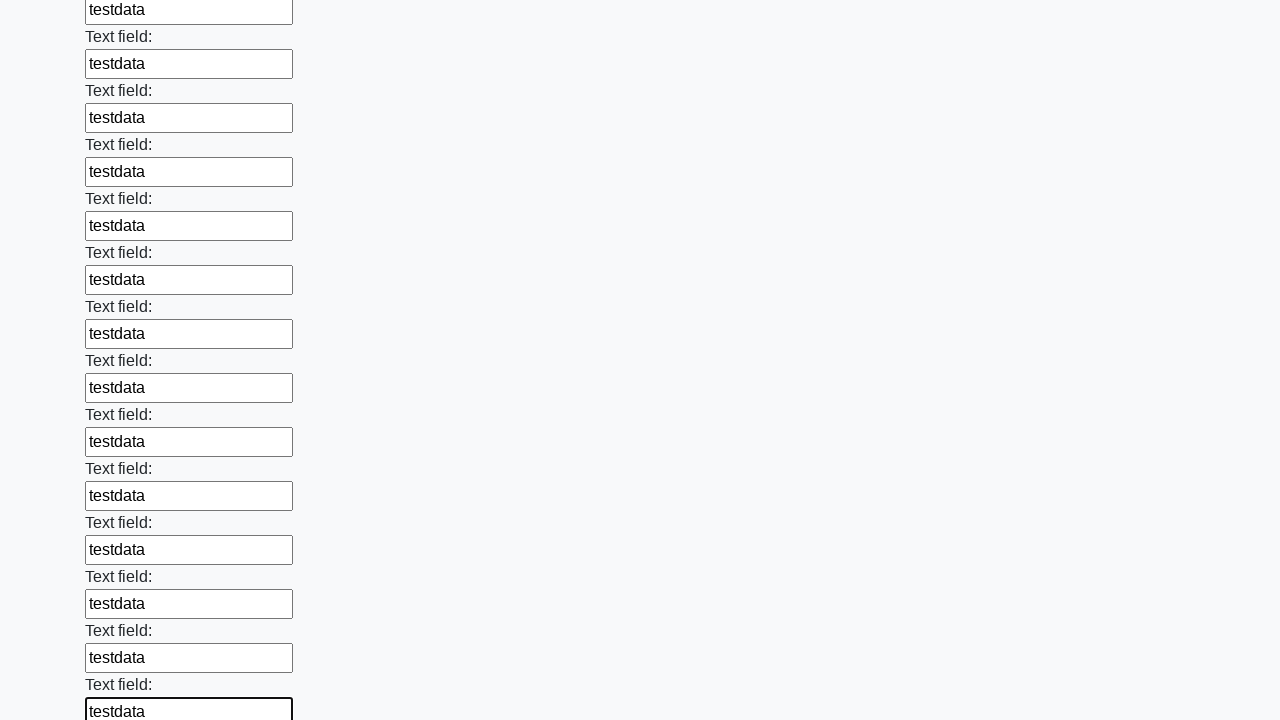

Filled input field 63 of 100 with test data on input >> nth=62
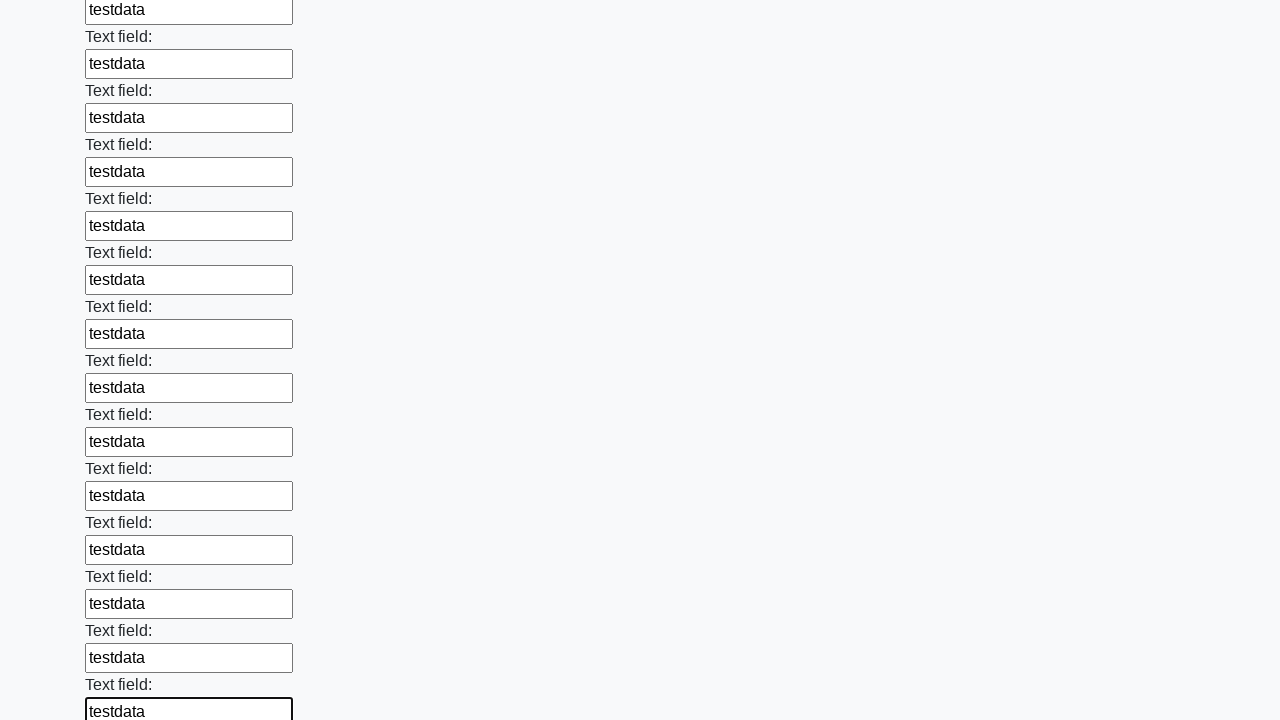

Filled input field 64 of 100 with test data on input >> nth=63
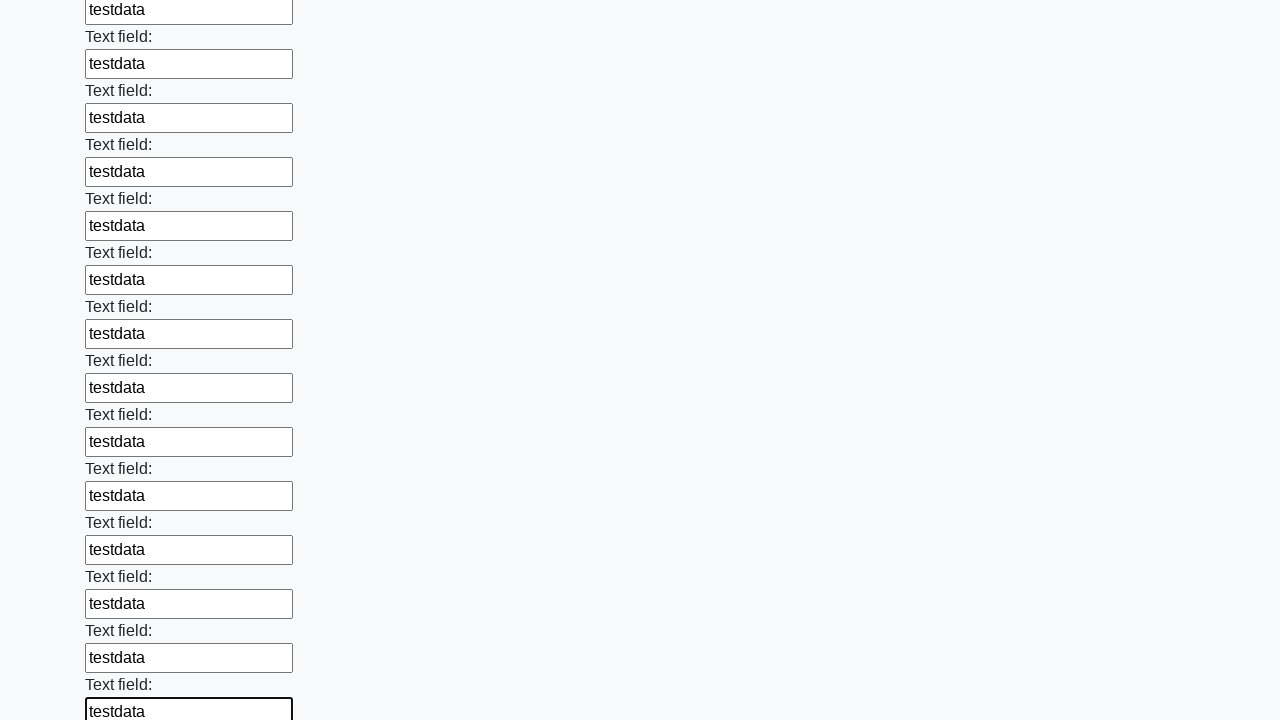

Filled input field 65 of 100 with test data on input >> nth=64
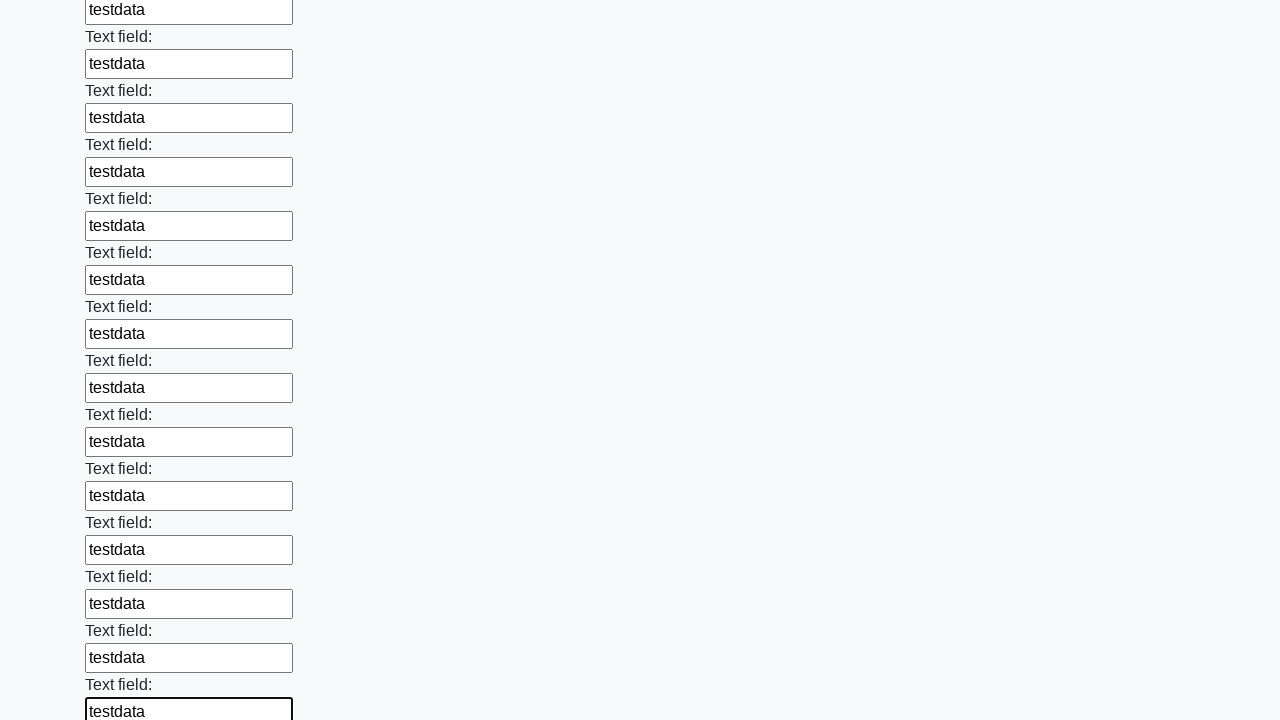

Filled input field 66 of 100 with test data on input >> nth=65
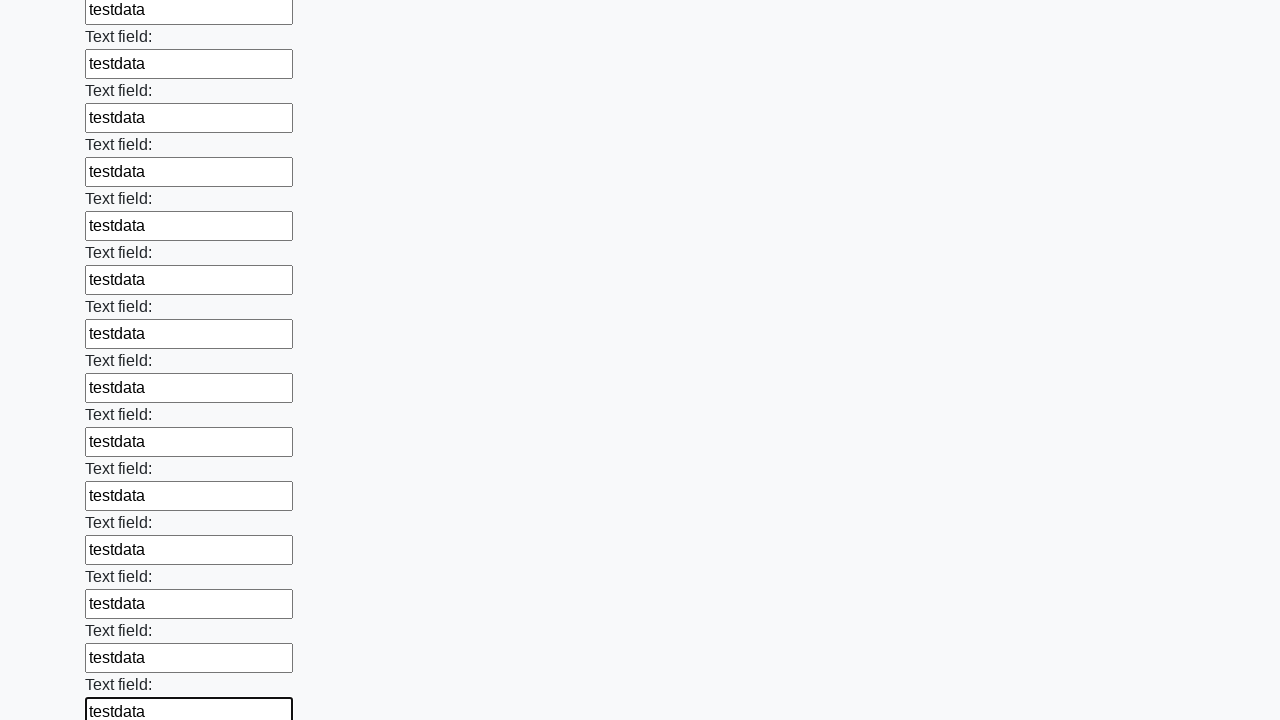

Filled input field 67 of 100 with test data on input >> nth=66
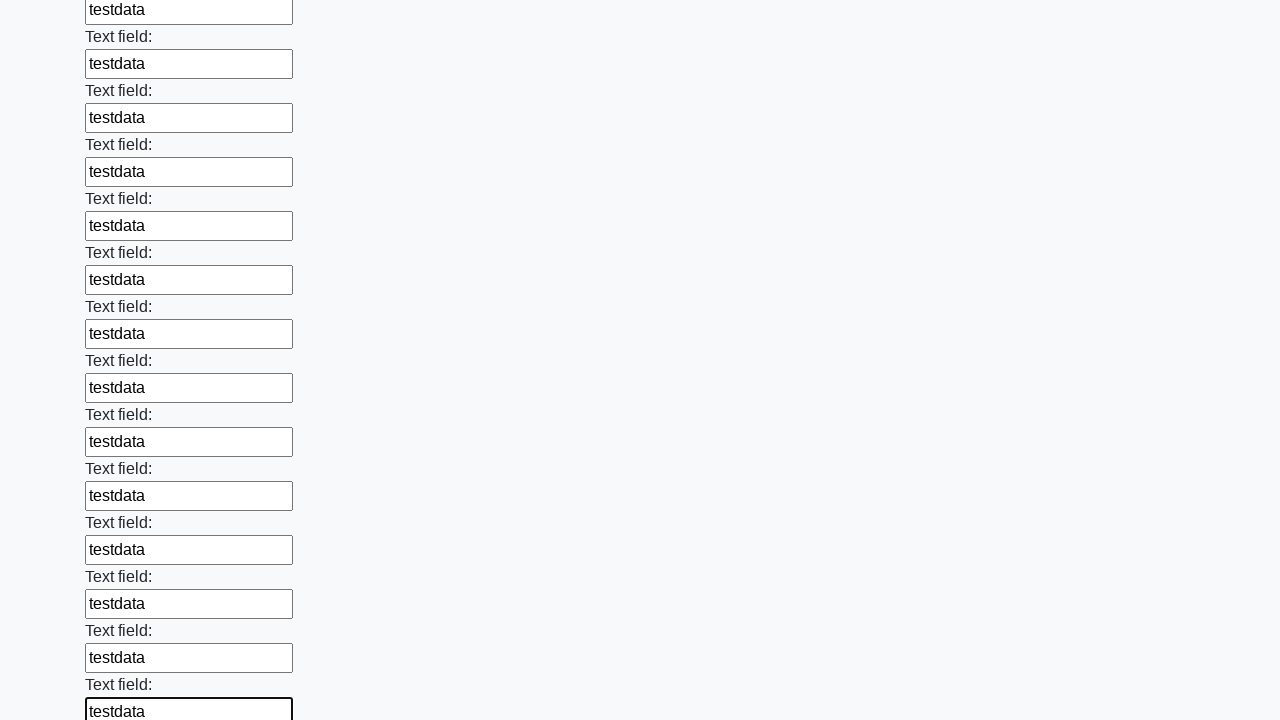

Filled input field 68 of 100 with test data on input >> nth=67
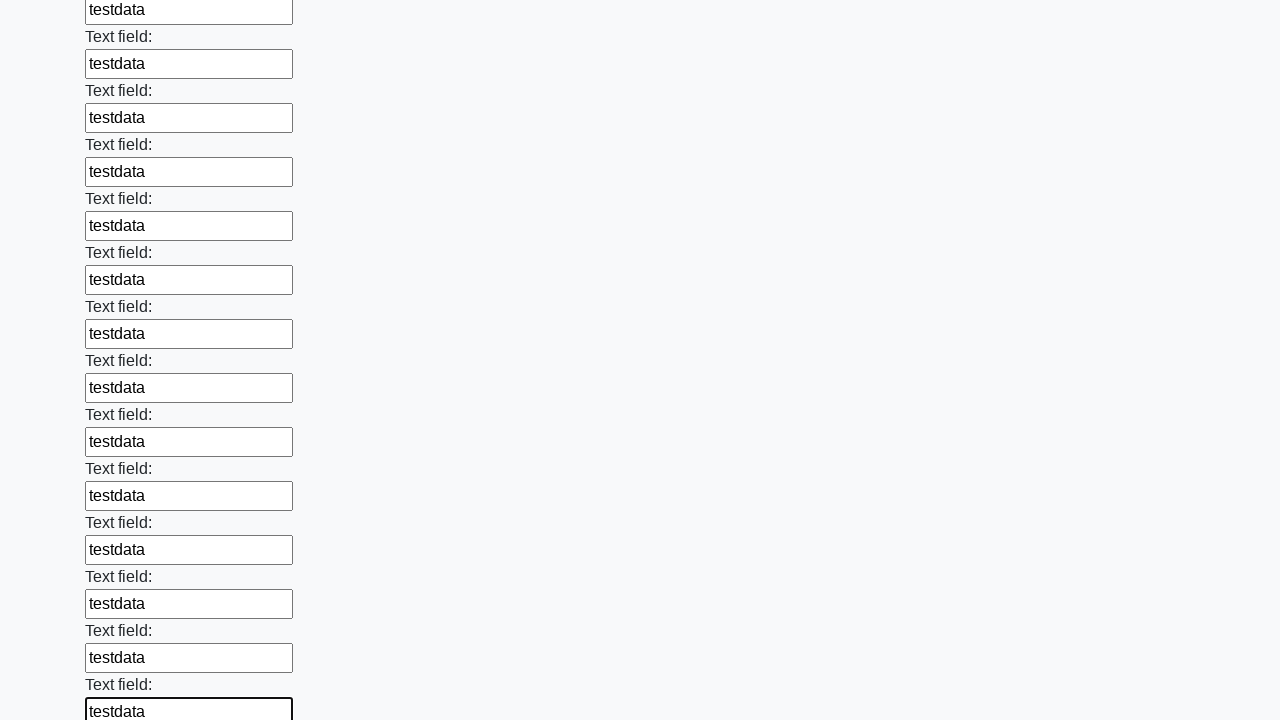

Filled input field 69 of 100 with test data on input >> nth=68
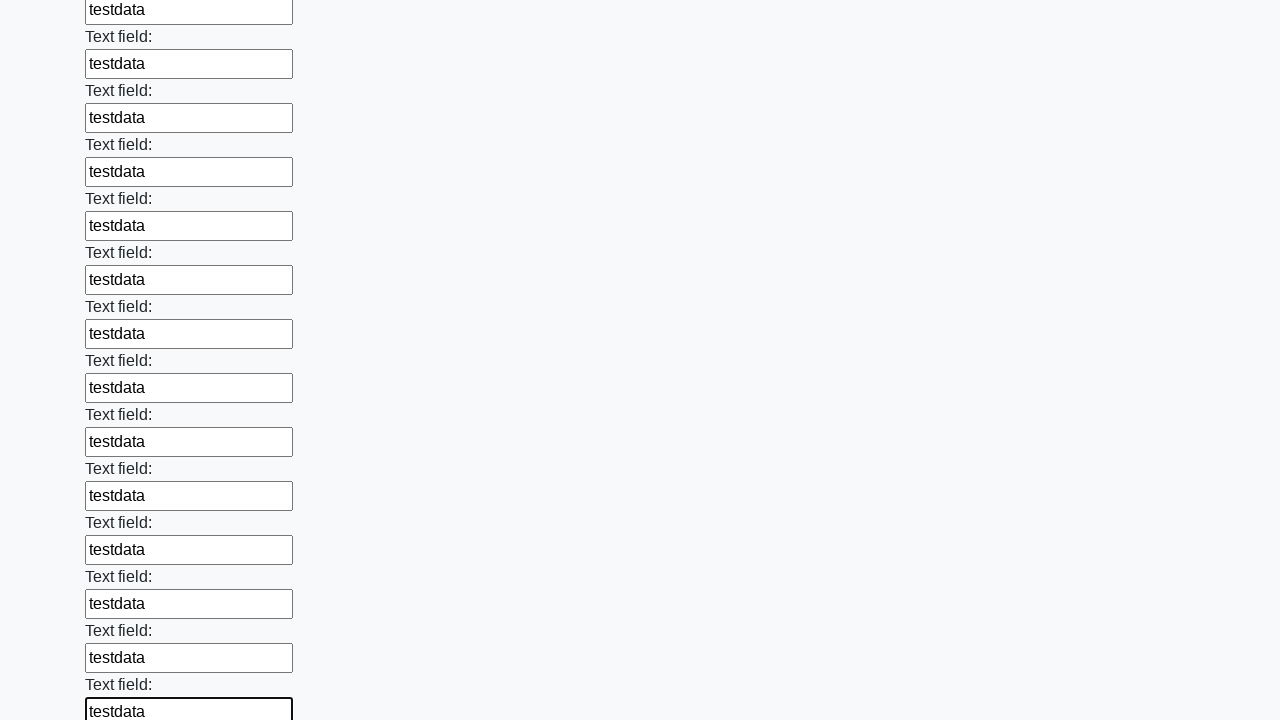

Filled input field 70 of 100 with test data on input >> nth=69
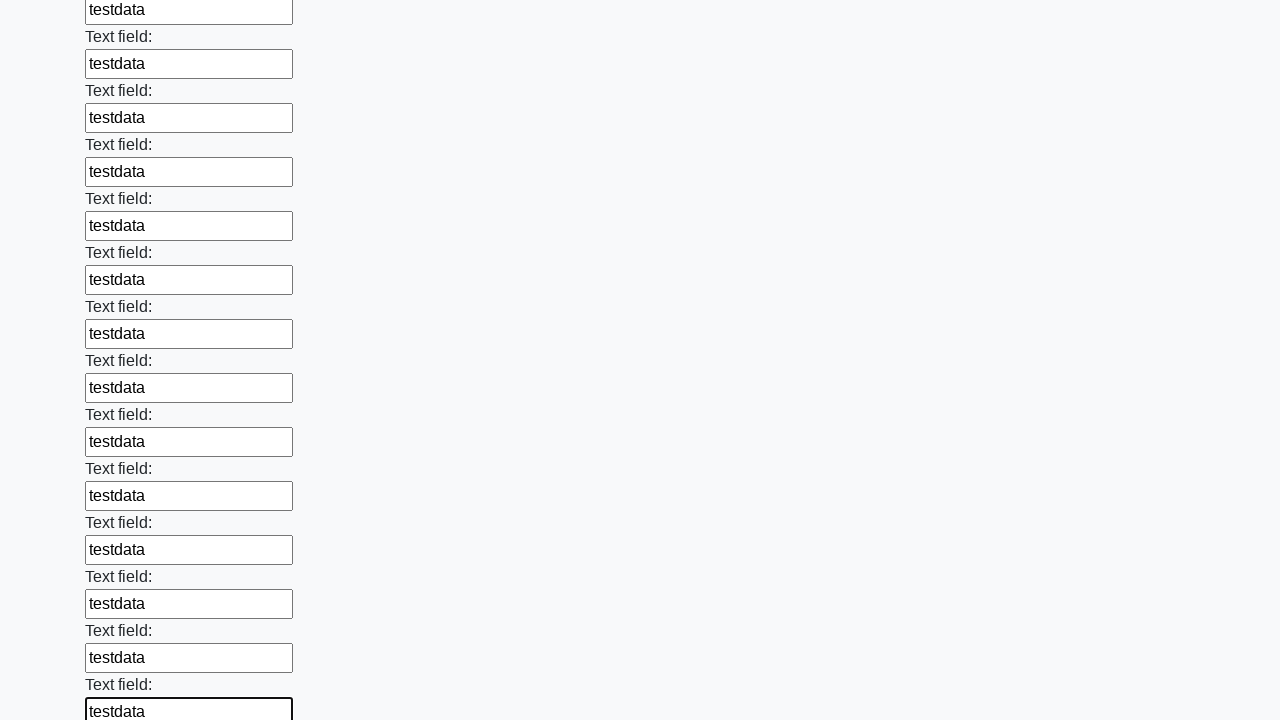

Filled input field 71 of 100 with test data on input >> nth=70
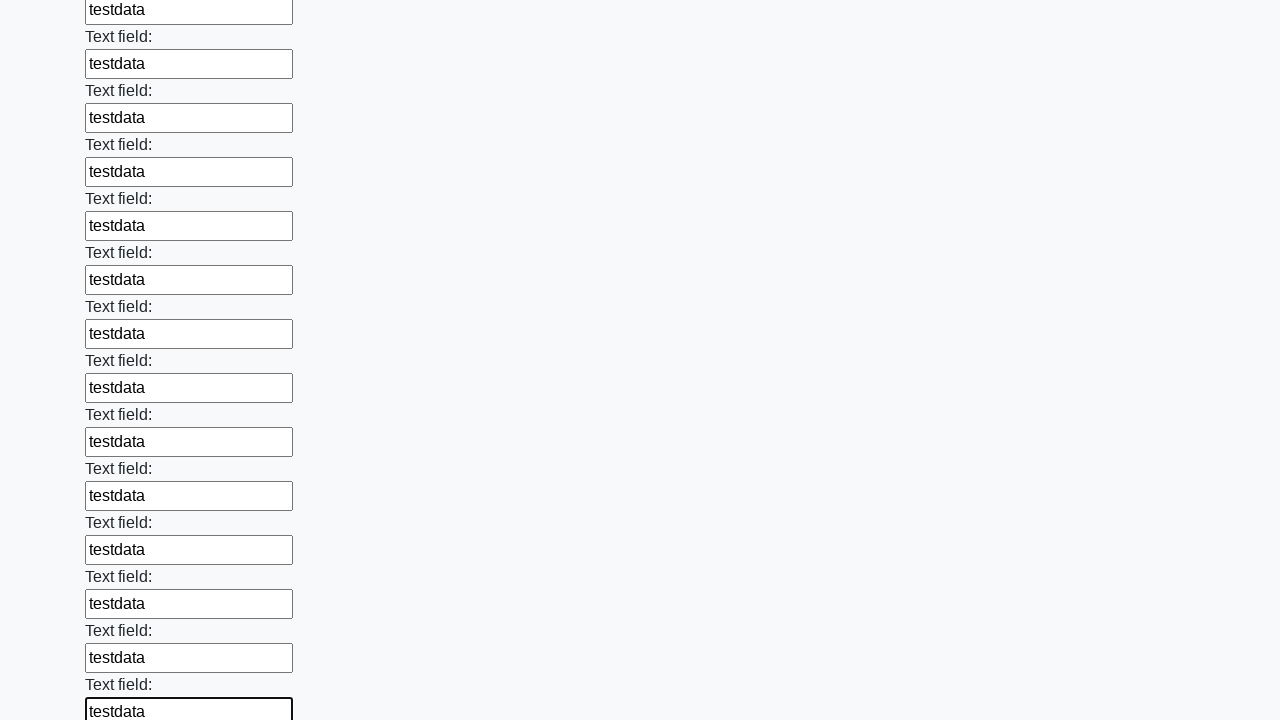

Filled input field 72 of 100 with test data on input >> nth=71
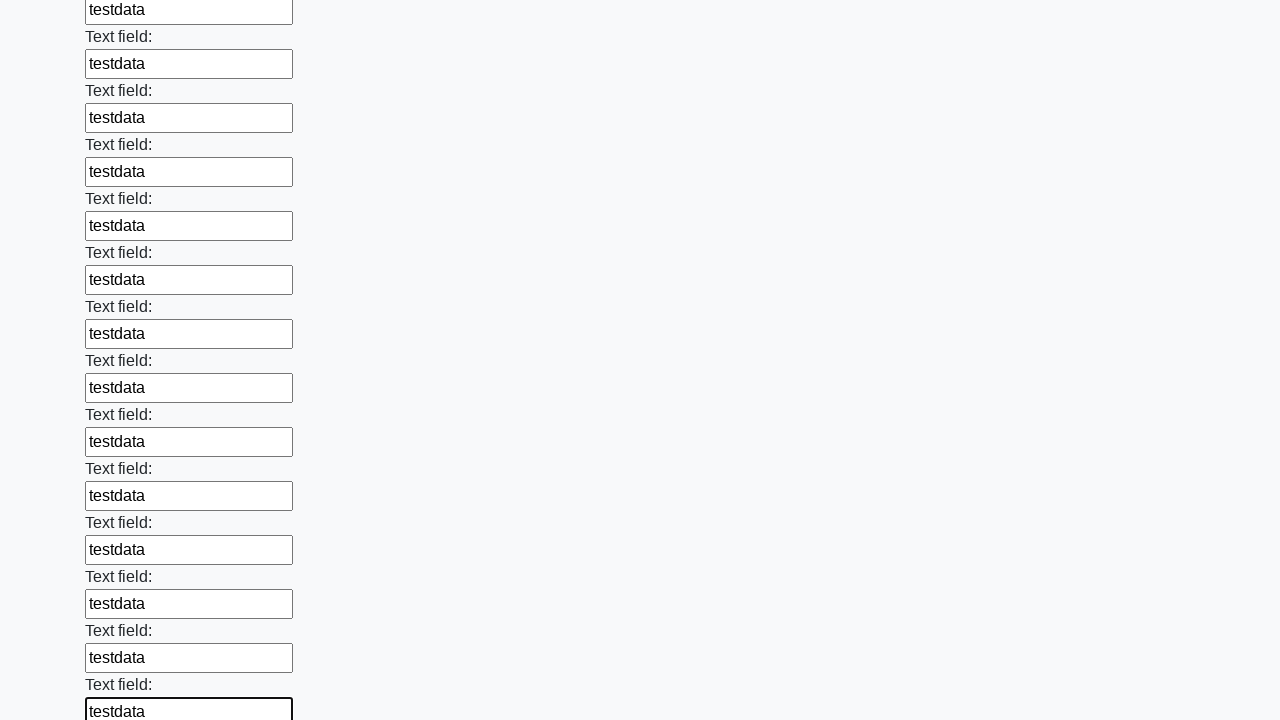

Filled input field 73 of 100 with test data on input >> nth=72
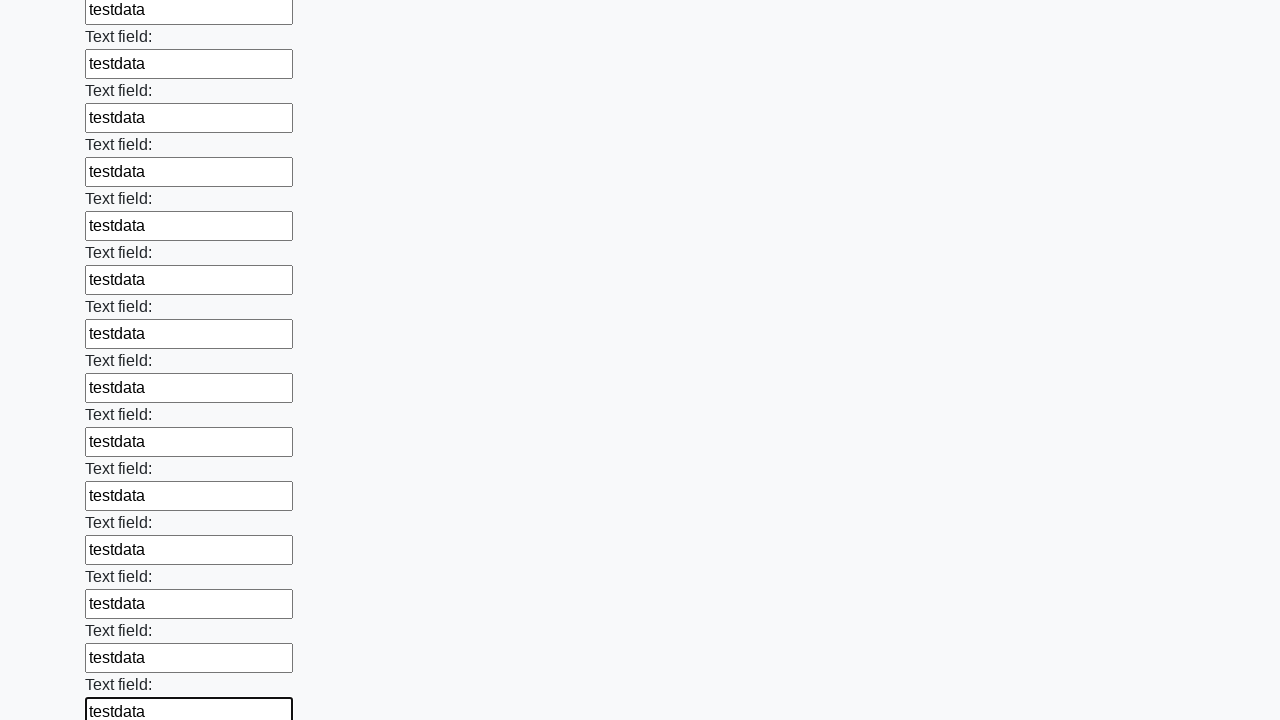

Filled input field 74 of 100 with test data on input >> nth=73
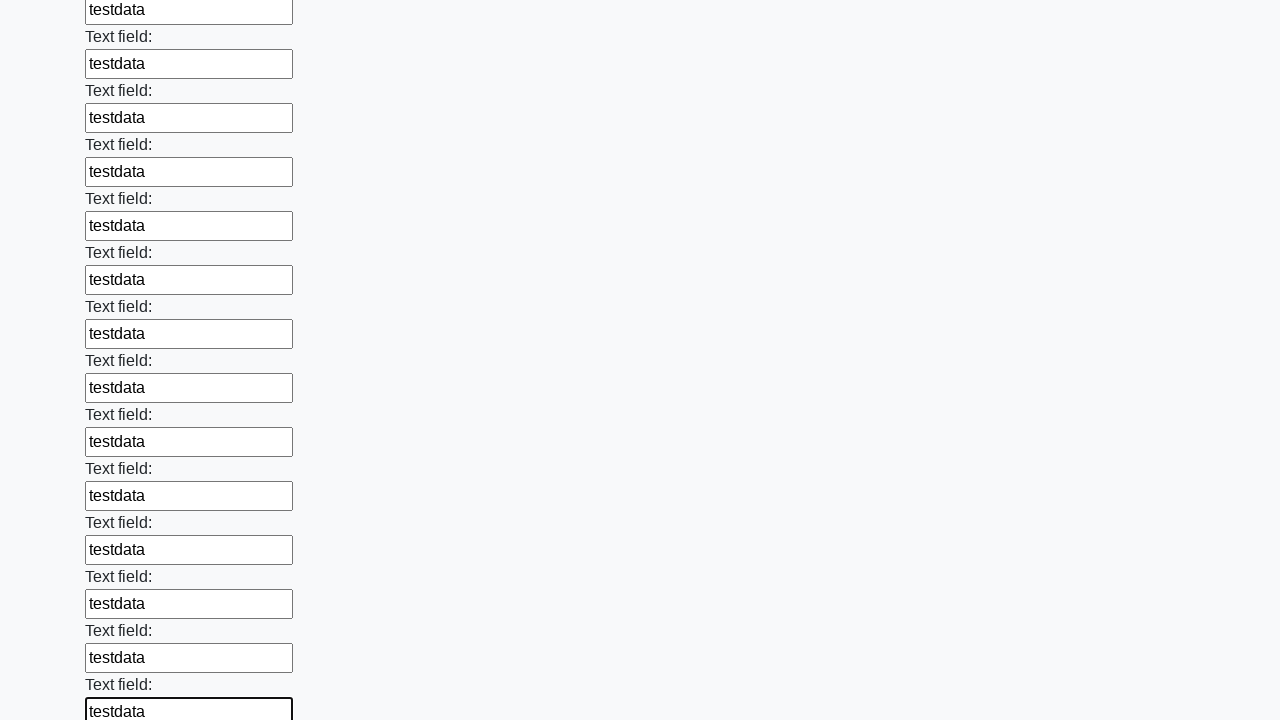

Filled input field 75 of 100 with test data on input >> nth=74
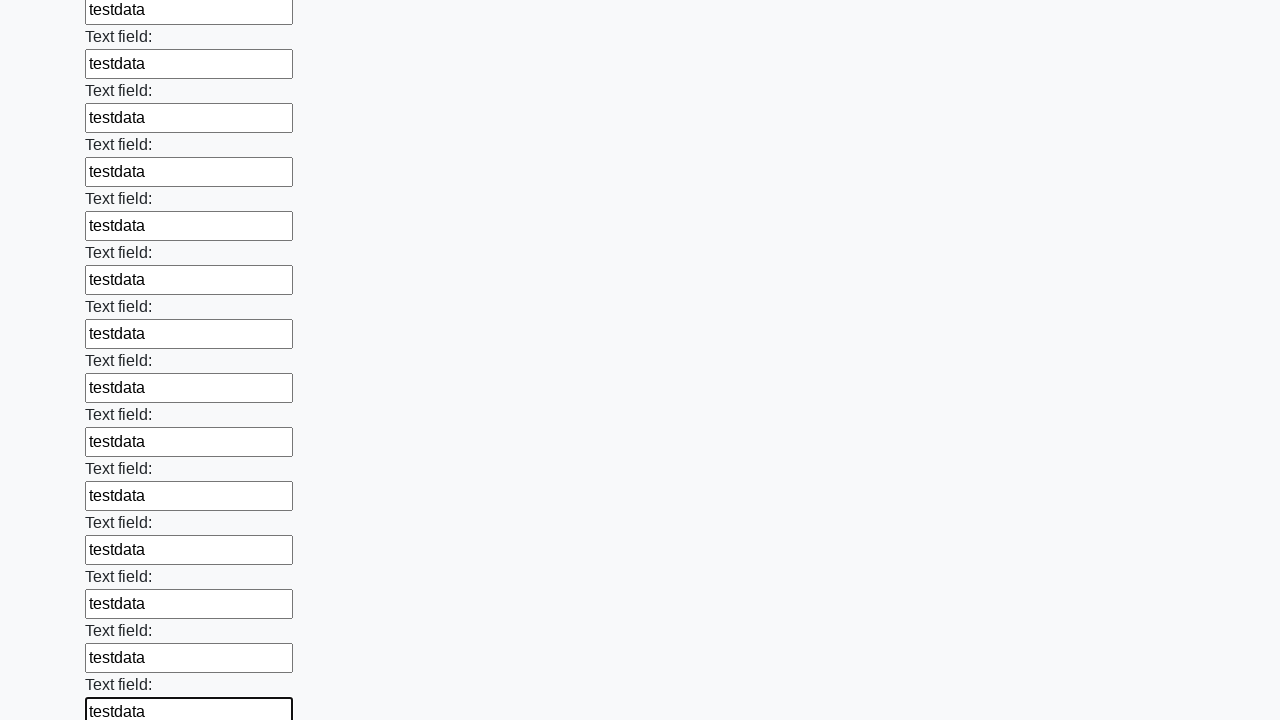

Filled input field 76 of 100 with test data on input >> nth=75
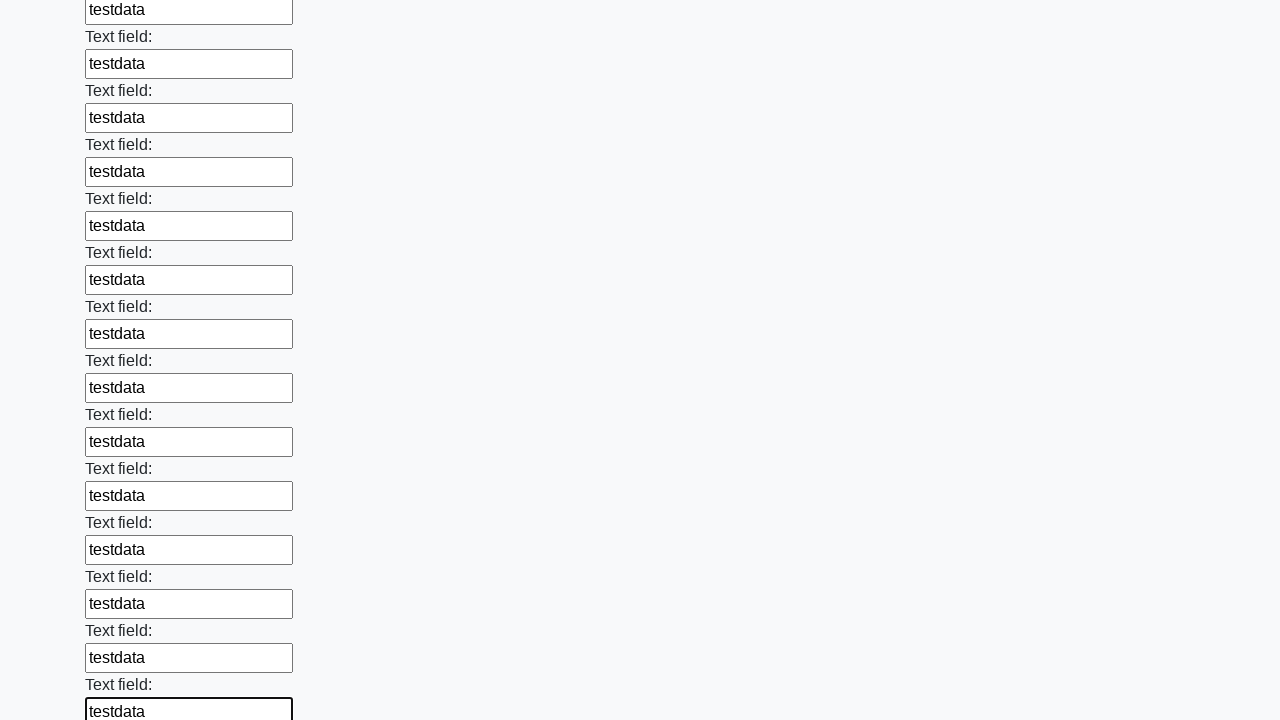

Filled input field 77 of 100 with test data on input >> nth=76
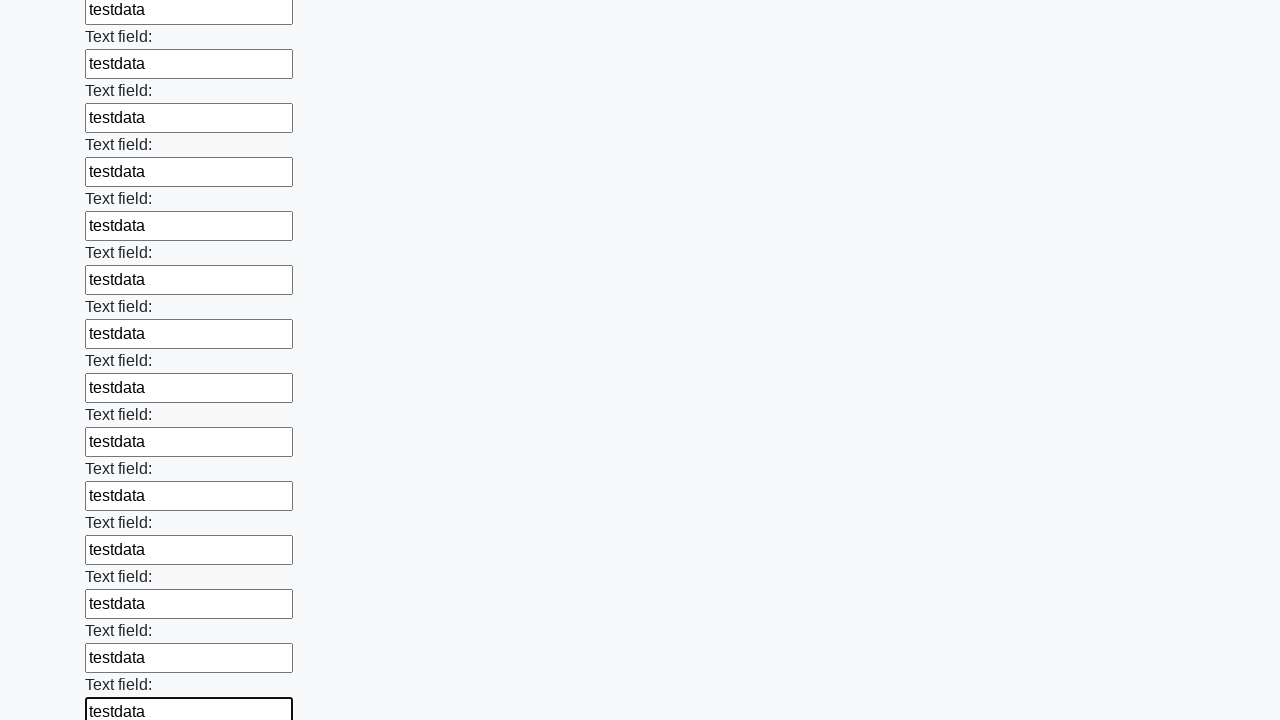

Filled input field 78 of 100 with test data on input >> nth=77
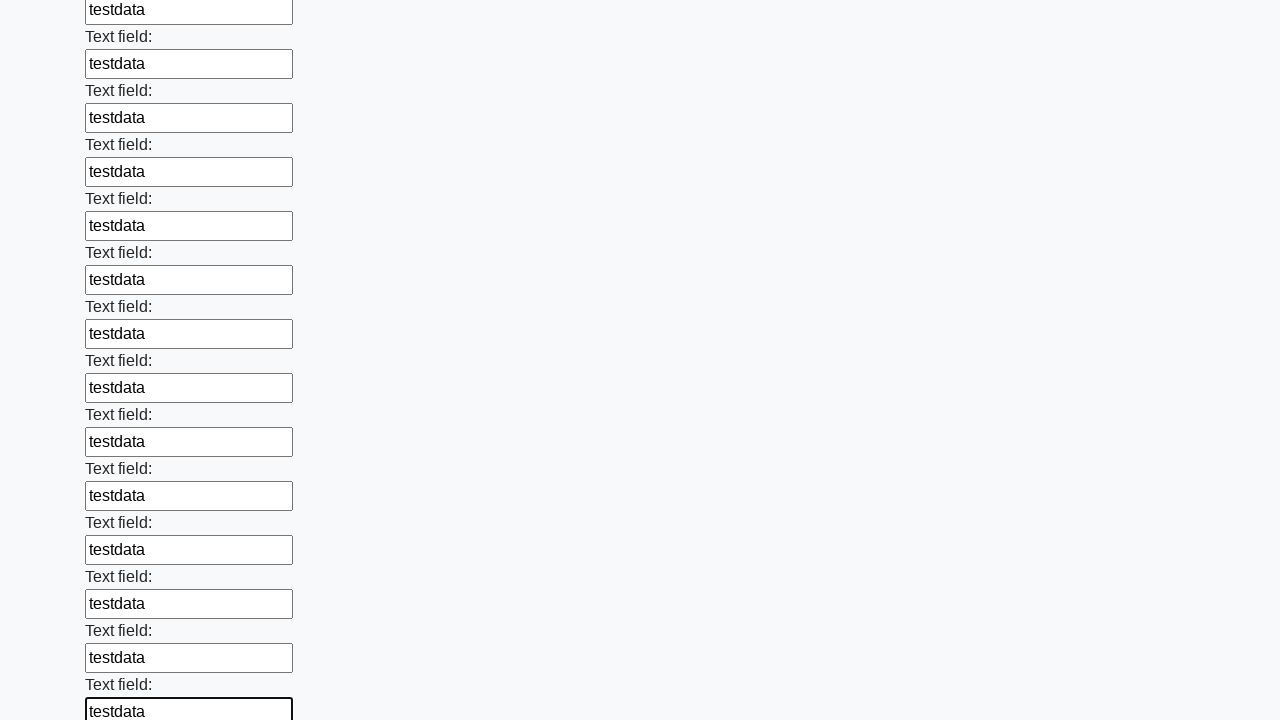

Filled input field 79 of 100 with test data on input >> nth=78
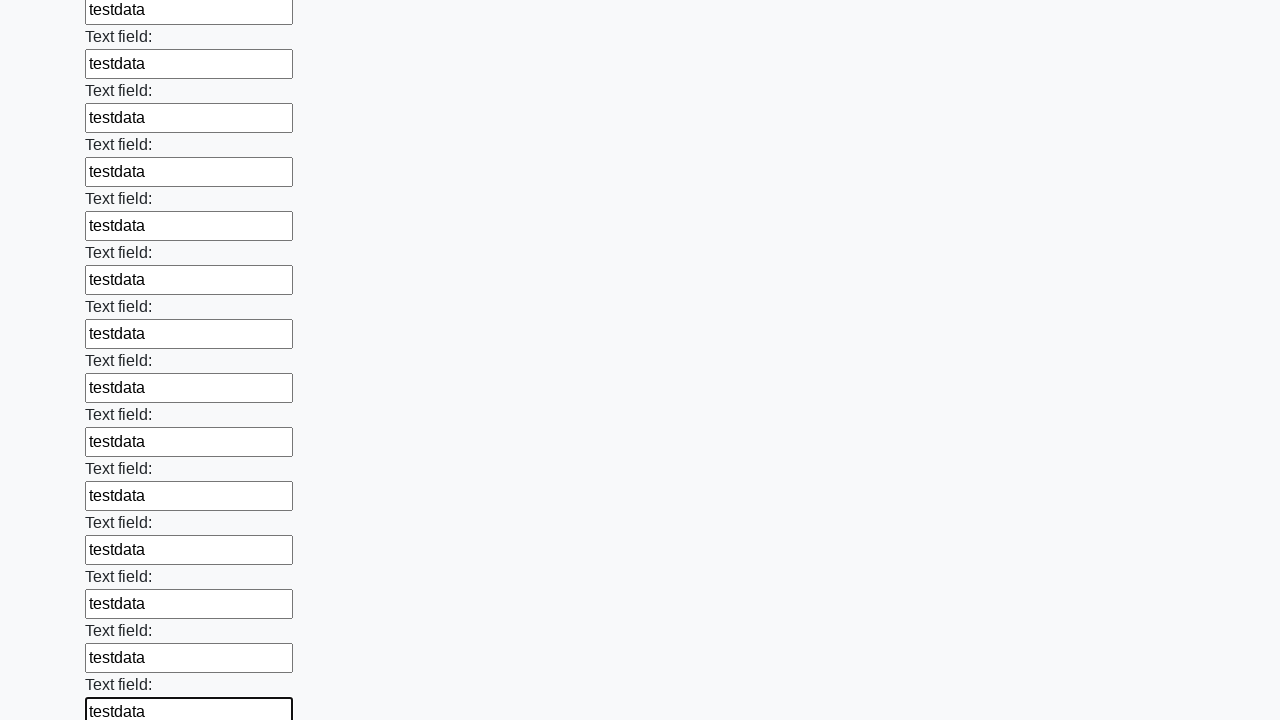

Filled input field 80 of 100 with test data on input >> nth=79
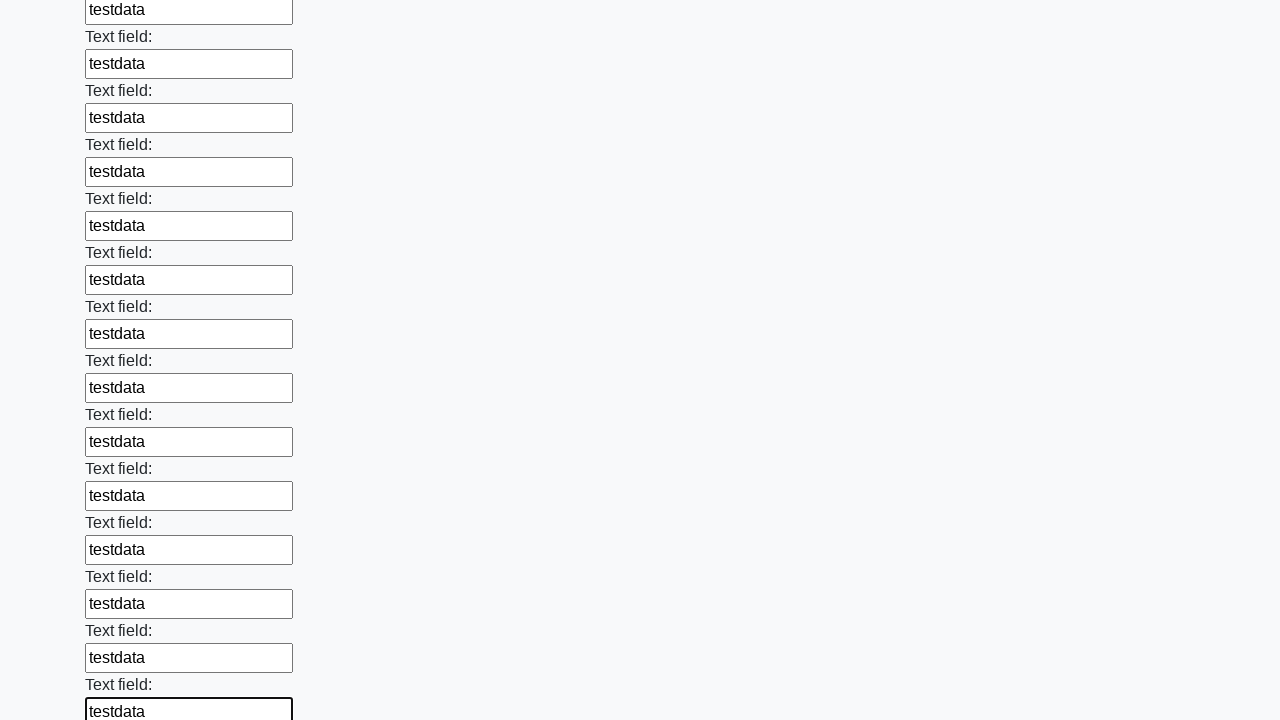

Filled input field 81 of 100 with test data on input >> nth=80
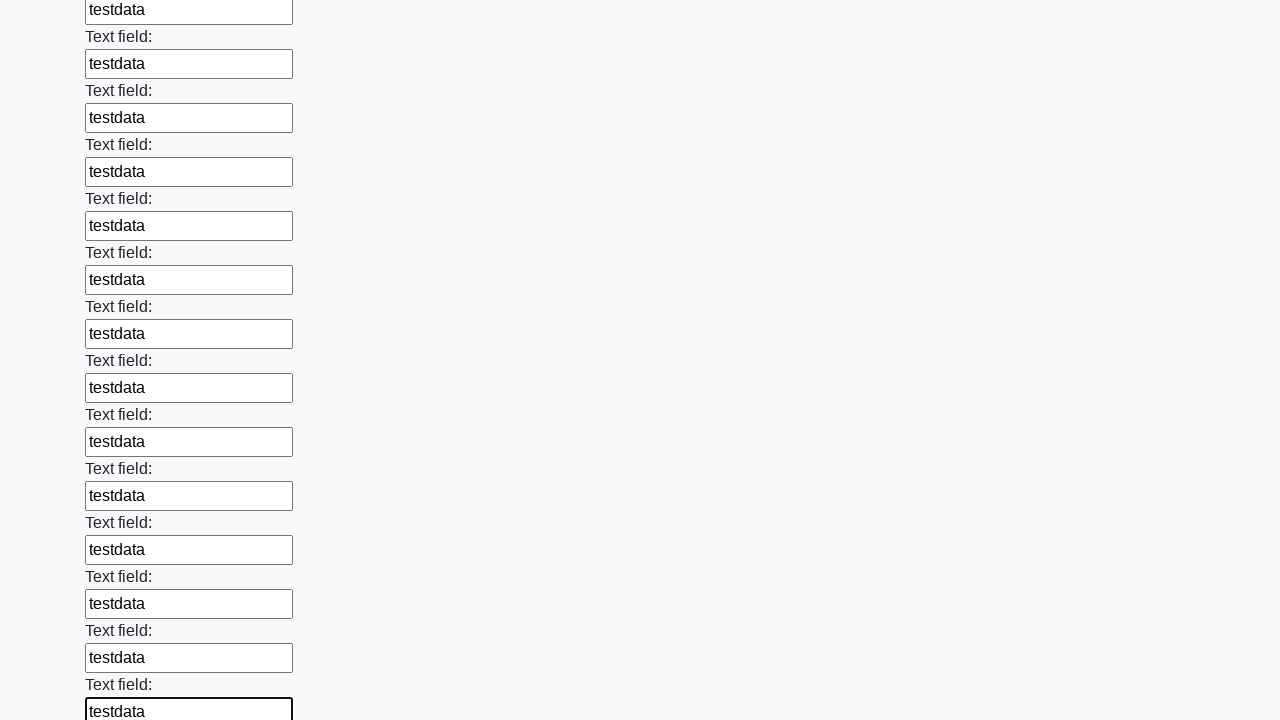

Filled input field 82 of 100 with test data on input >> nth=81
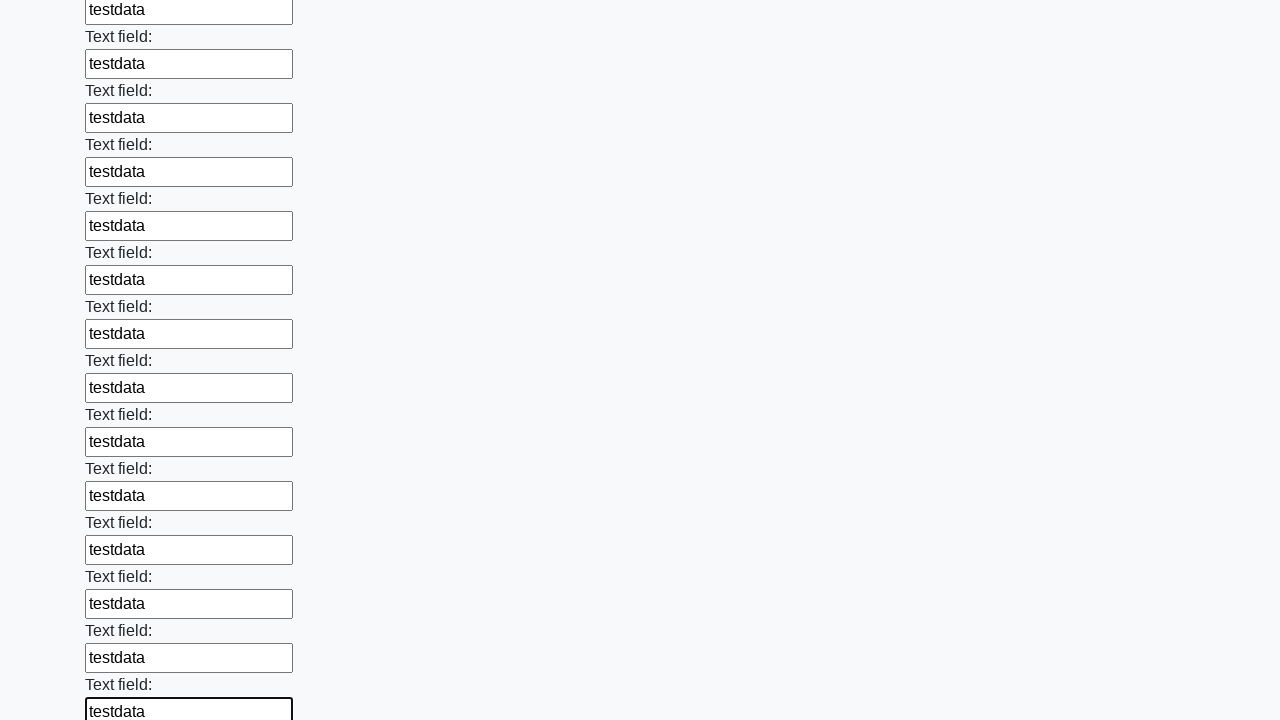

Filled input field 83 of 100 with test data on input >> nth=82
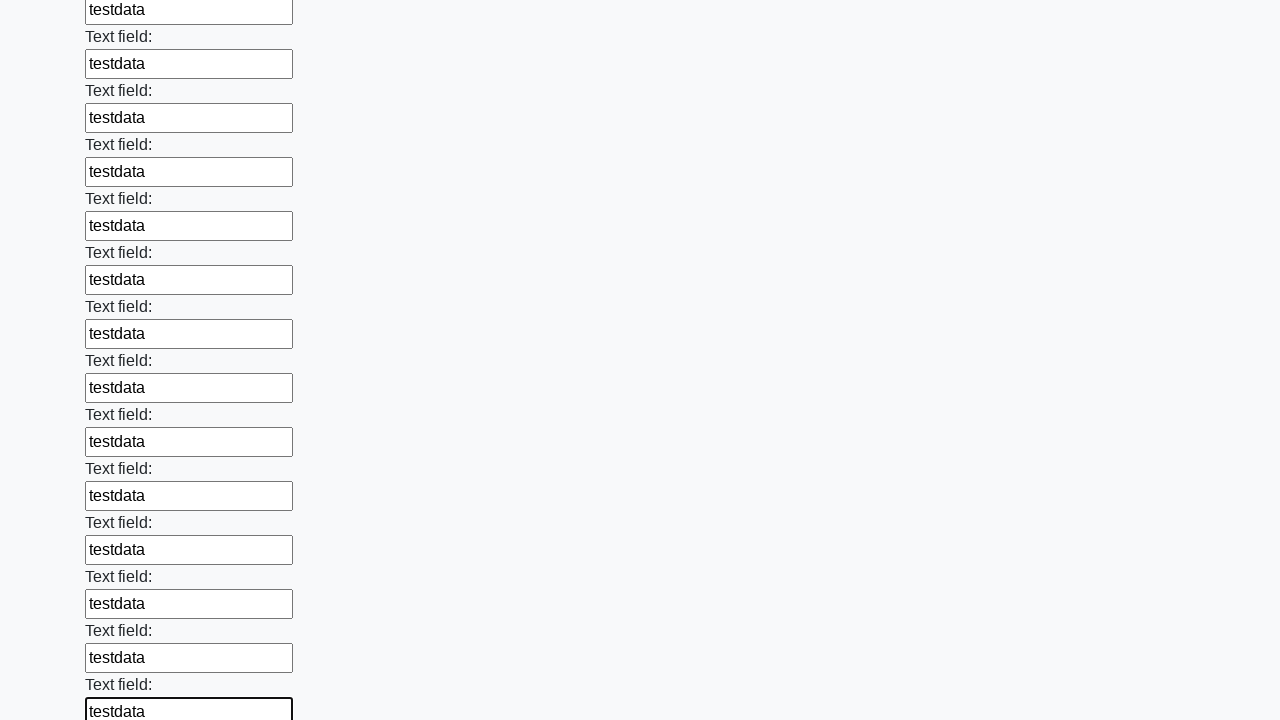

Filled input field 84 of 100 with test data on input >> nth=83
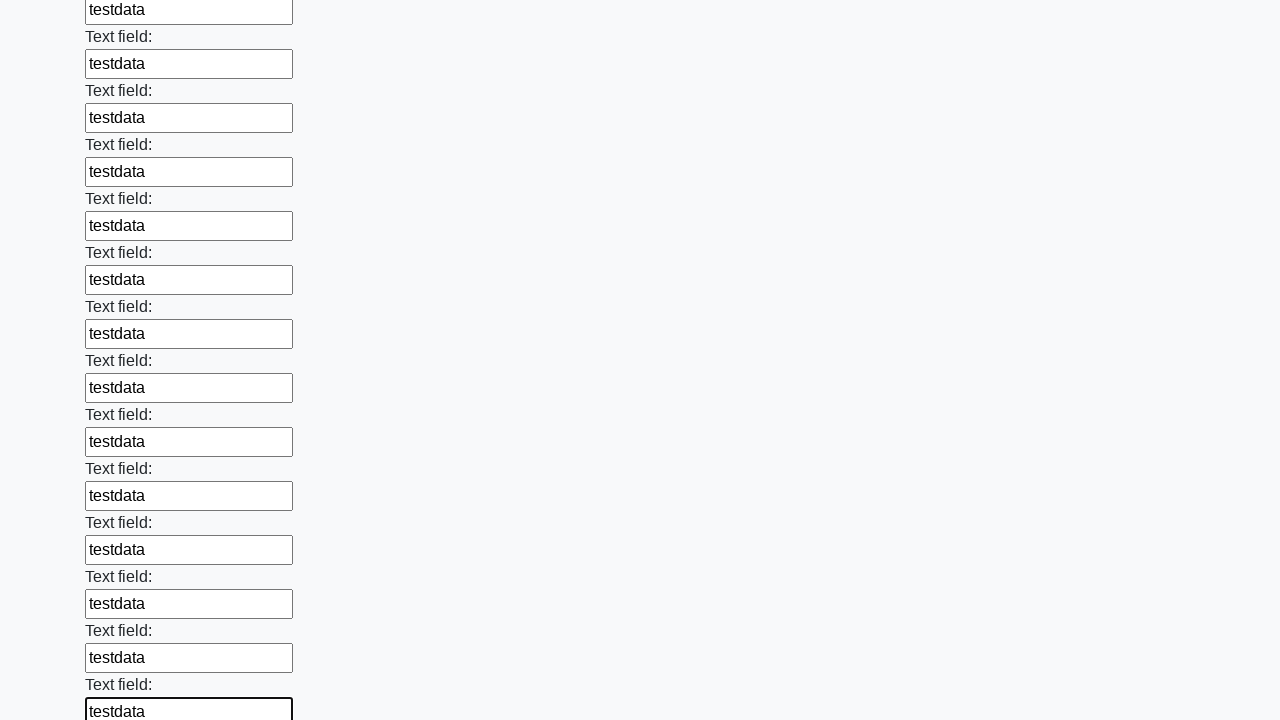

Filled input field 85 of 100 with test data on input >> nth=84
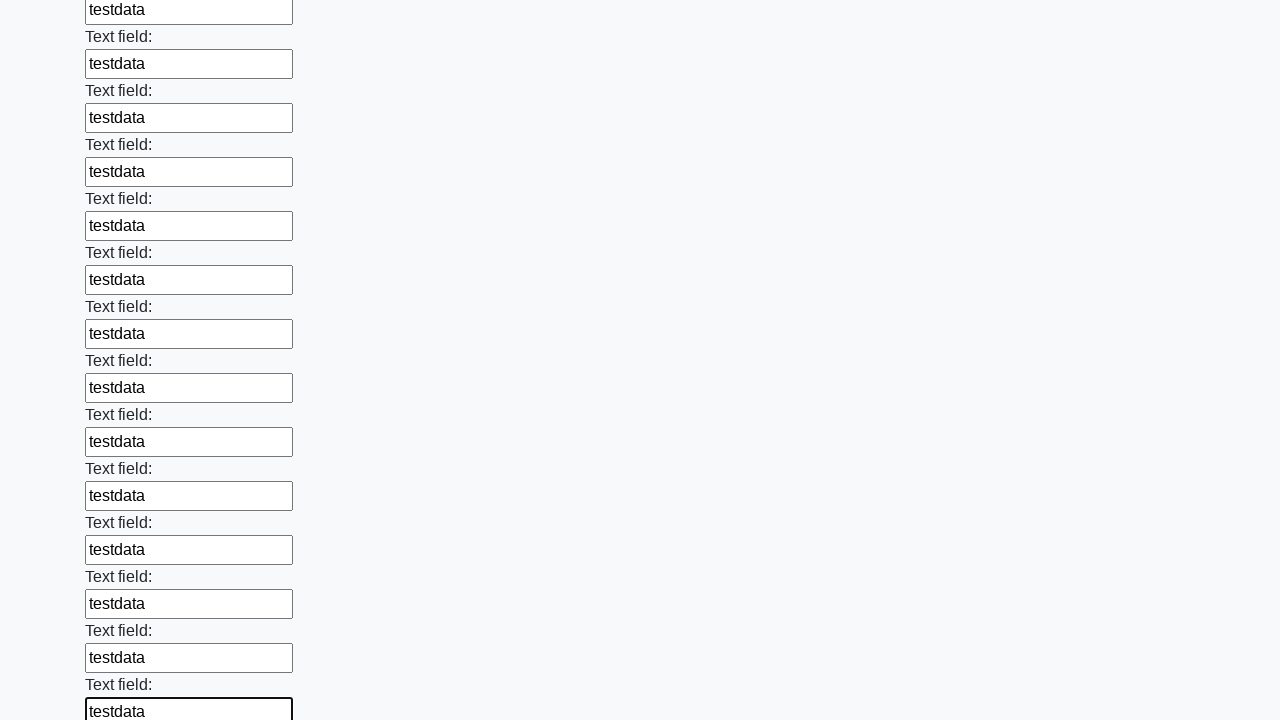

Filled input field 86 of 100 with test data on input >> nth=85
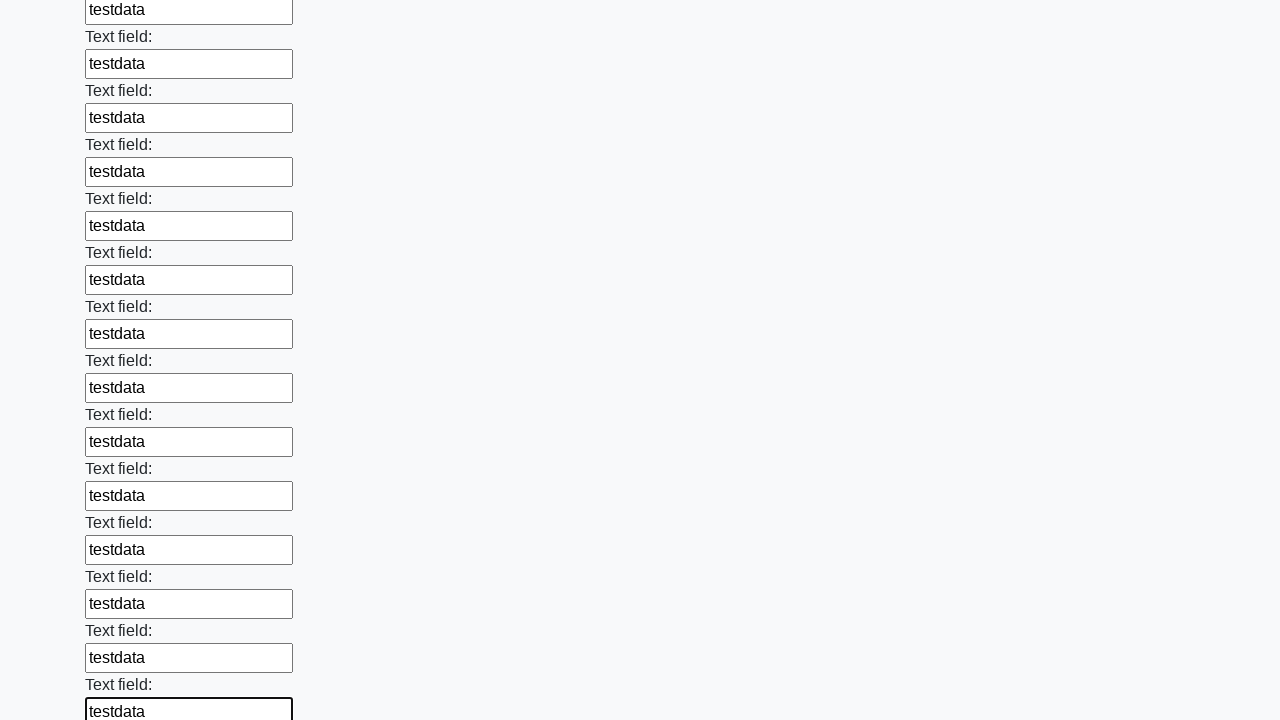

Filled input field 87 of 100 with test data on input >> nth=86
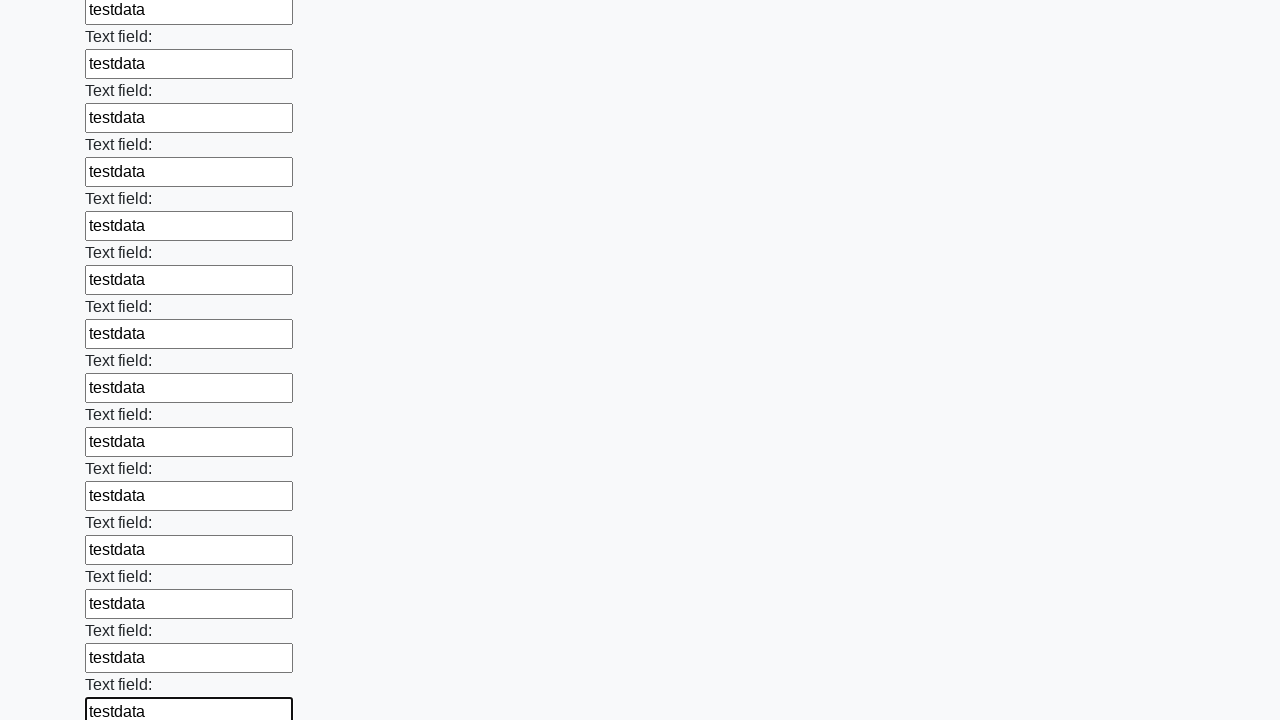

Filled input field 88 of 100 with test data on input >> nth=87
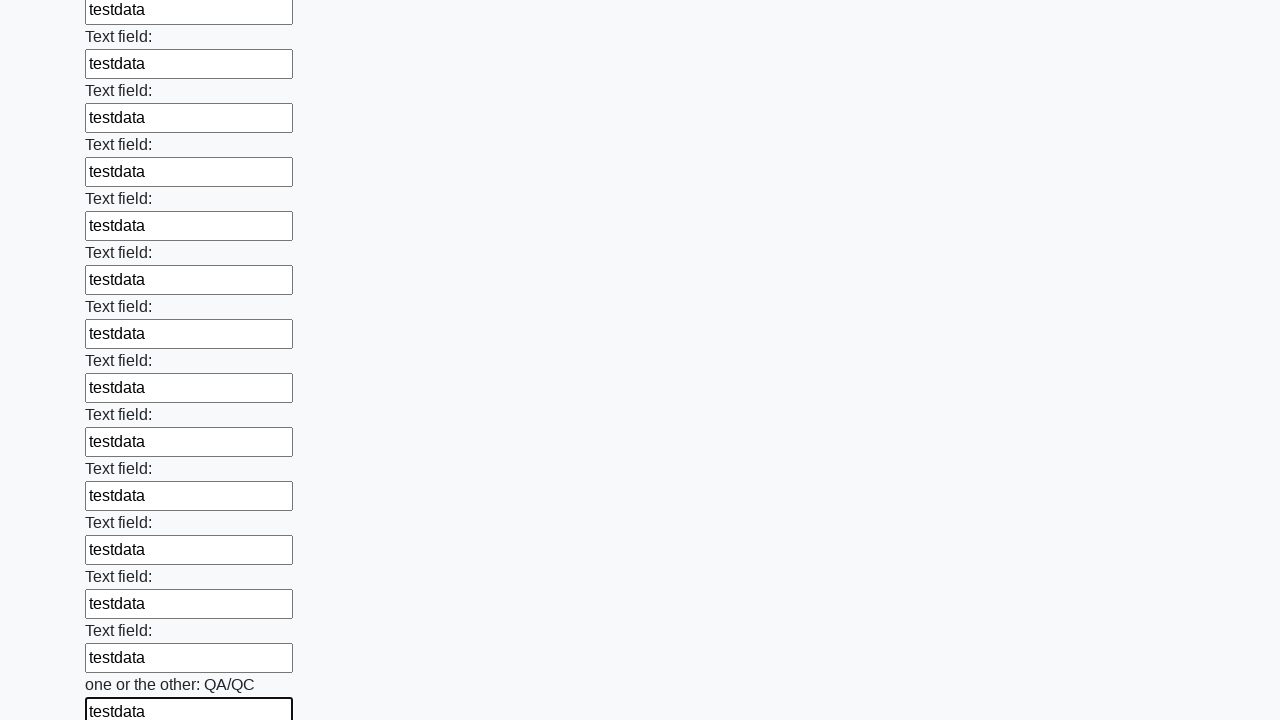

Filled input field 89 of 100 with test data on input >> nth=88
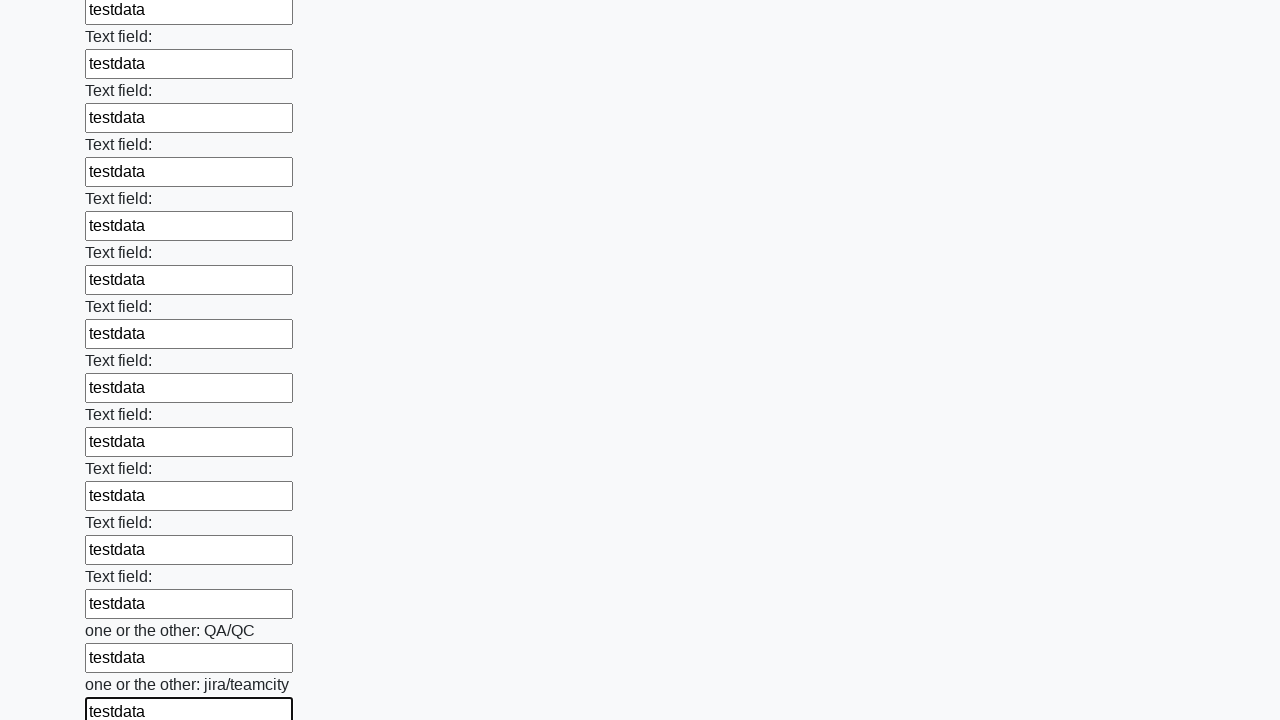

Filled input field 90 of 100 with test data on input >> nth=89
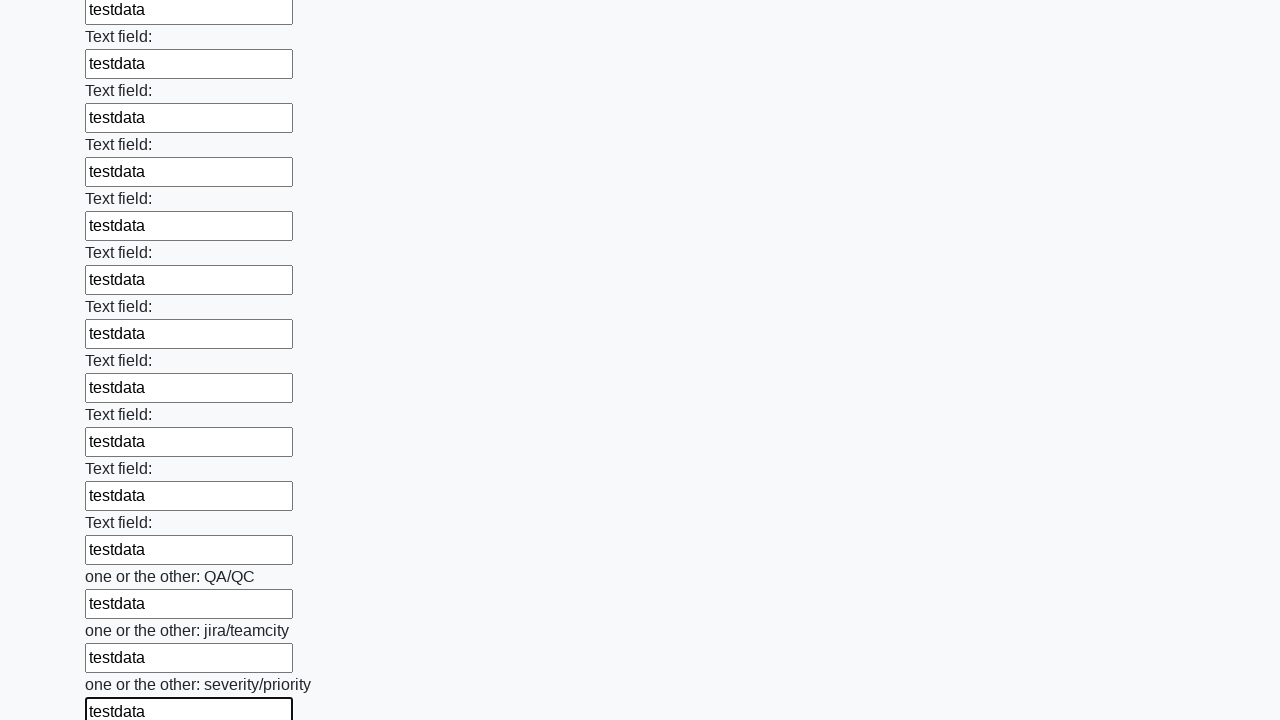

Filled input field 91 of 100 with test data on input >> nth=90
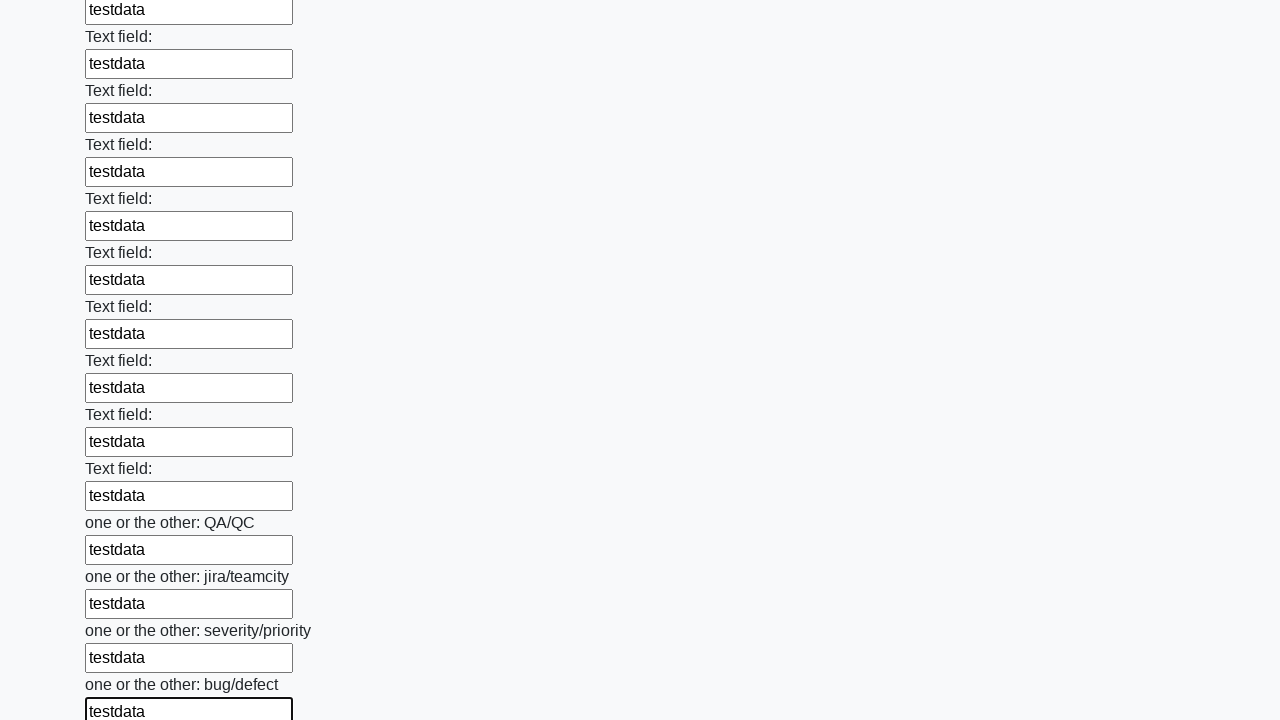

Filled input field 92 of 100 with test data on input >> nth=91
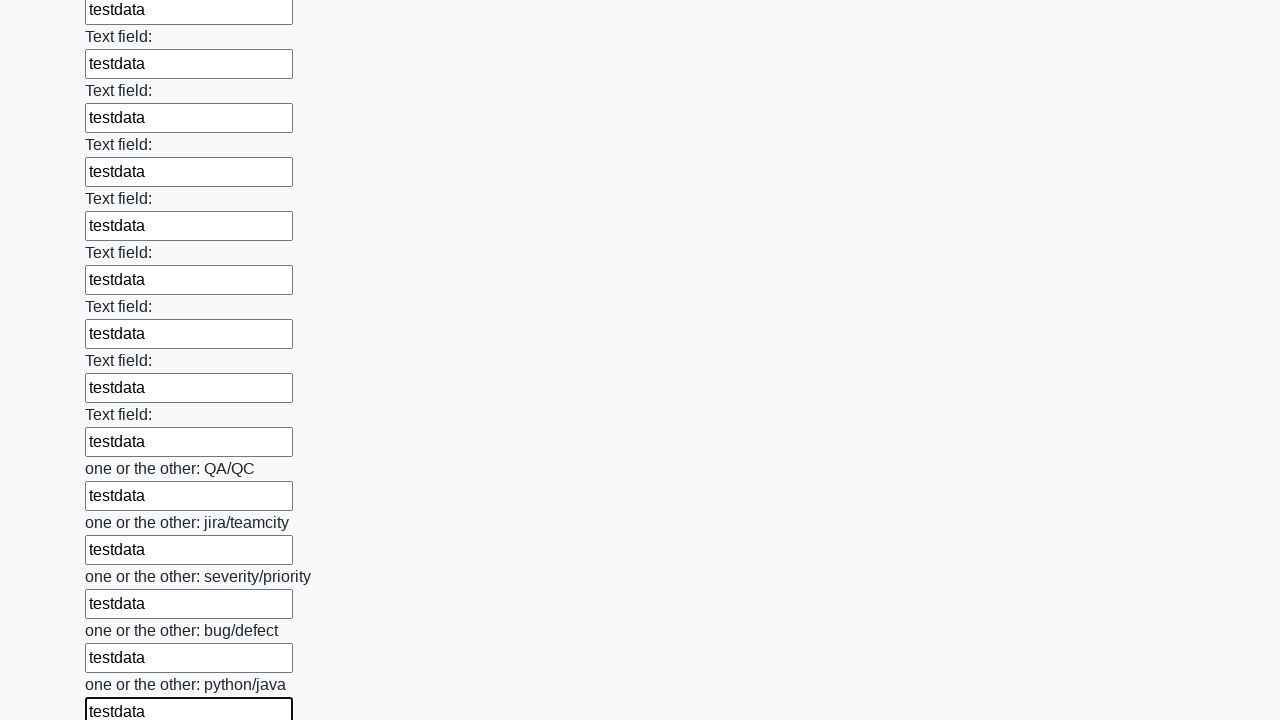

Filled input field 93 of 100 with test data on input >> nth=92
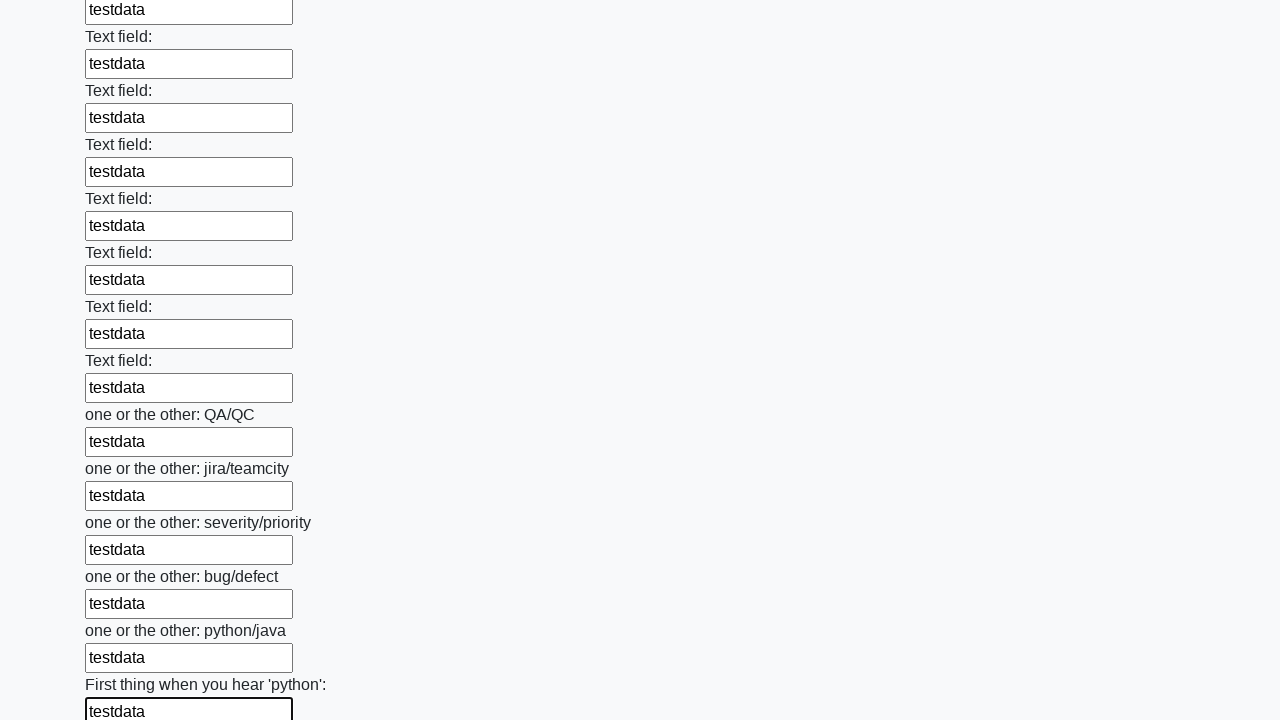

Filled input field 94 of 100 with test data on input >> nth=93
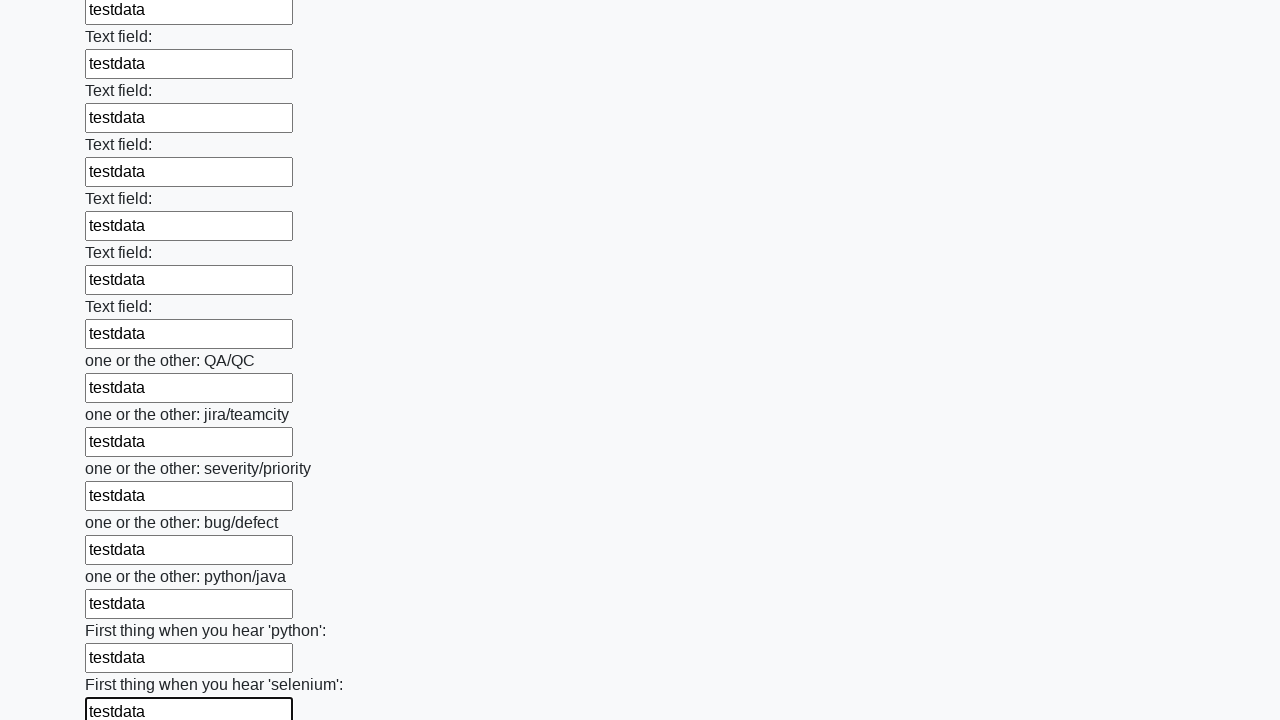

Filled input field 95 of 100 with test data on input >> nth=94
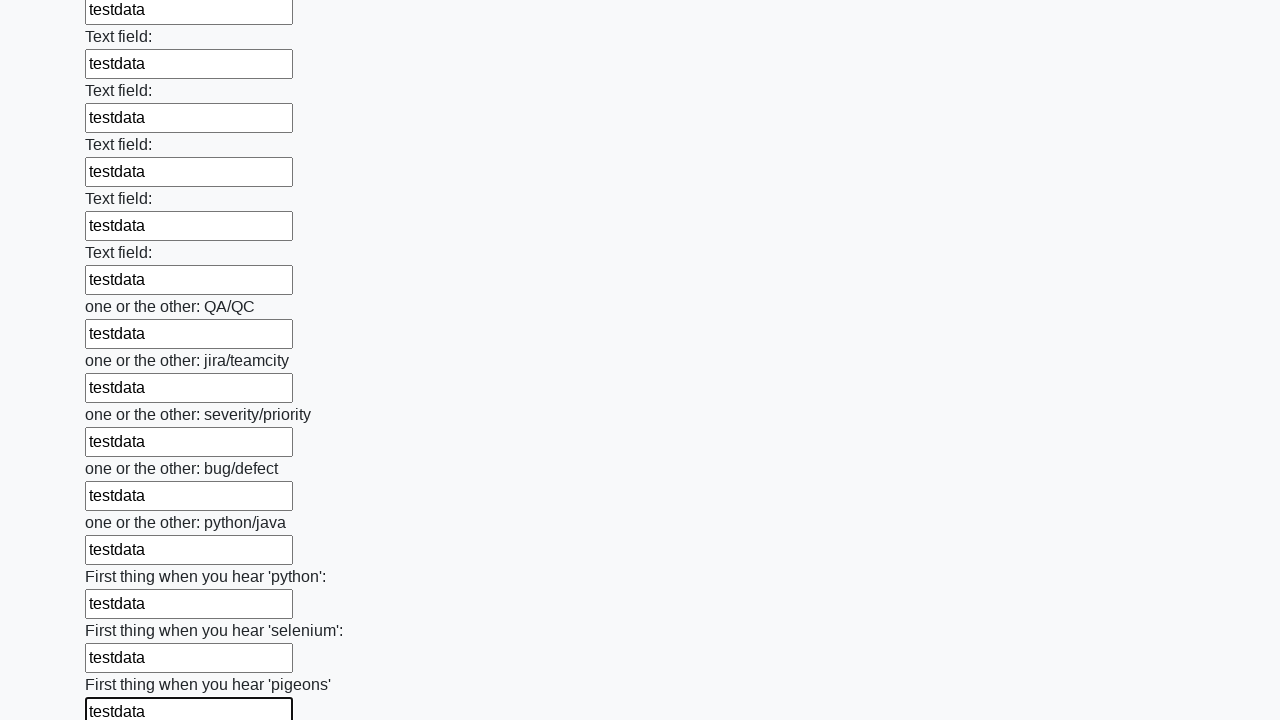

Filled input field 96 of 100 with test data on input >> nth=95
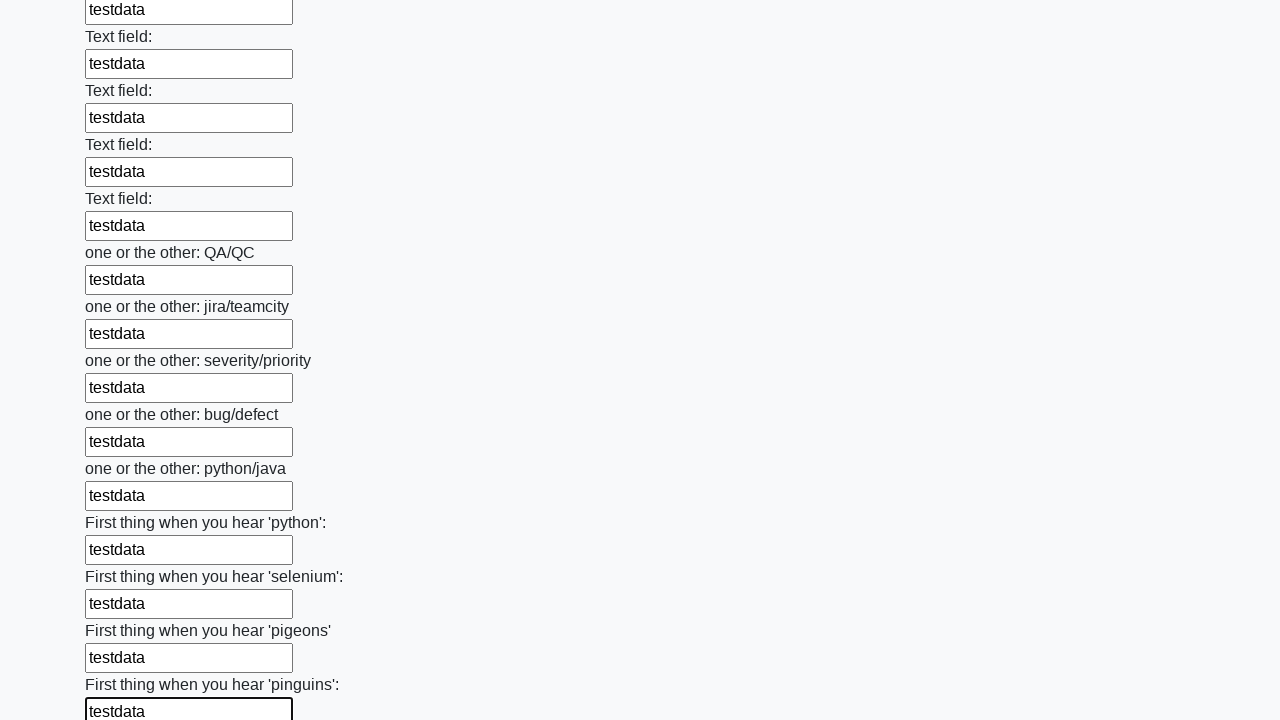

Filled input field 97 of 100 with test data on input >> nth=96
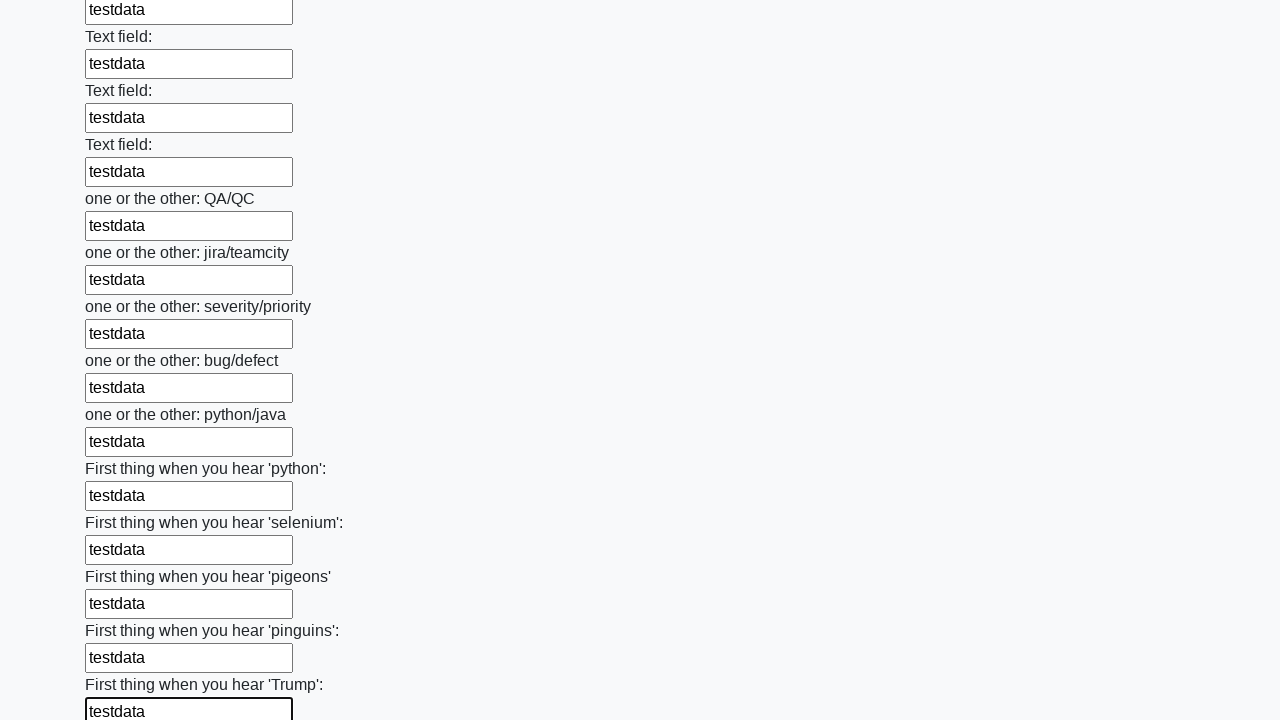

Filled input field 98 of 100 with test data on input >> nth=97
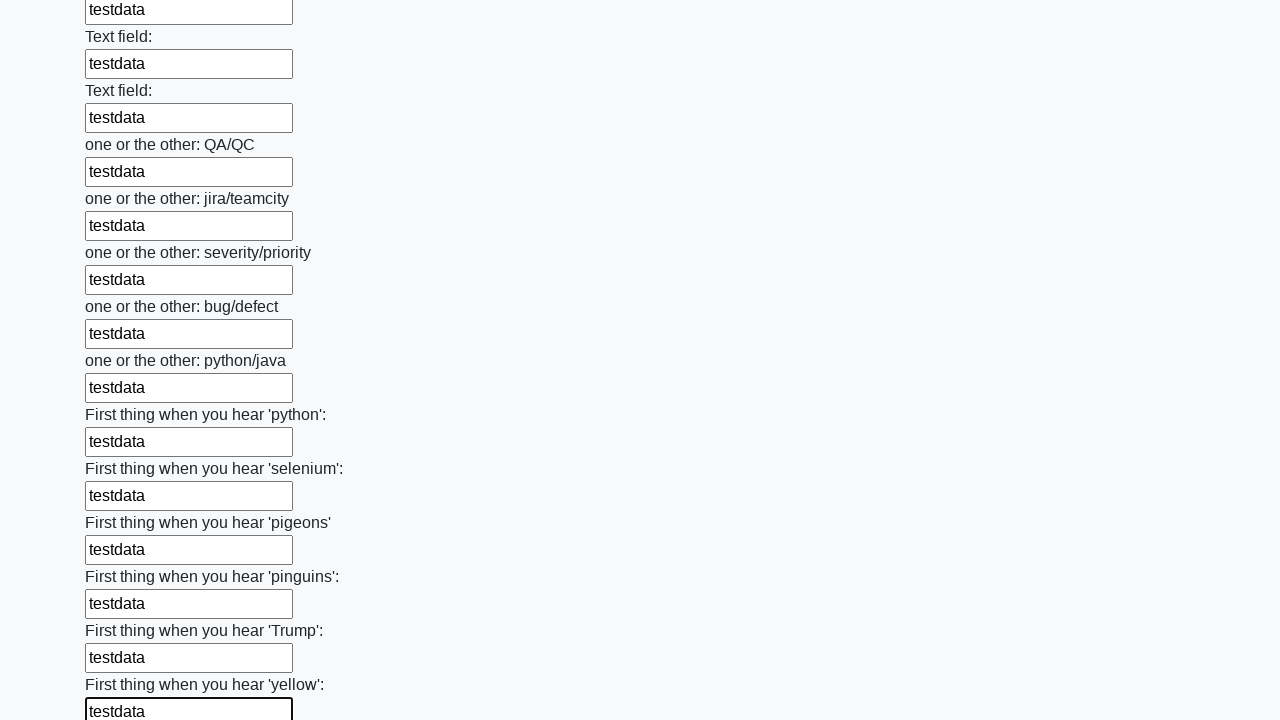

Filled input field 99 of 100 with test data on input >> nth=98
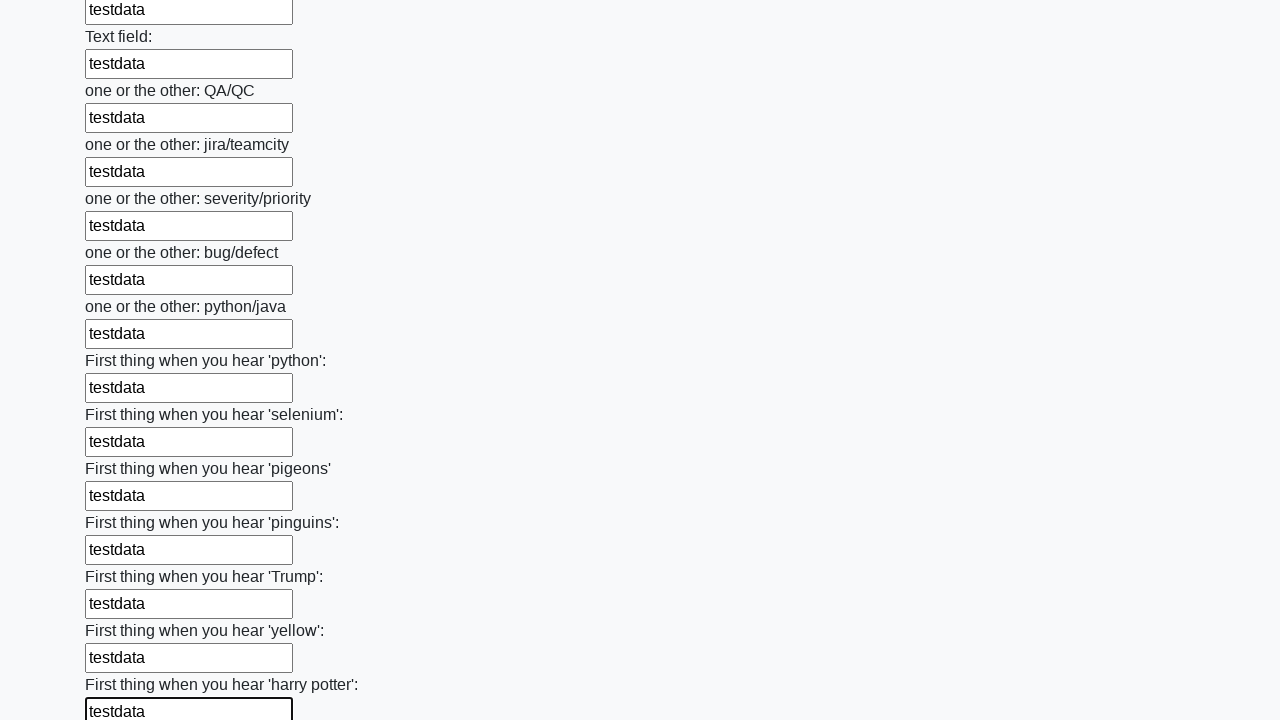

Filled input field 100 of 100 with test data on input >> nth=99
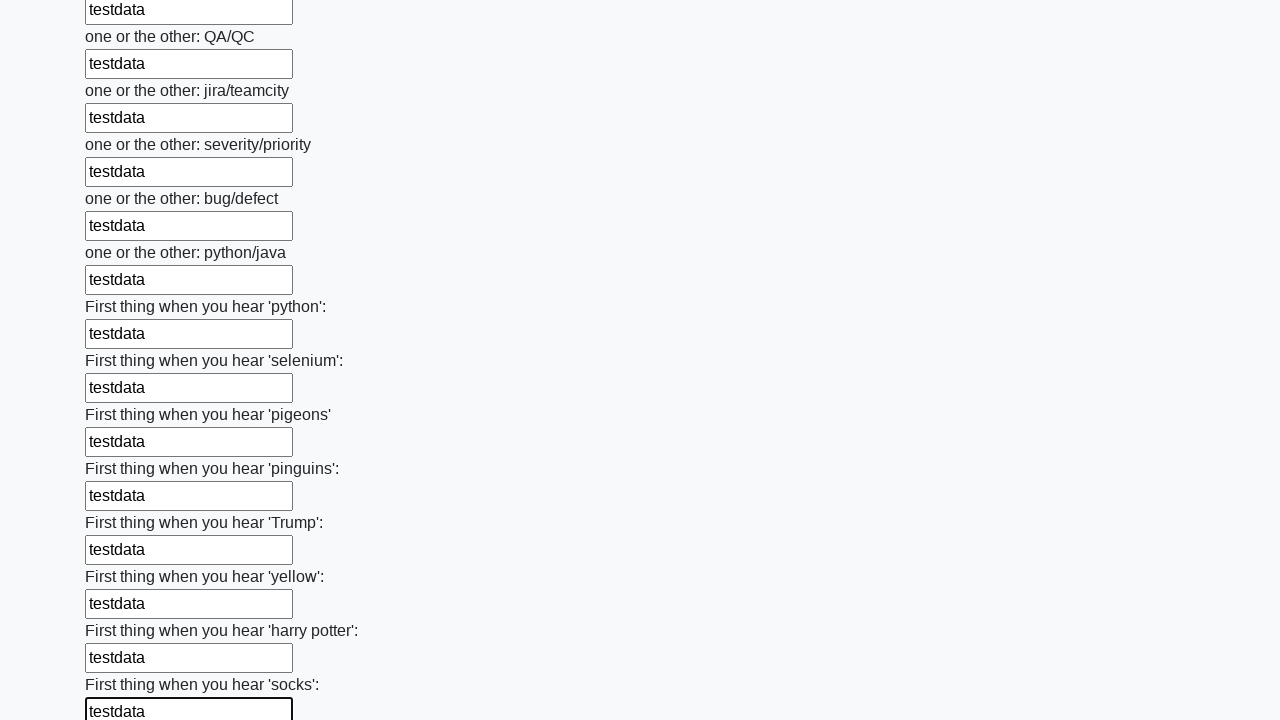

Clicked the submit button to submit the form at (123, 611) on .btn
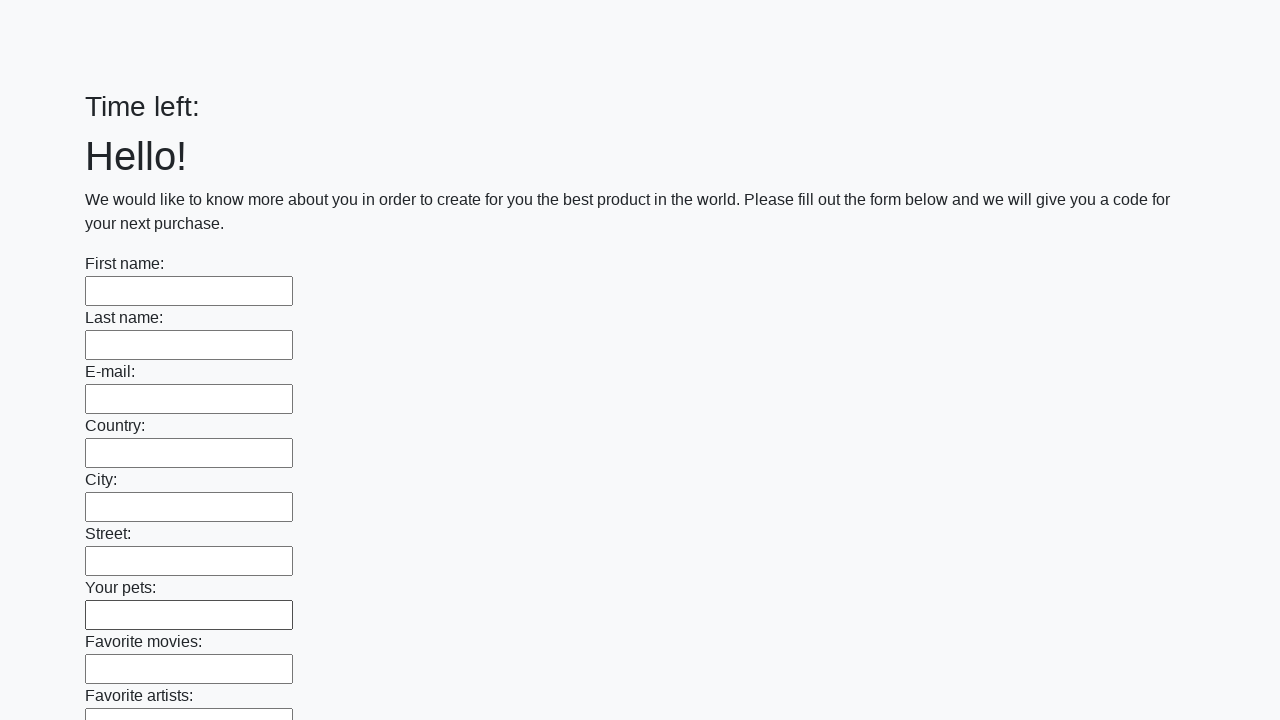

Waited 2 seconds for form submission to complete
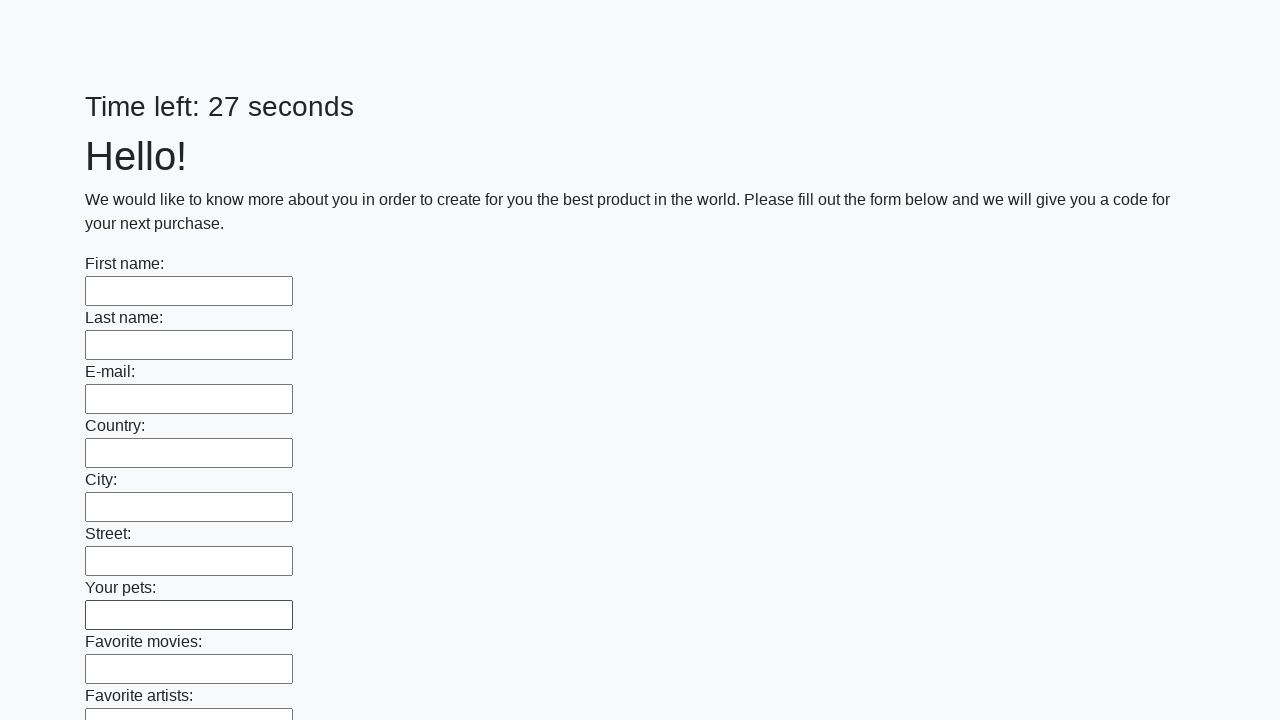

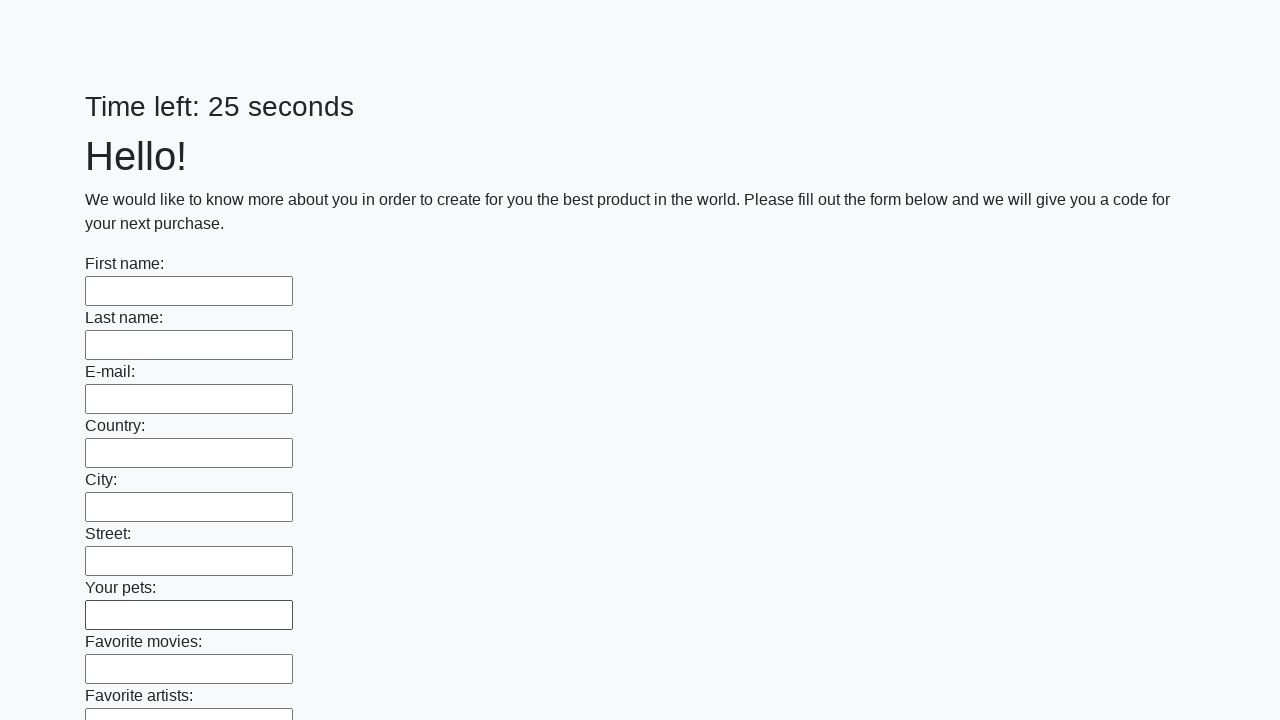